Tests the jQuery UI datepicker widget by selecting a past date (November 10, 2022) through navigating backwards in the calendar

Starting URL: https://jqueryui.com/datepicker/

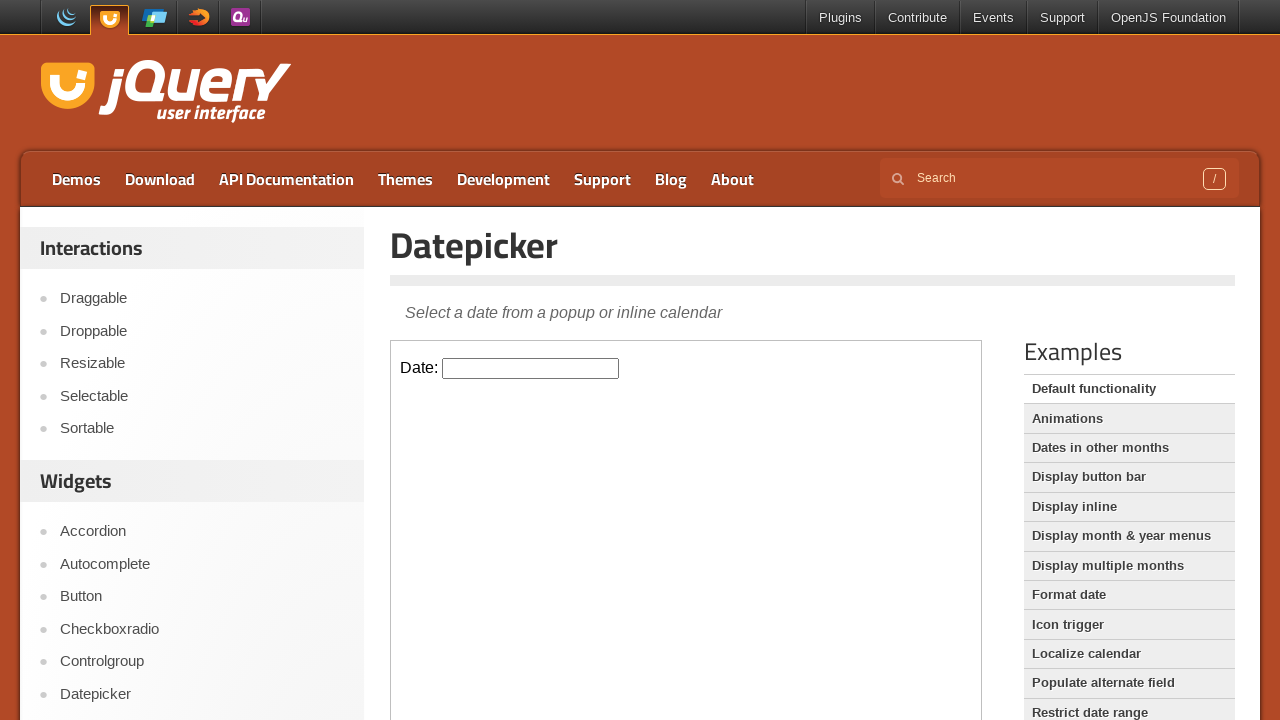

Located the demo iframe containing the datepicker
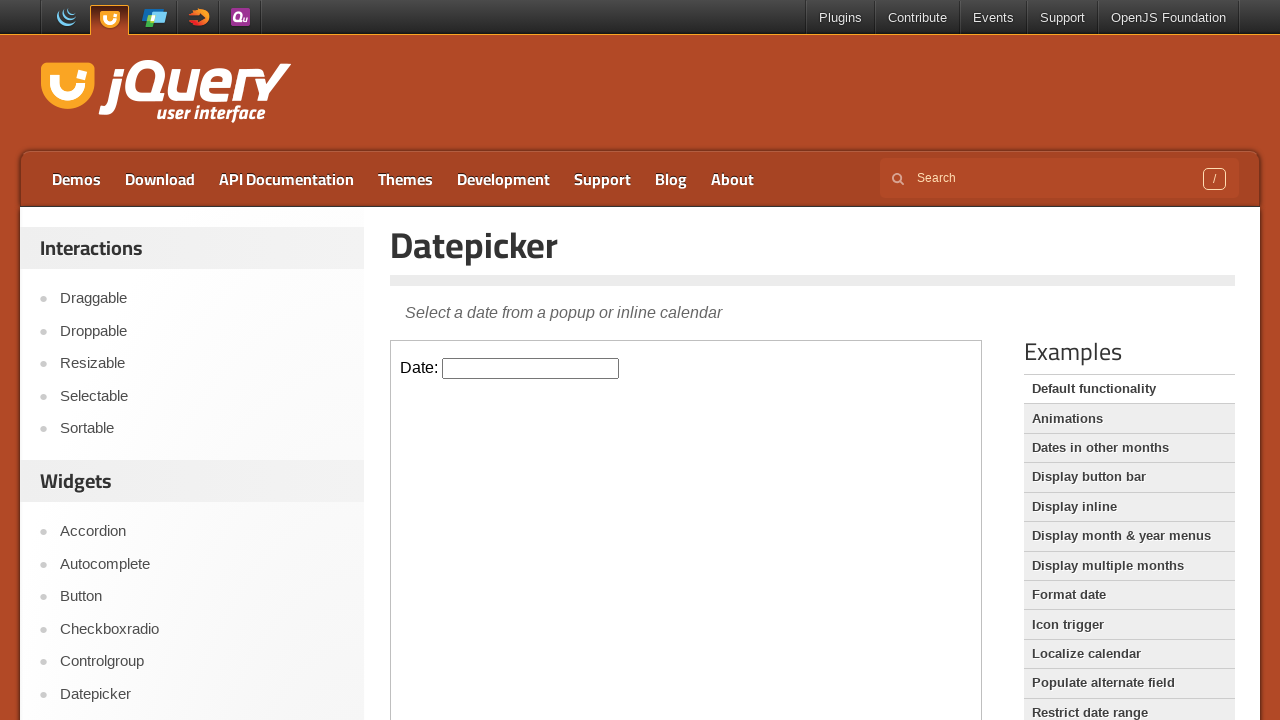

Clicked on the datepicker input to open the calendar at (531, 368) on .demo-frame >> internal:control=enter-frame >> #datepicker
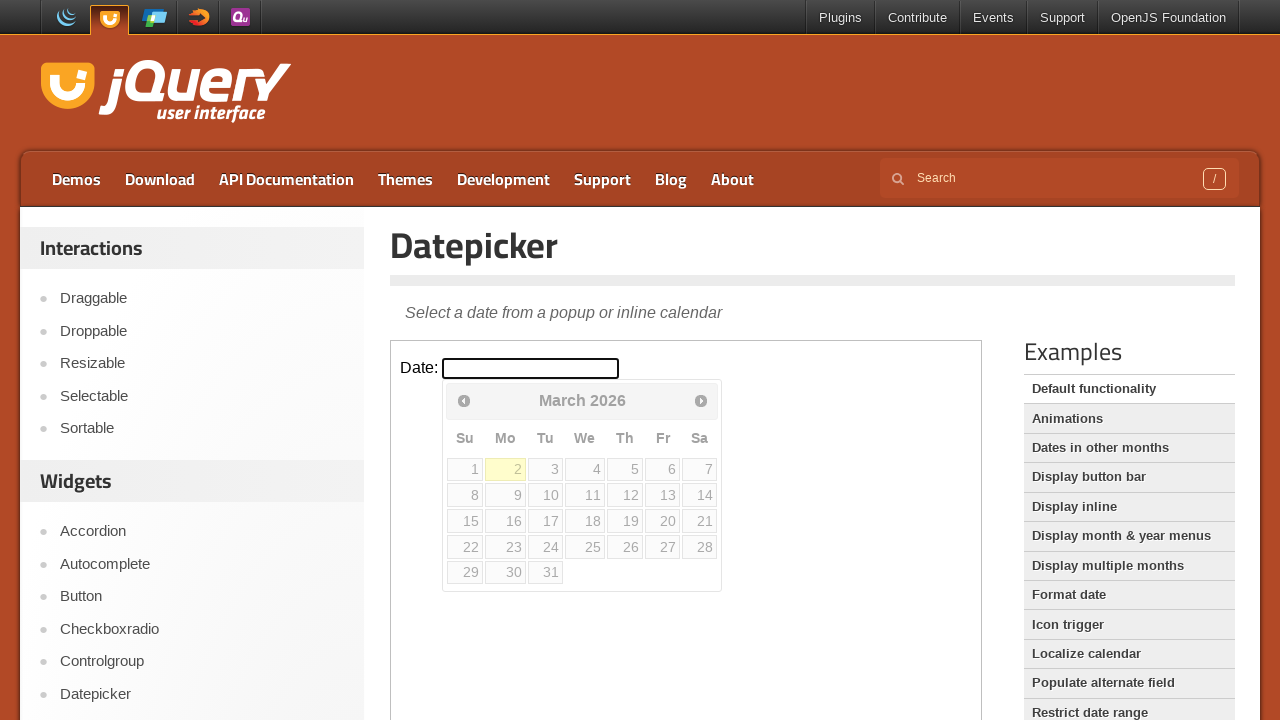

Retrieved current year from calendar: 2026
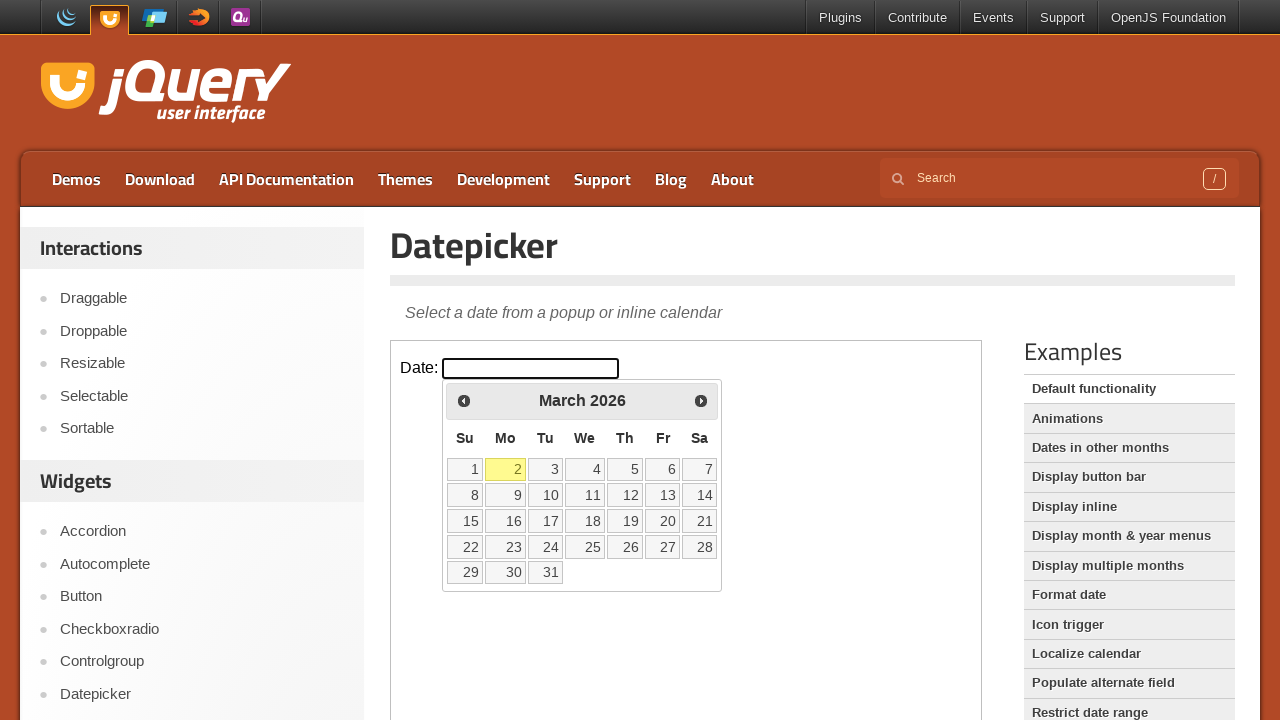

Navigated to previous month (looking for year 2022) at (464, 400) on .demo-frame >> internal:control=enter-frame >> a[title='Prev']
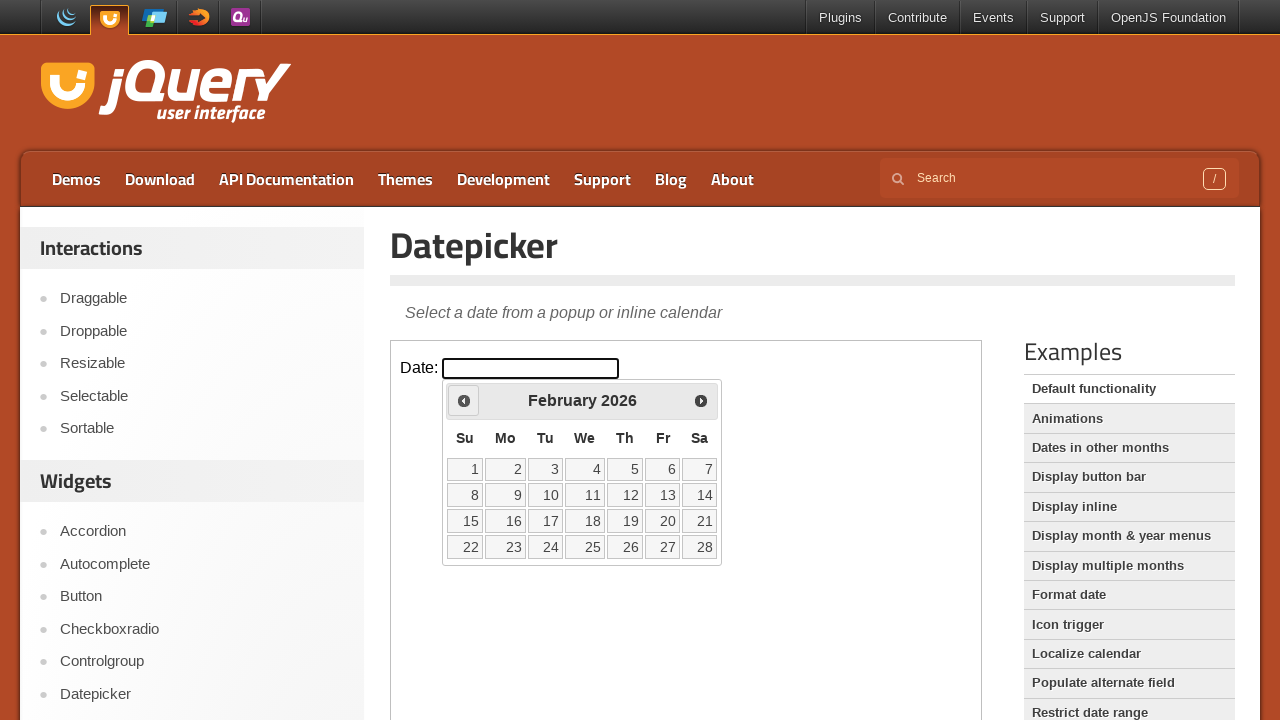

Retrieved current year from calendar: 2026
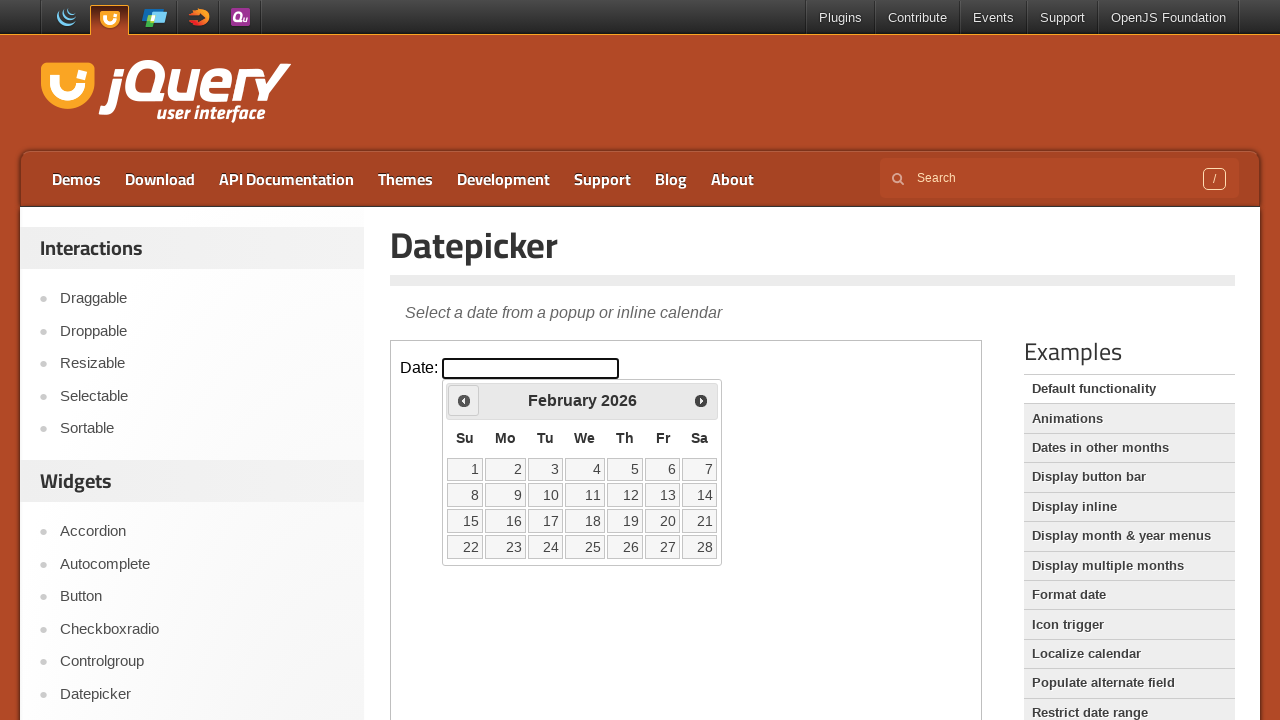

Navigated to previous month (looking for year 2022) at (464, 400) on .demo-frame >> internal:control=enter-frame >> a[title='Prev']
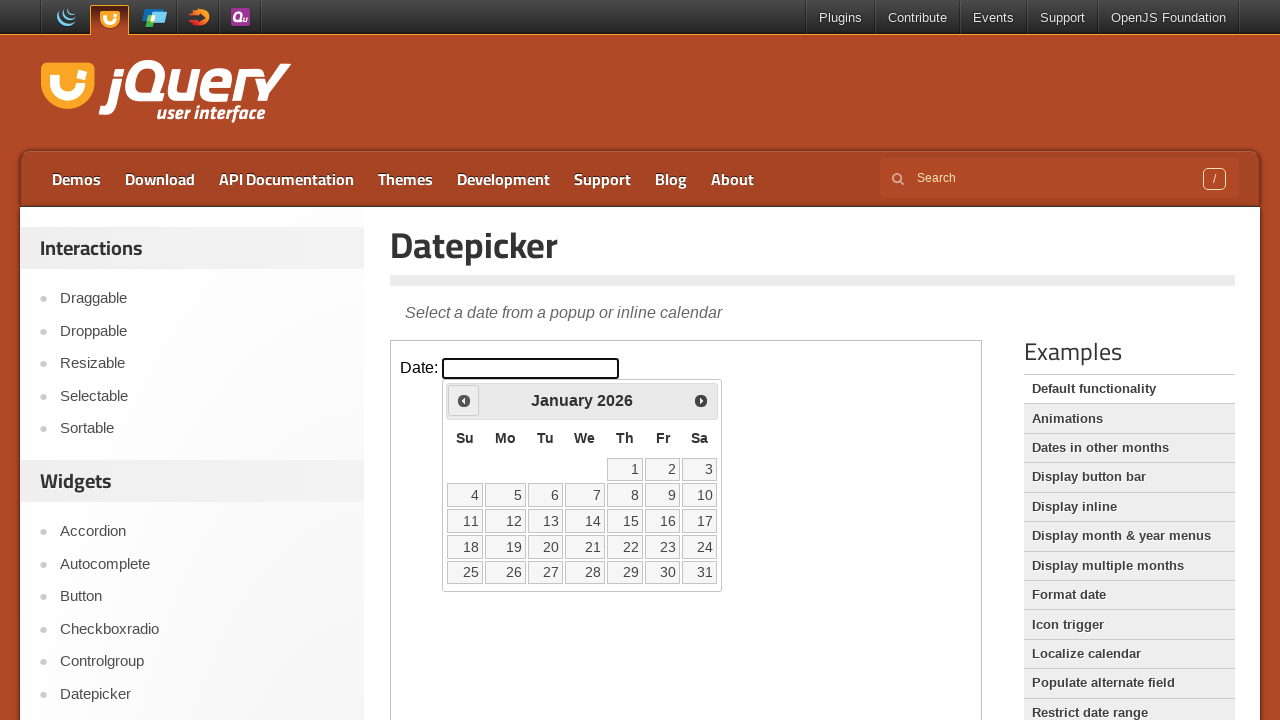

Retrieved current year from calendar: 2026
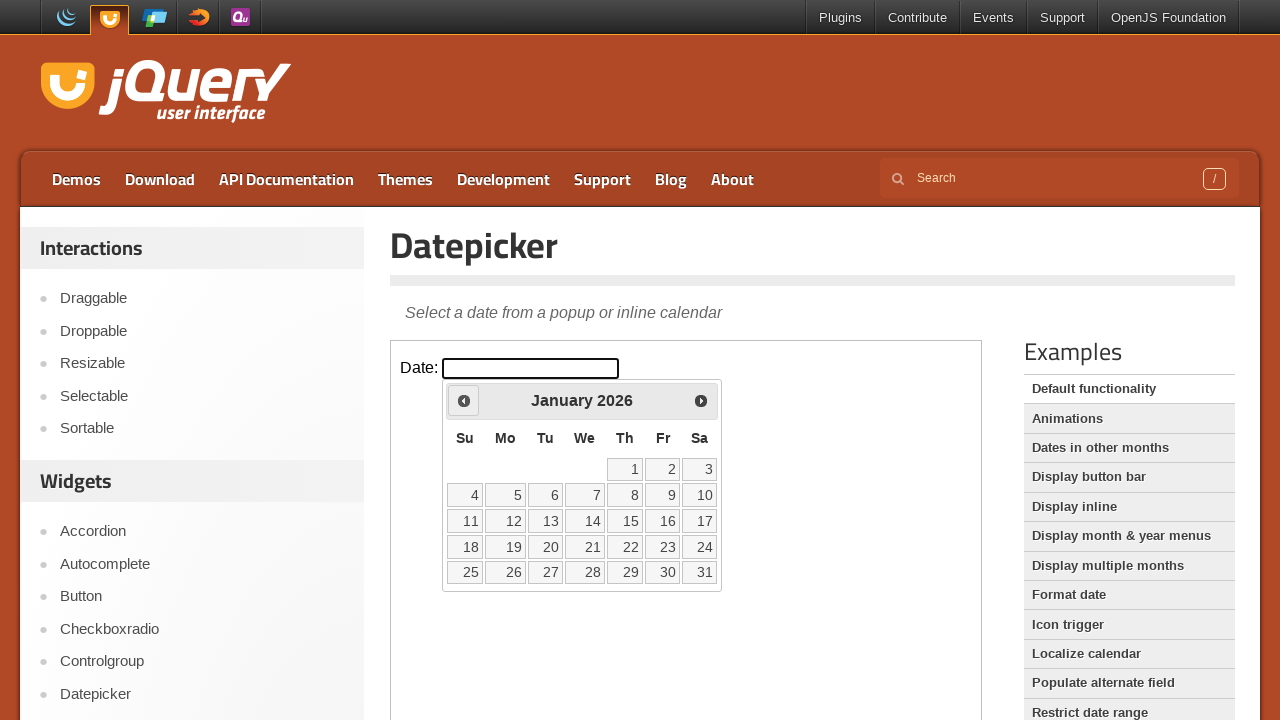

Navigated to previous month (looking for year 2022) at (464, 400) on .demo-frame >> internal:control=enter-frame >> a[title='Prev']
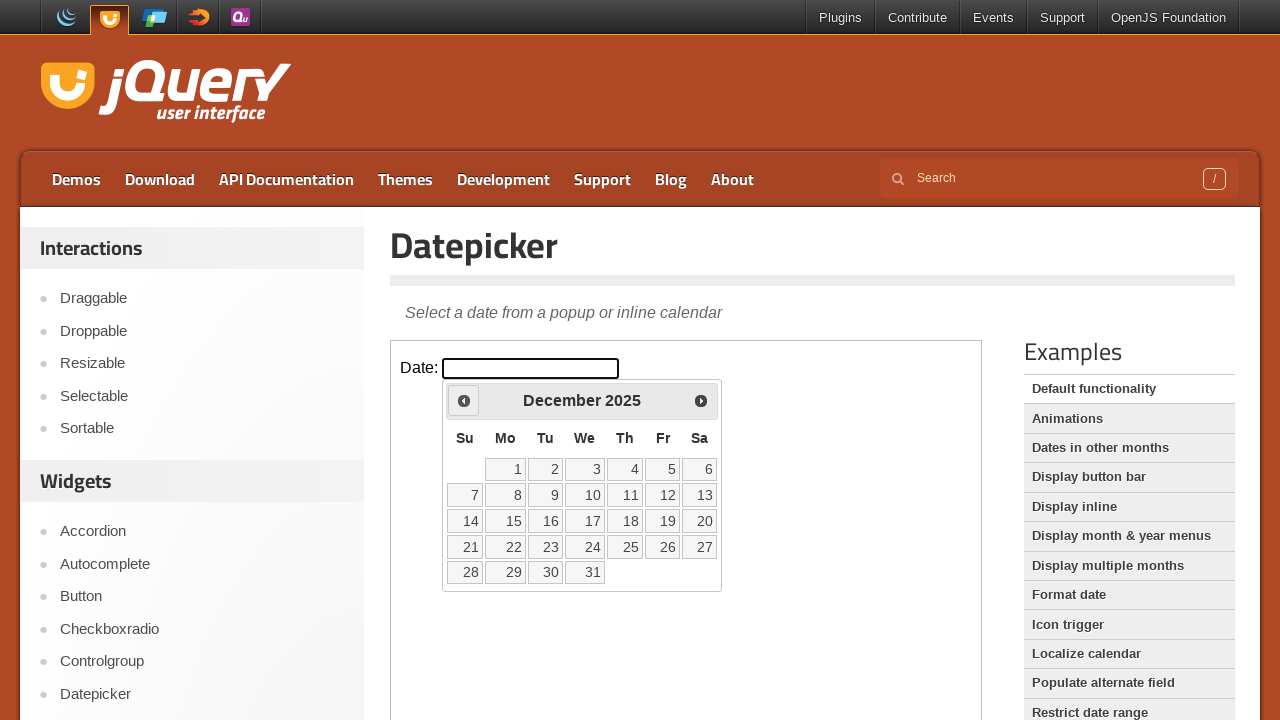

Retrieved current year from calendar: 2025
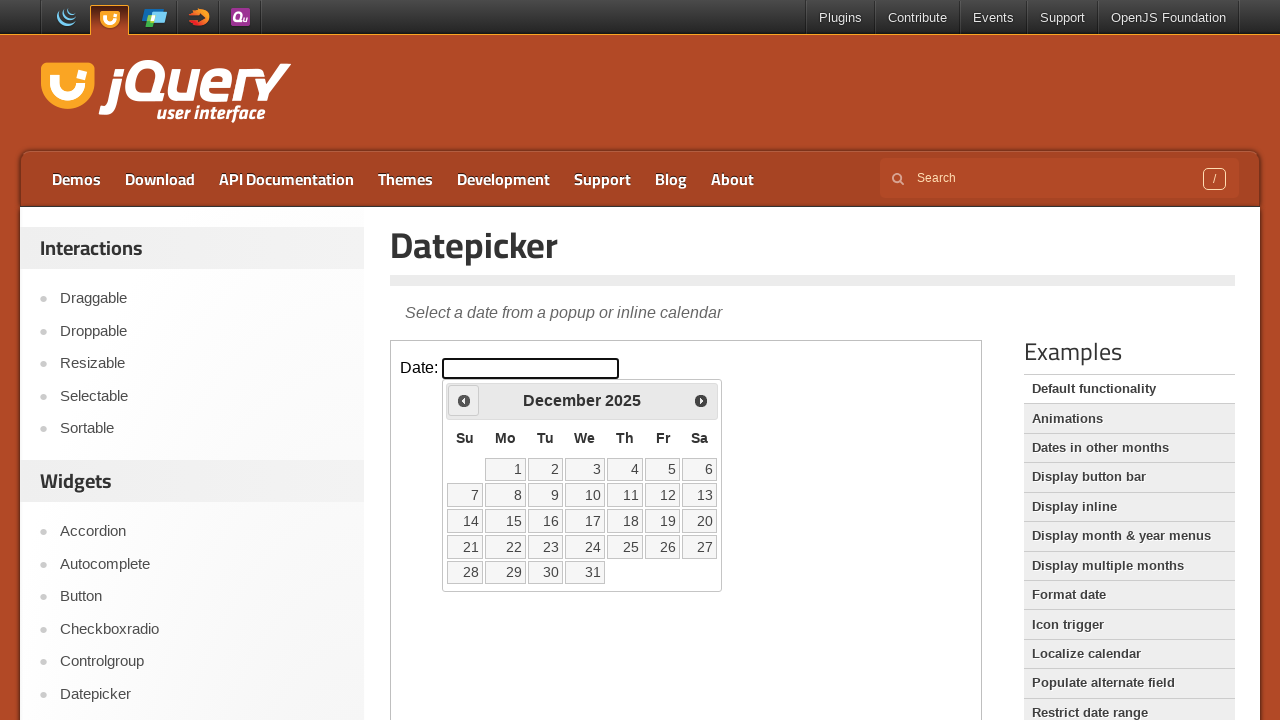

Navigated to previous month (looking for year 2022) at (464, 400) on .demo-frame >> internal:control=enter-frame >> a[title='Prev']
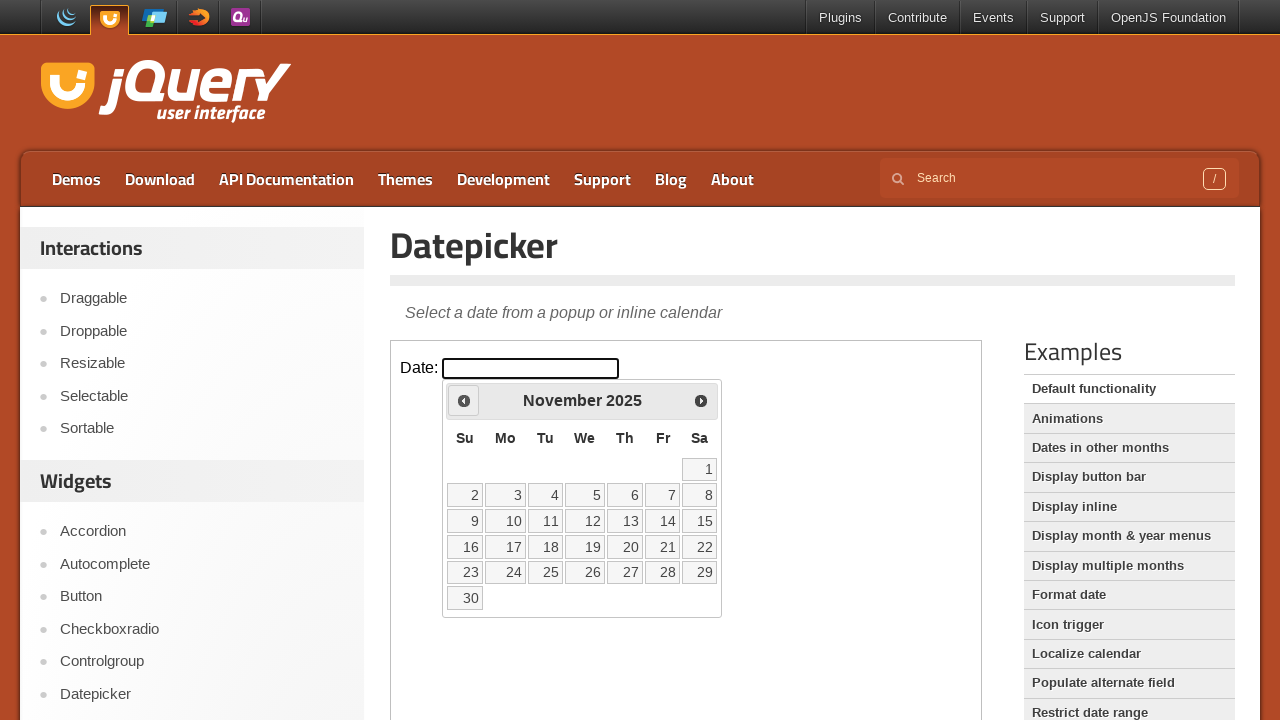

Retrieved current year from calendar: 2025
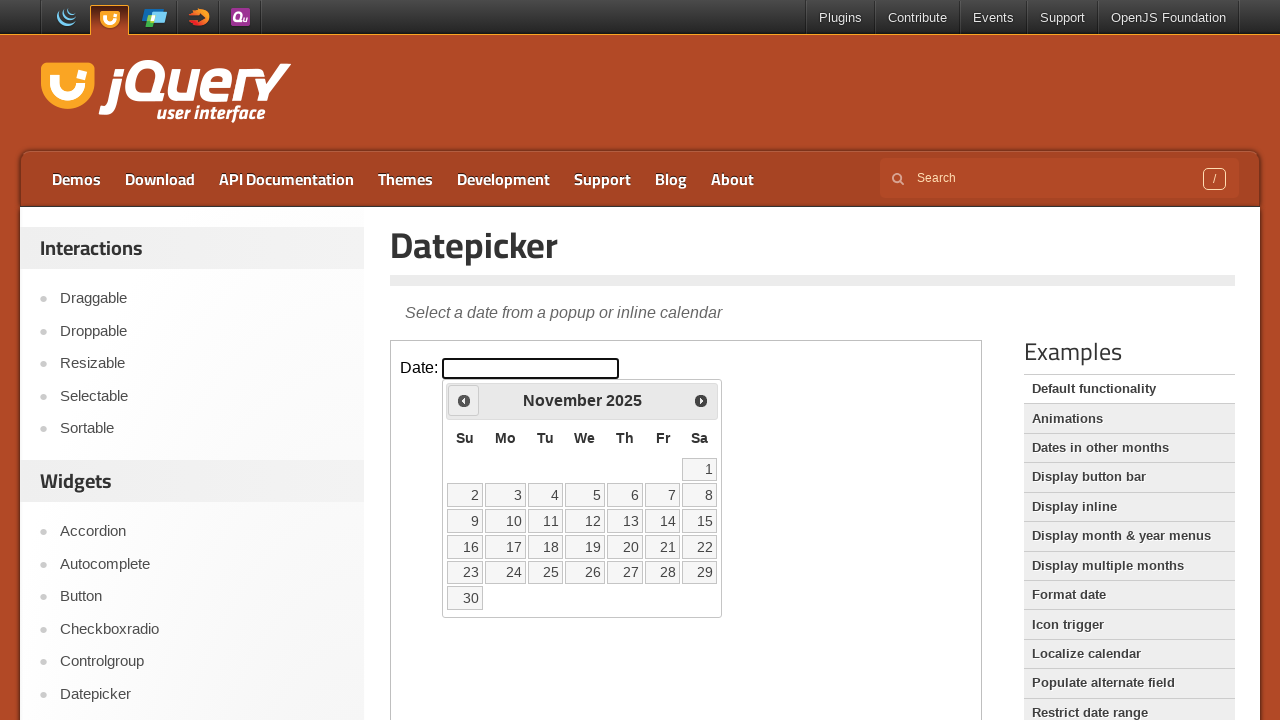

Navigated to previous month (looking for year 2022) at (464, 400) on .demo-frame >> internal:control=enter-frame >> a[title='Prev']
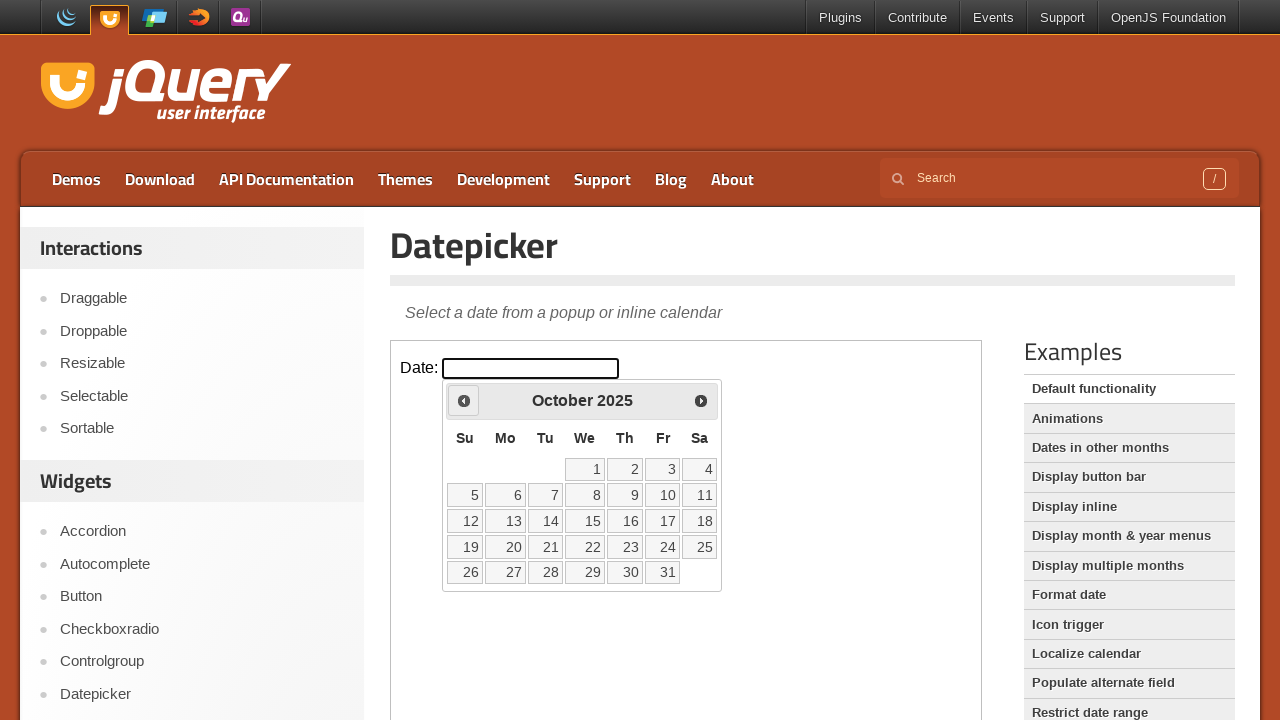

Retrieved current year from calendar: 2025
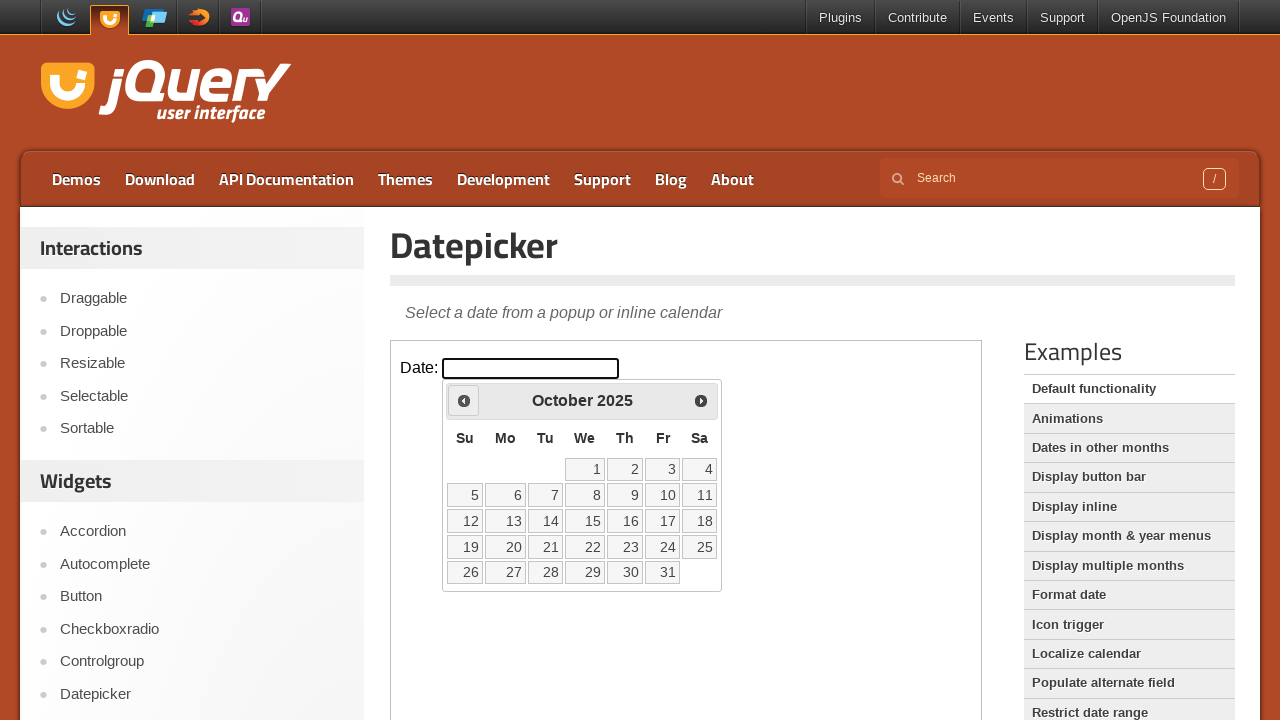

Navigated to previous month (looking for year 2022) at (464, 400) on .demo-frame >> internal:control=enter-frame >> a[title='Prev']
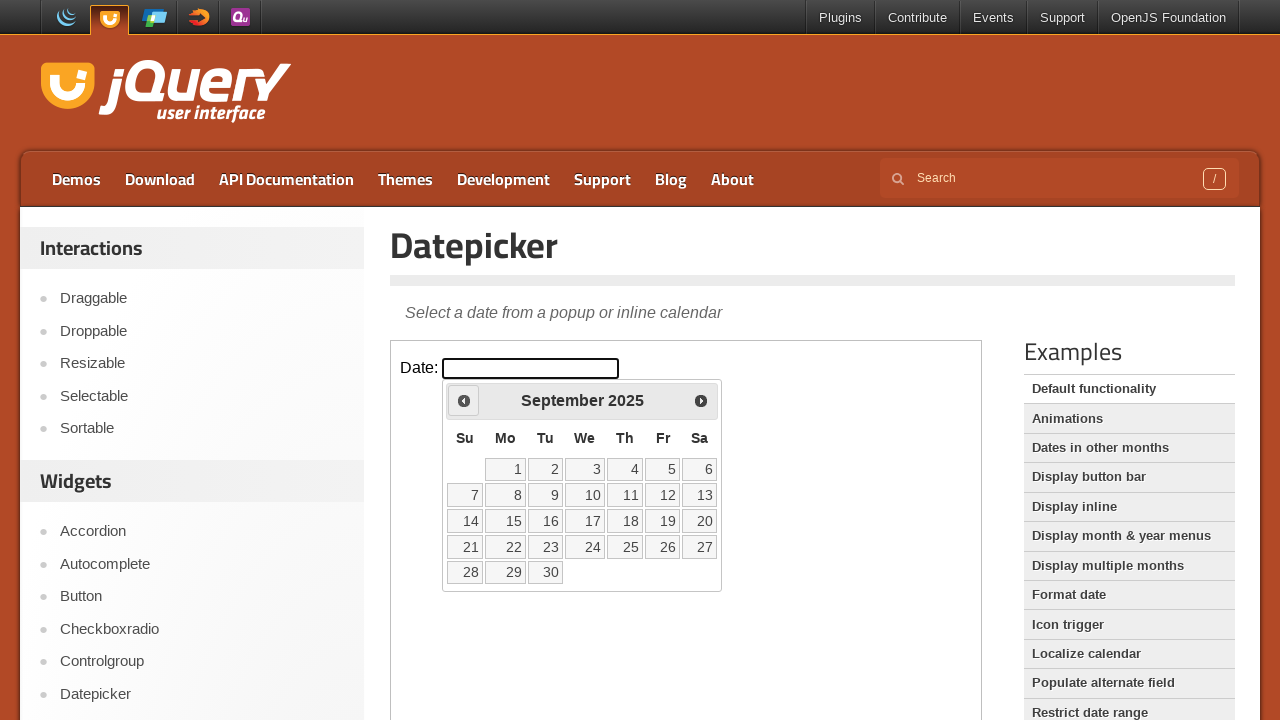

Retrieved current year from calendar: 2025
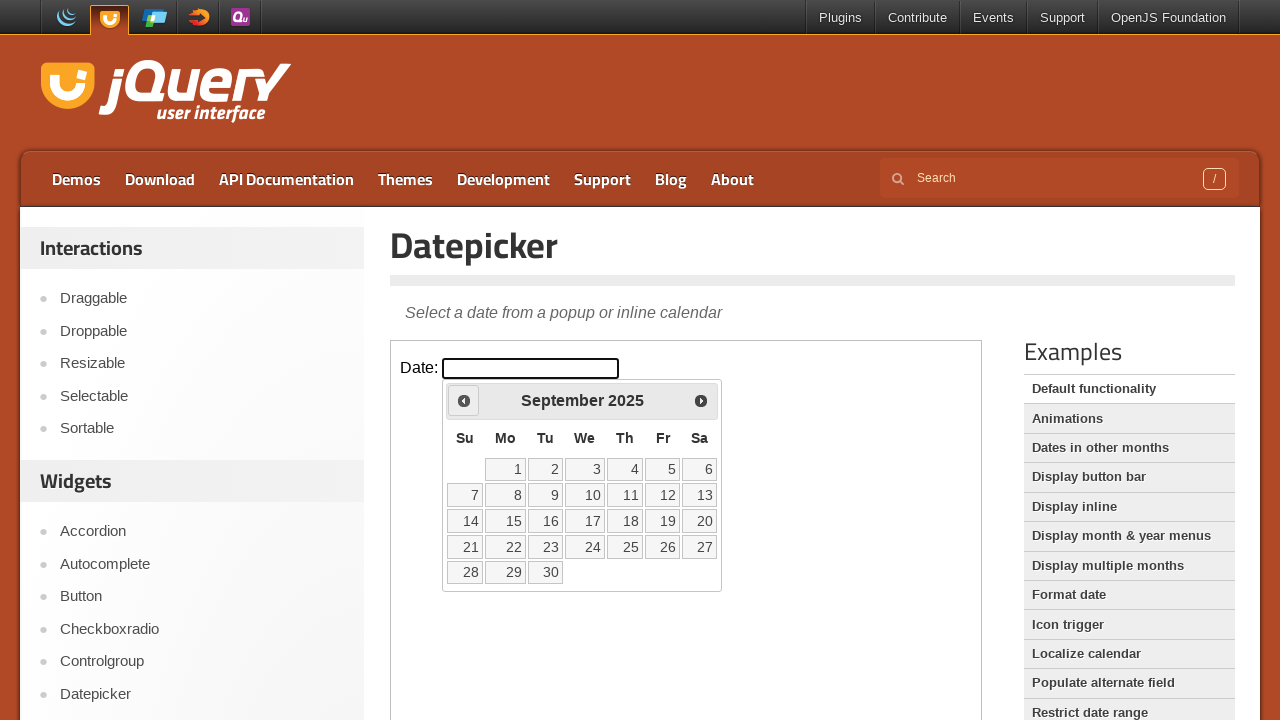

Navigated to previous month (looking for year 2022) at (464, 400) on .demo-frame >> internal:control=enter-frame >> a[title='Prev']
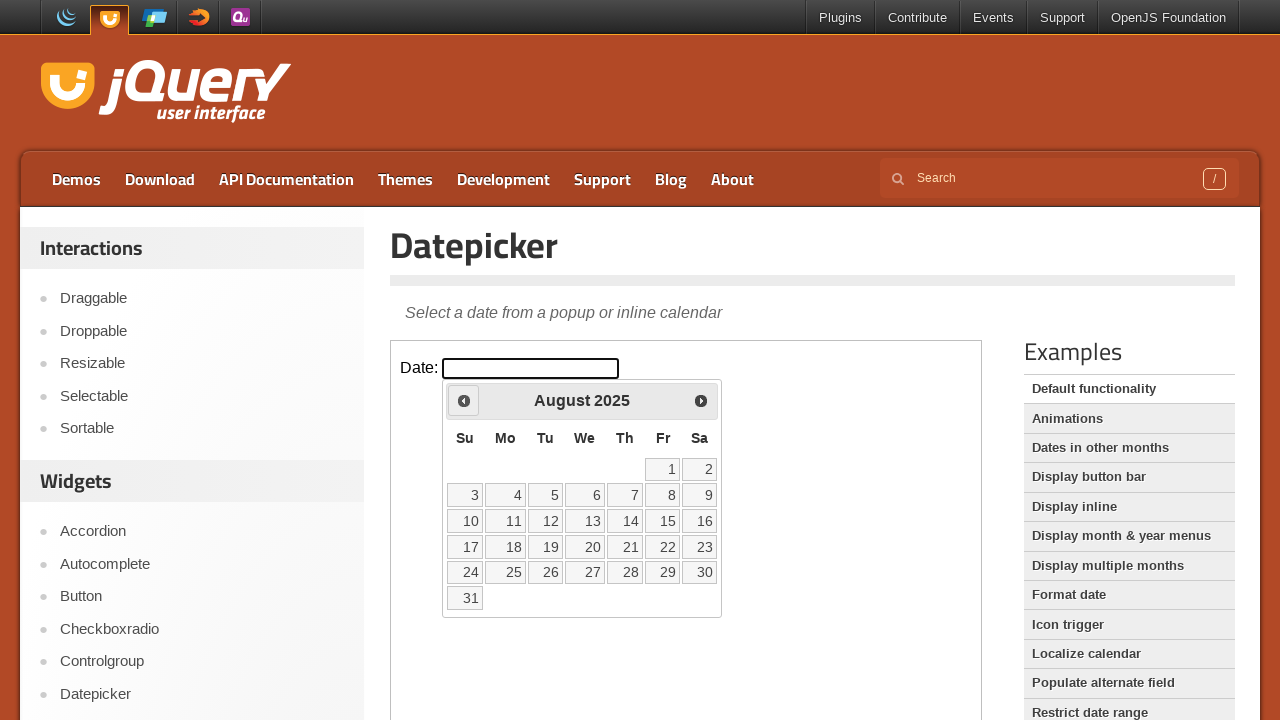

Retrieved current year from calendar: 2025
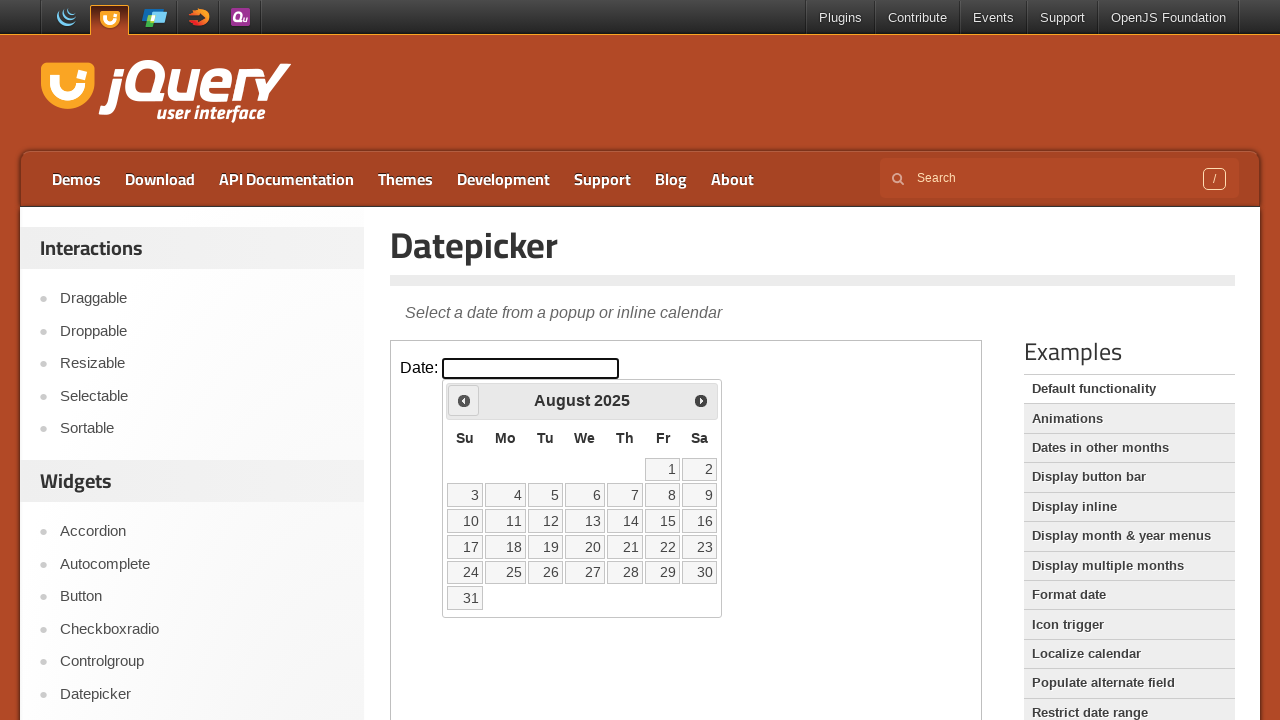

Navigated to previous month (looking for year 2022) at (464, 400) on .demo-frame >> internal:control=enter-frame >> a[title='Prev']
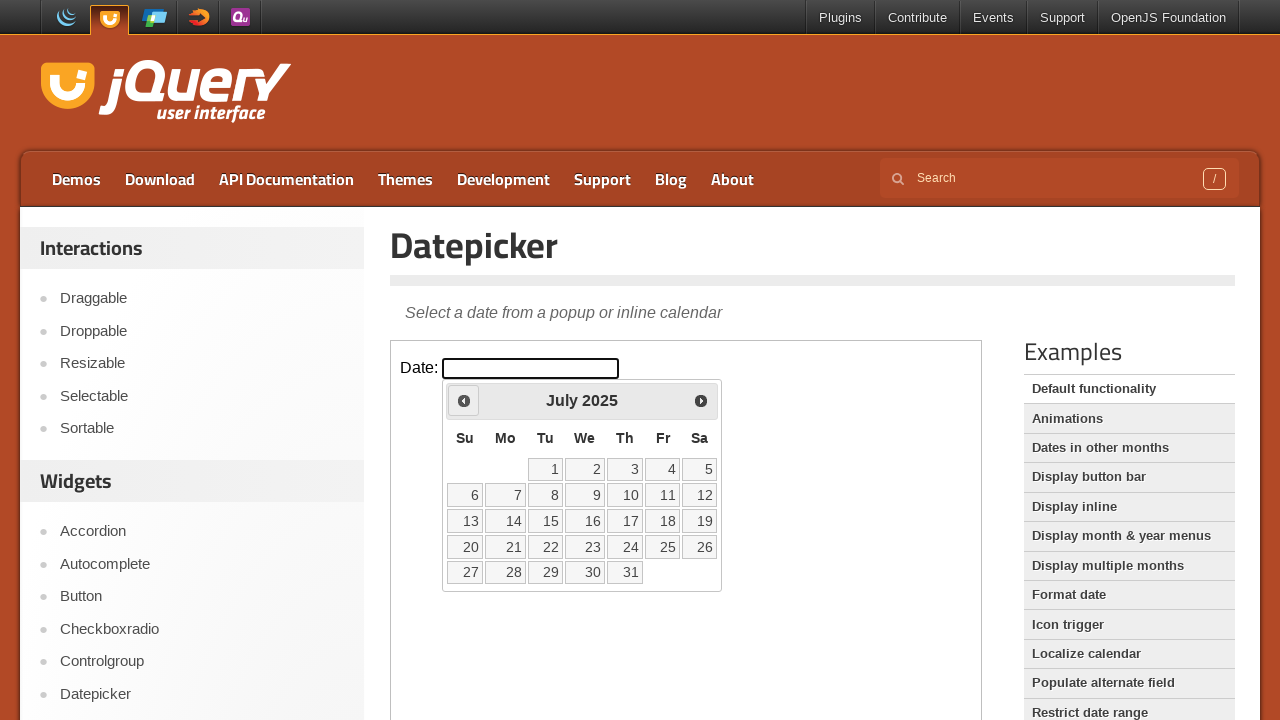

Retrieved current year from calendar: 2025
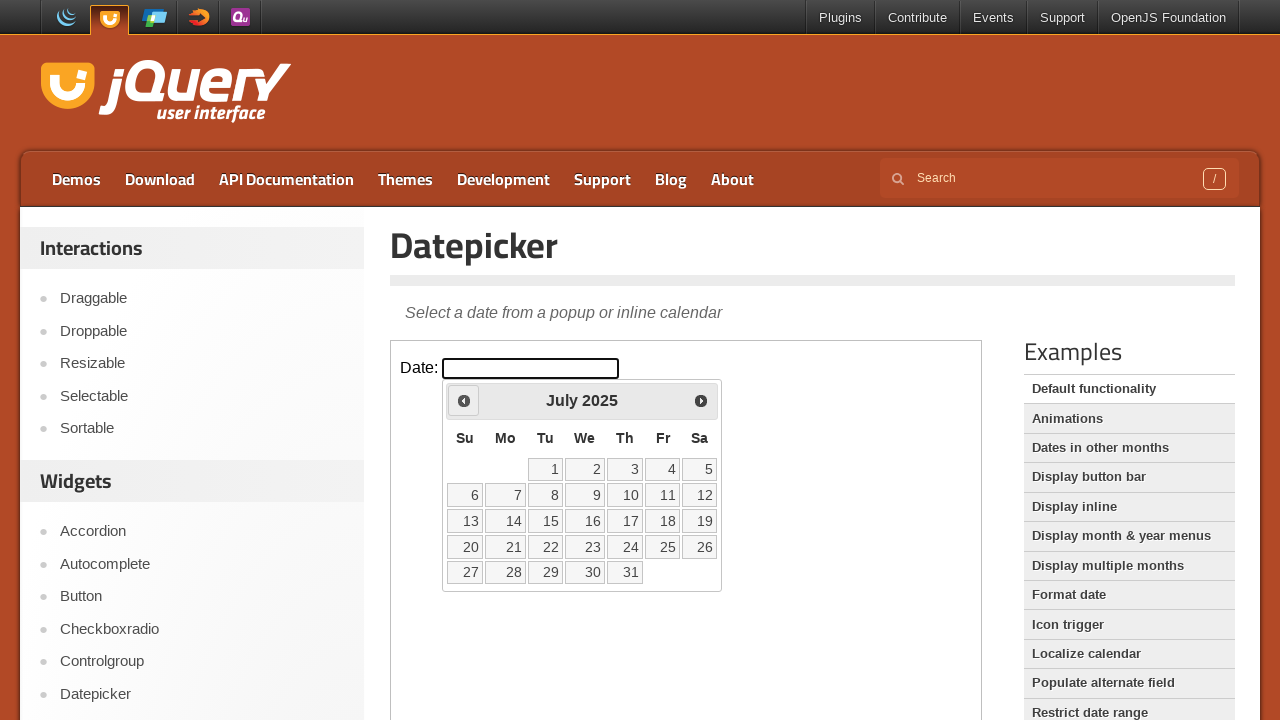

Navigated to previous month (looking for year 2022) at (464, 400) on .demo-frame >> internal:control=enter-frame >> a[title='Prev']
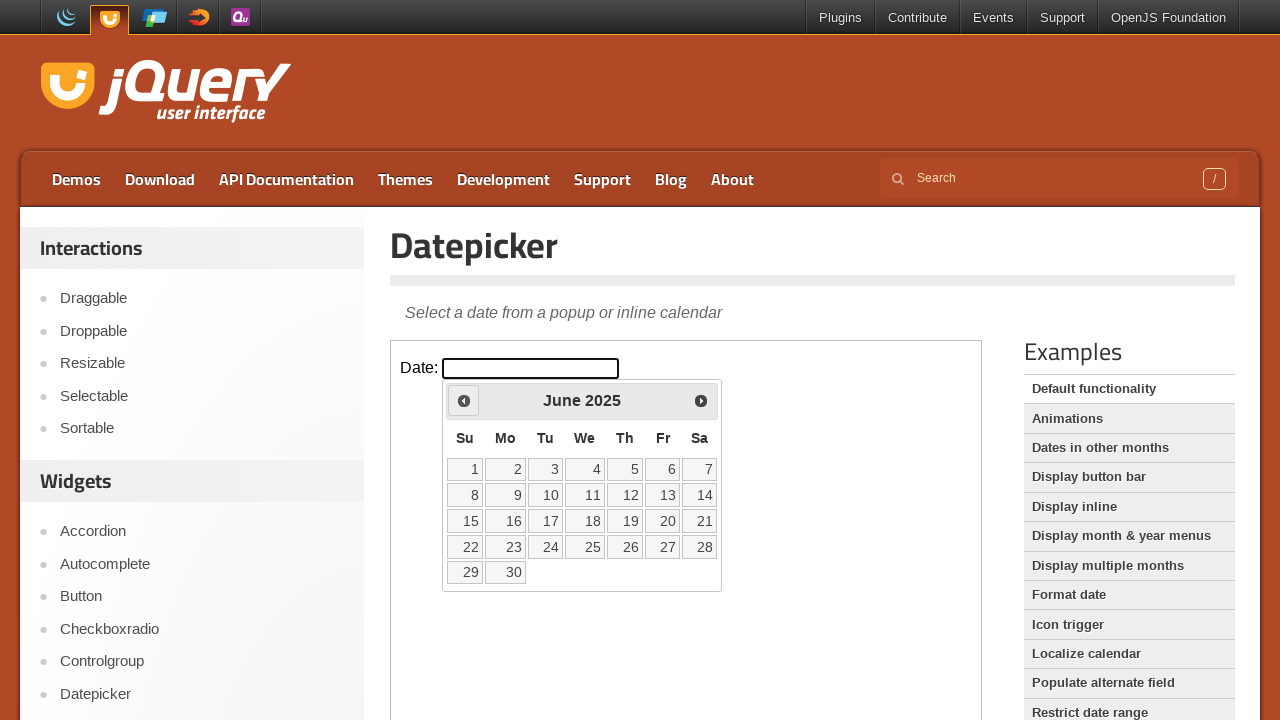

Retrieved current year from calendar: 2025
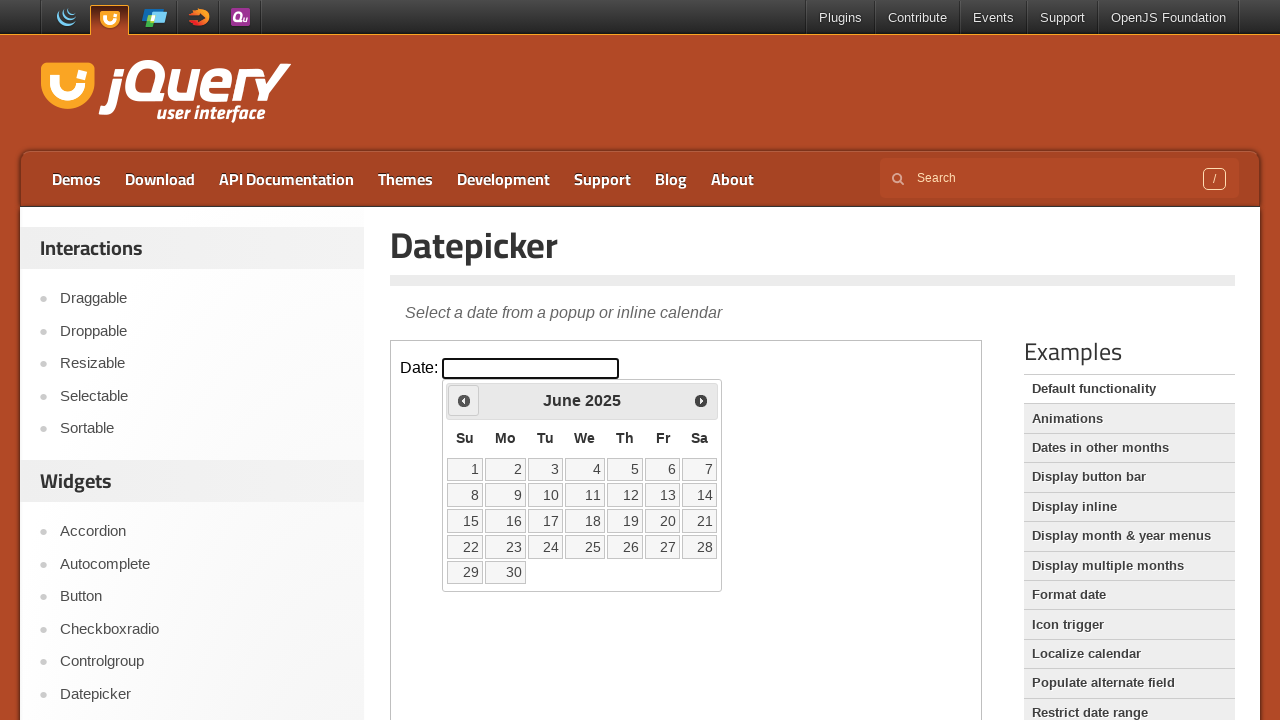

Navigated to previous month (looking for year 2022) at (464, 400) on .demo-frame >> internal:control=enter-frame >> a[title='Prev']
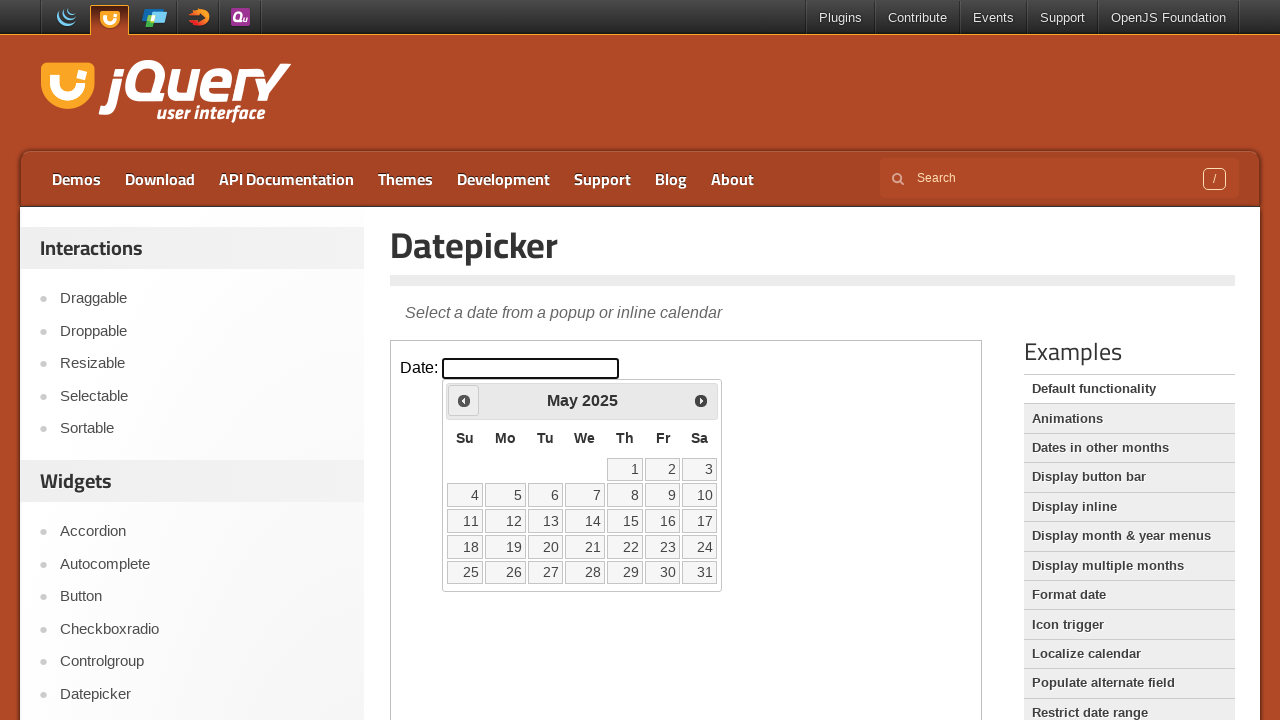

Retrieved current year from calendar: 2025
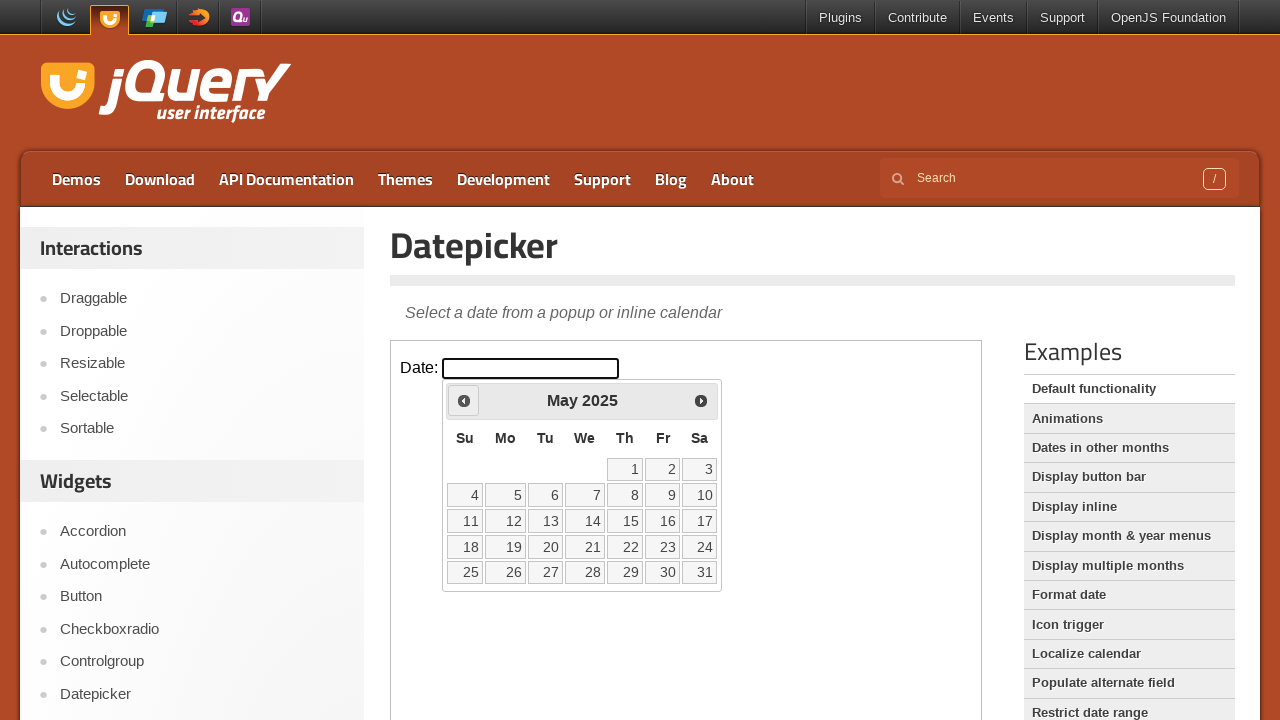

Navigated to previous month (looking for year 2022) at (464, 400) on .demo-frame >> internal:control=enter-frame >> a[title='Prev']
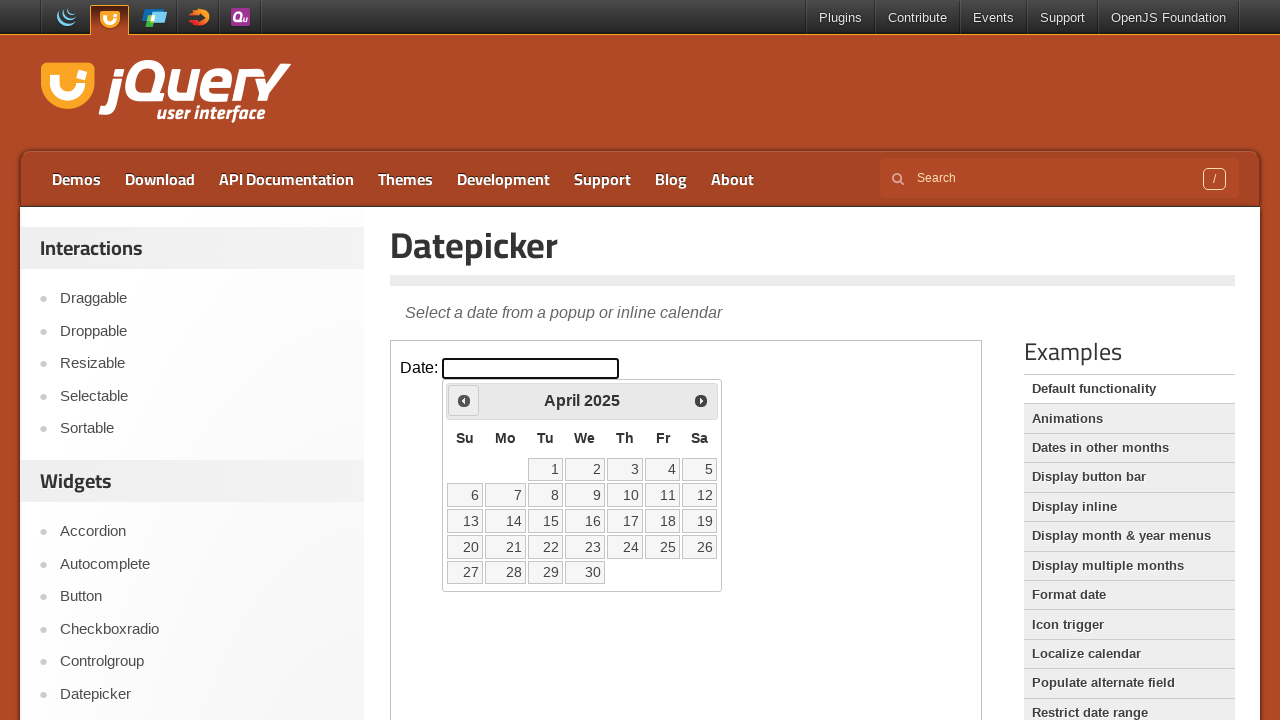

Retrieved current year from calendar: 2025
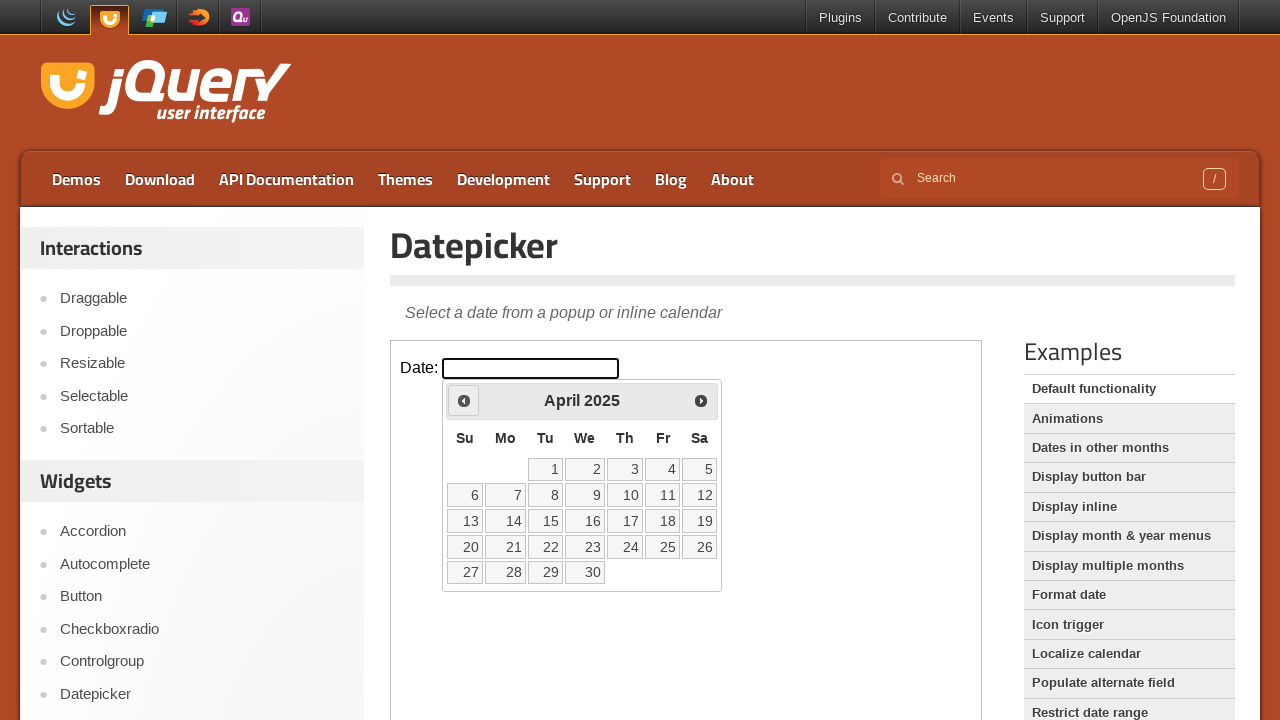

Navigated to previous month (looking for year 2022) at (464, 400) on .demo-frame >> internal:control=enter-frame >> a[title='Prev']
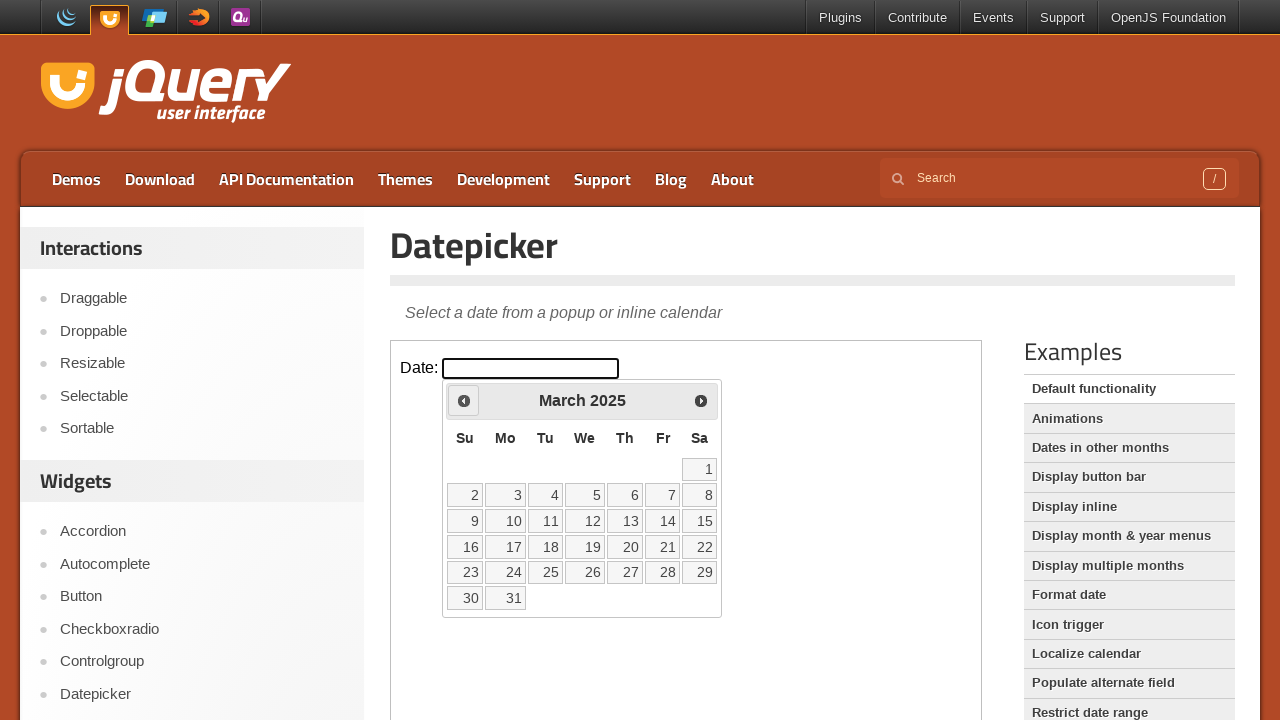

Retrieved current year from calendar: 2025
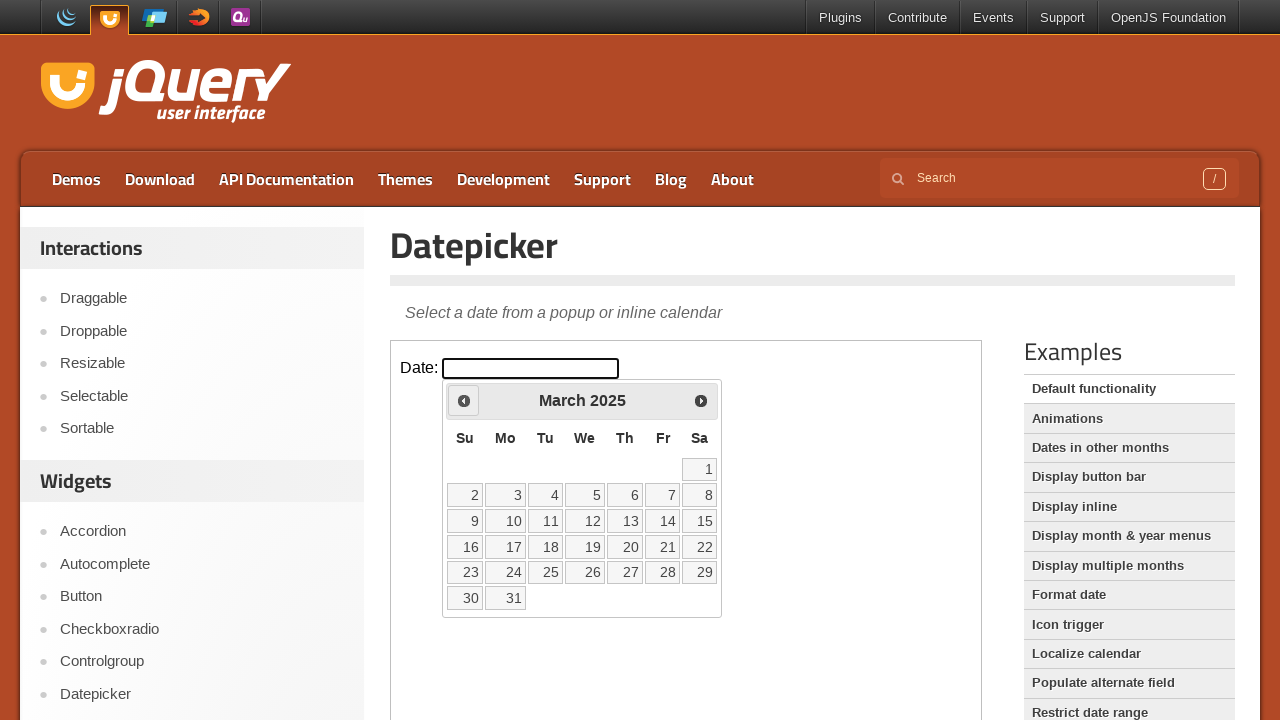

Navigated to previous month (looking for year 2022) at (464, 400) on .demo-frame >> internal:control=enter-frame >> a[title='Prev']
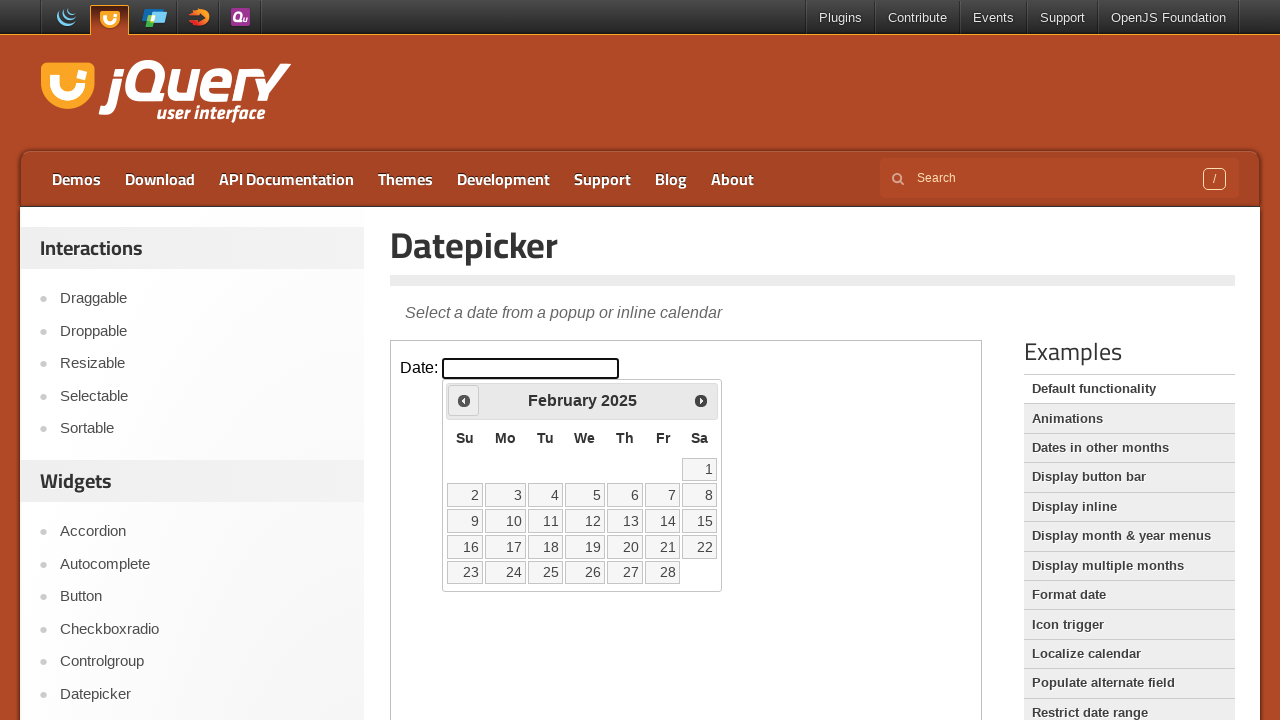

Retrieved current year from calendar: 2025
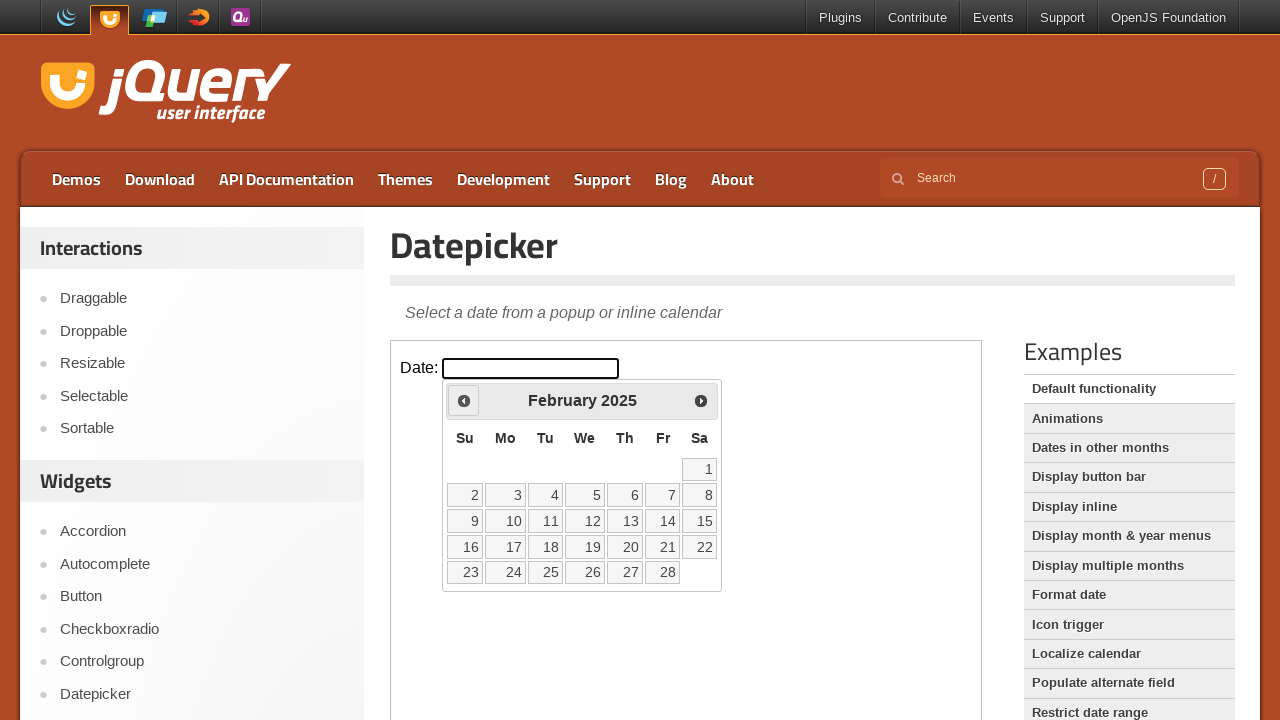

Navigated to previous month (looking for year 2022) at (464, 400) on .demo-frame >> internal:control=enter-frame >> a[title='Prev']
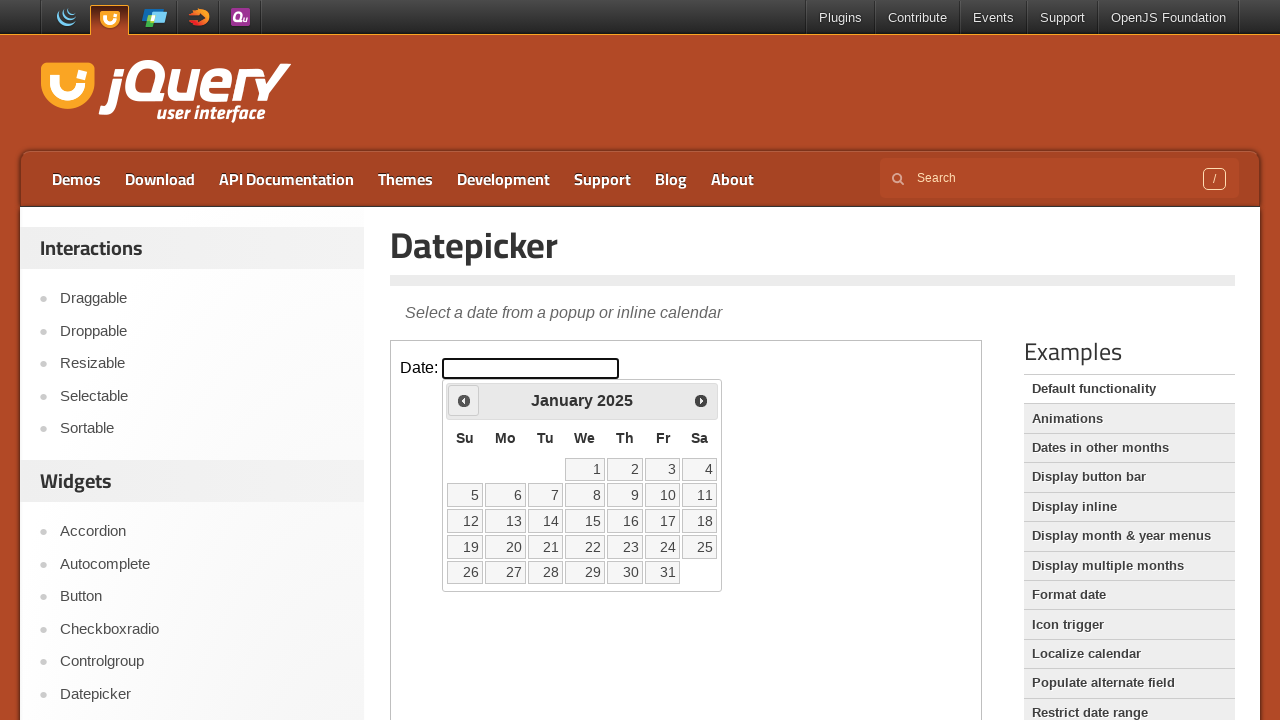

Retrieved current year from calendar: 2025
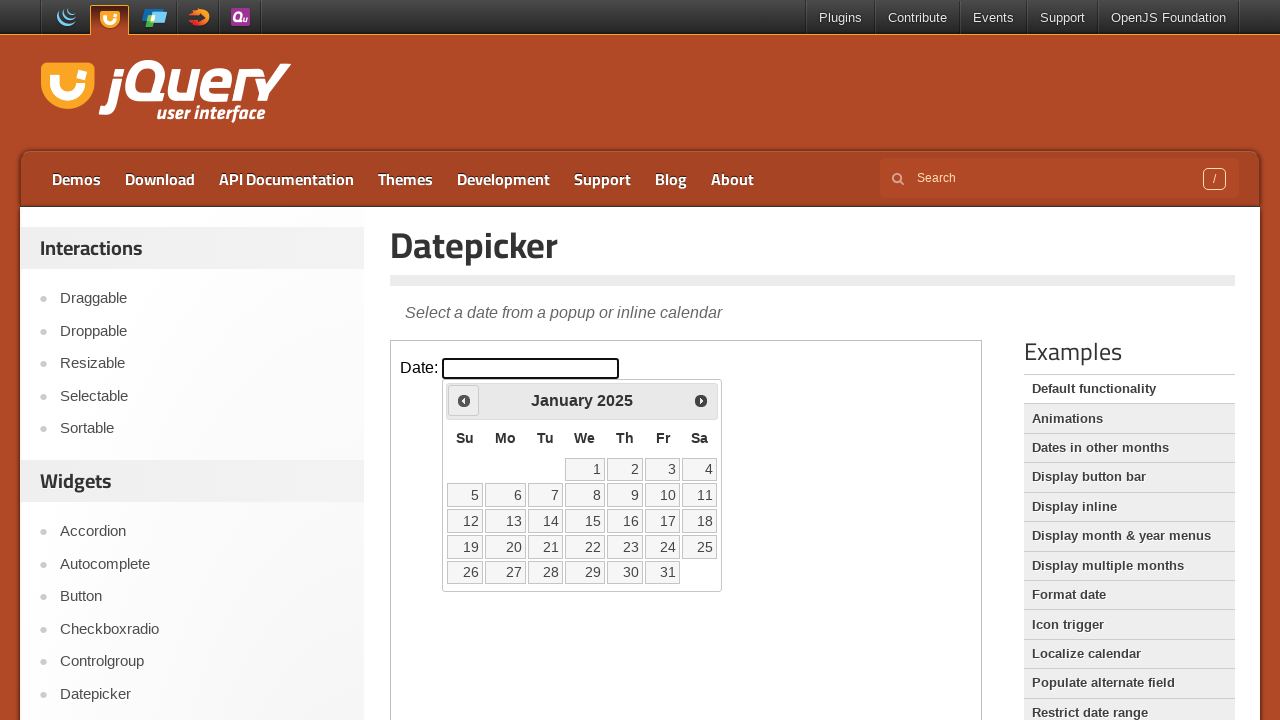

Navigated to previous month (looking for year 2022) at (464, 400) on .demo-frame >> internal:control=enter-frame >> a[title='Prev']
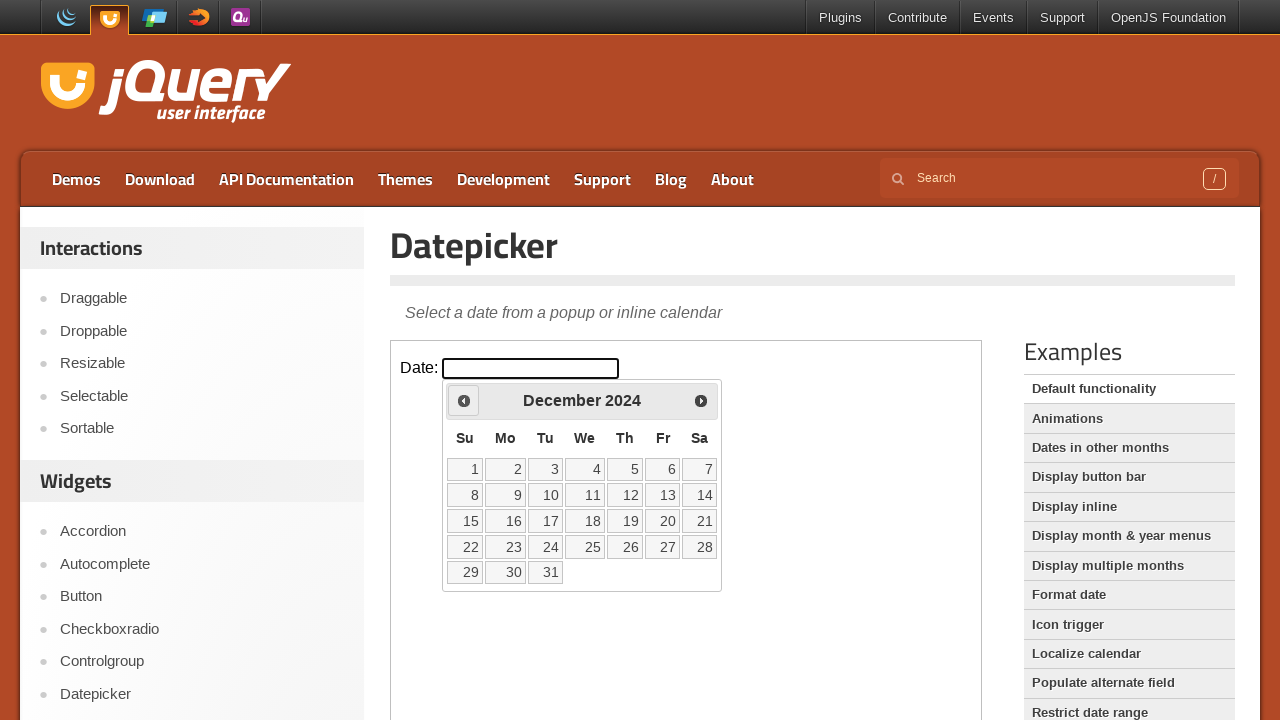

Retrieved current year from calendar: 2024
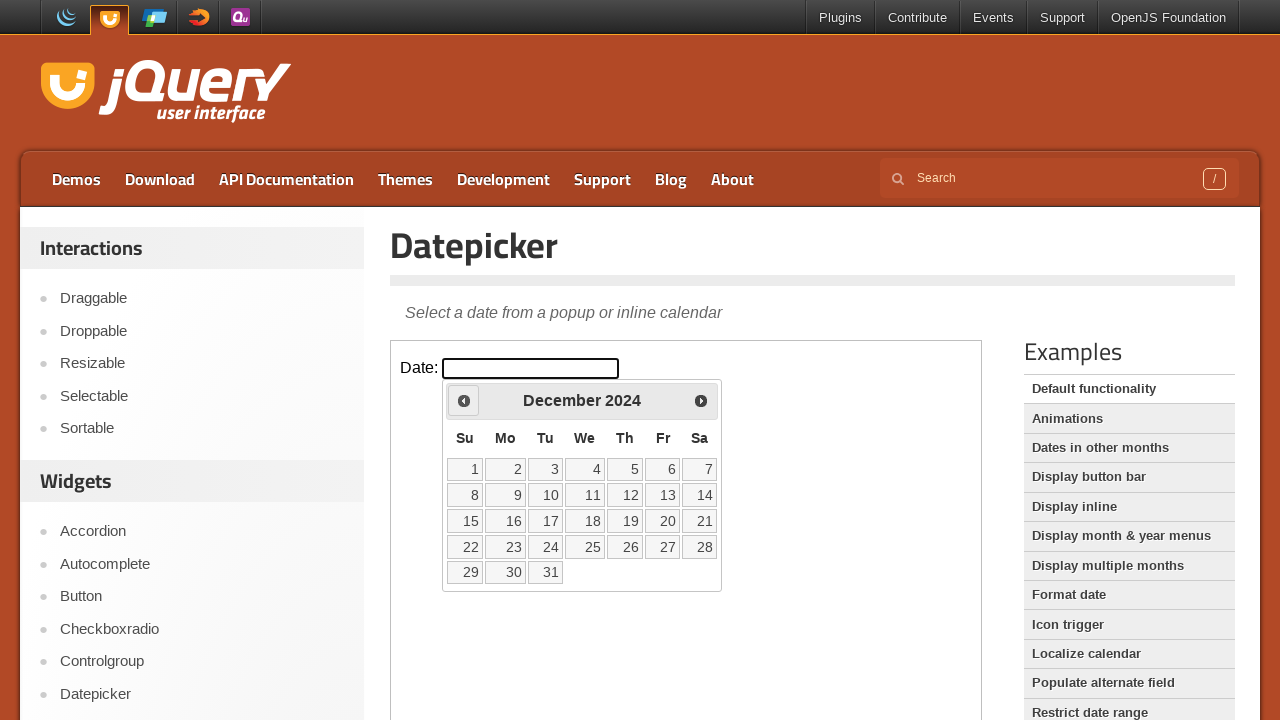

Navigated to previous month (looking for year 2022) at (464, 400) on .demo-frame >> internal:control=enter-frame >> a[title='Prev']
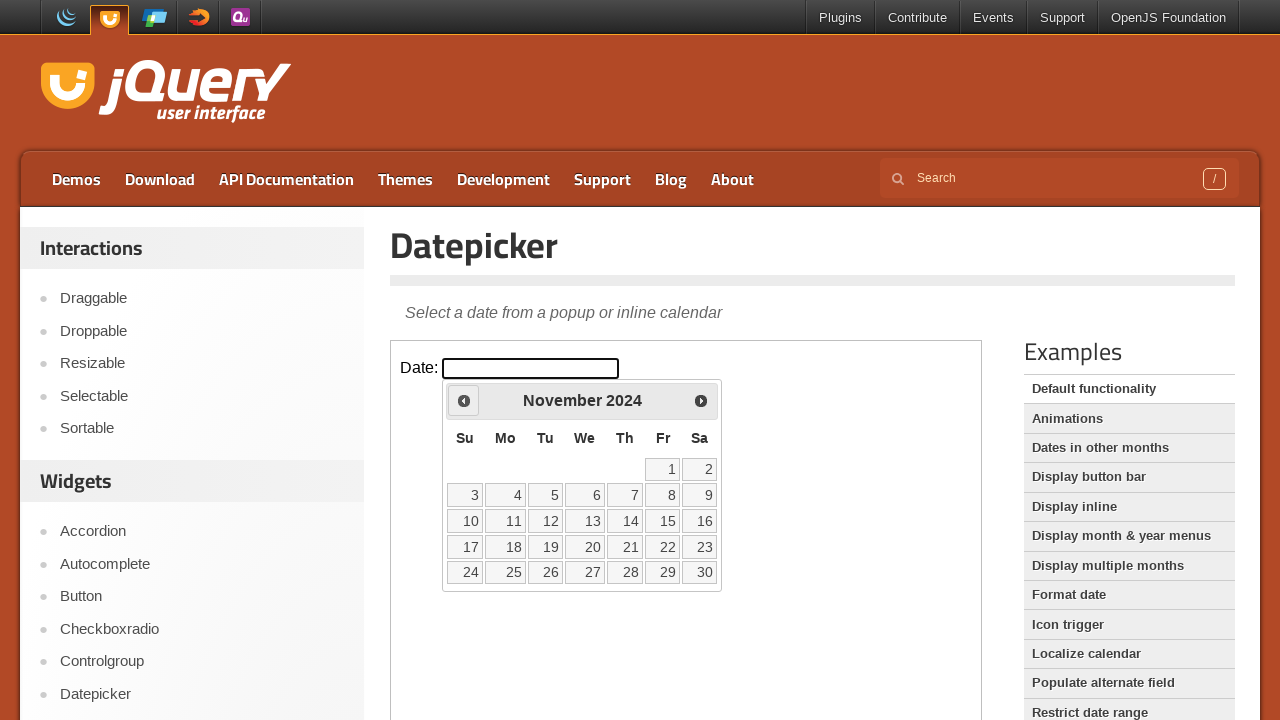

Retrieved current year from calendar: 2024
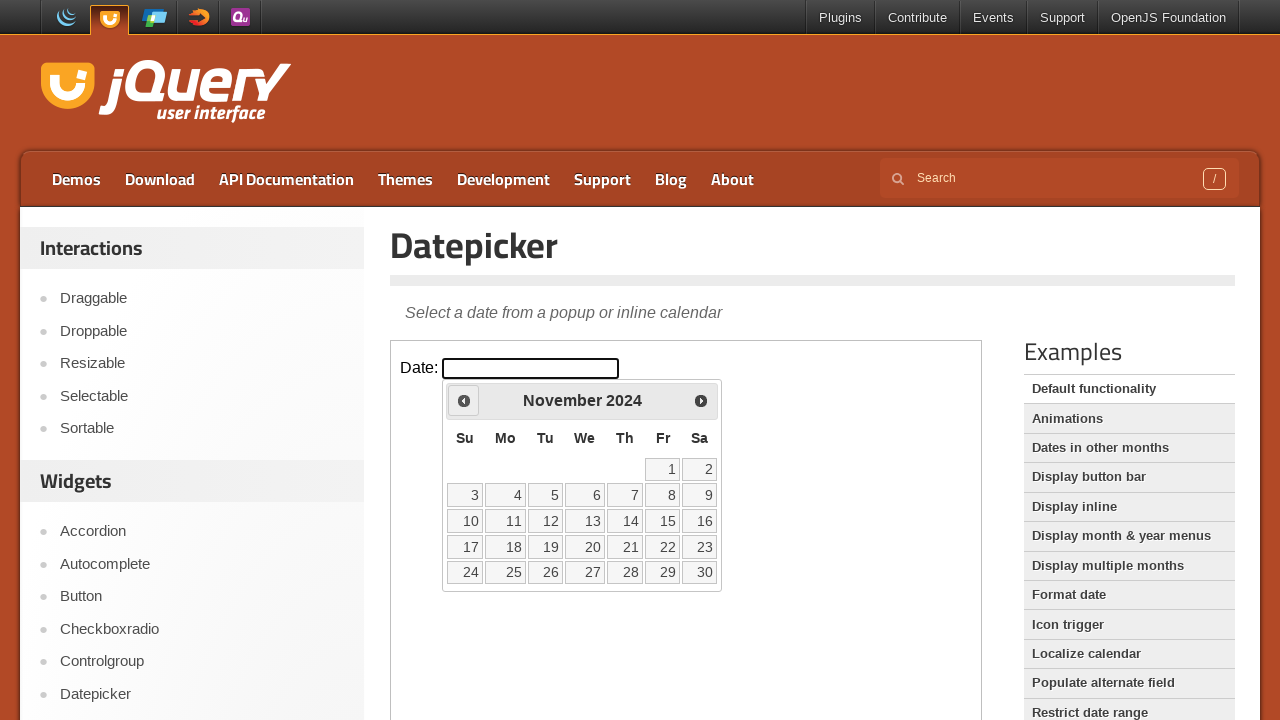

Navigated to previous month (looking for year 2022) at (464, 400) on .demo-frame >> internal:control=enter-frame >> a[title='Prev']
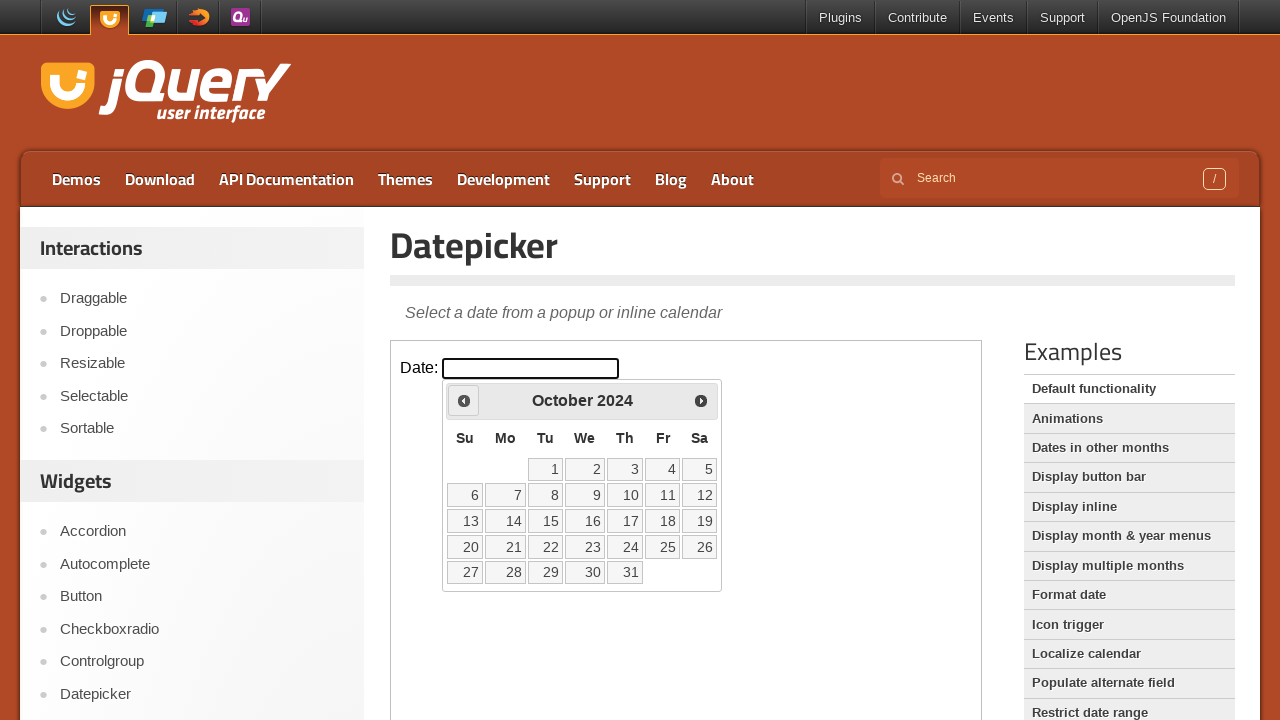

Retrieved current year from calendar: 2024
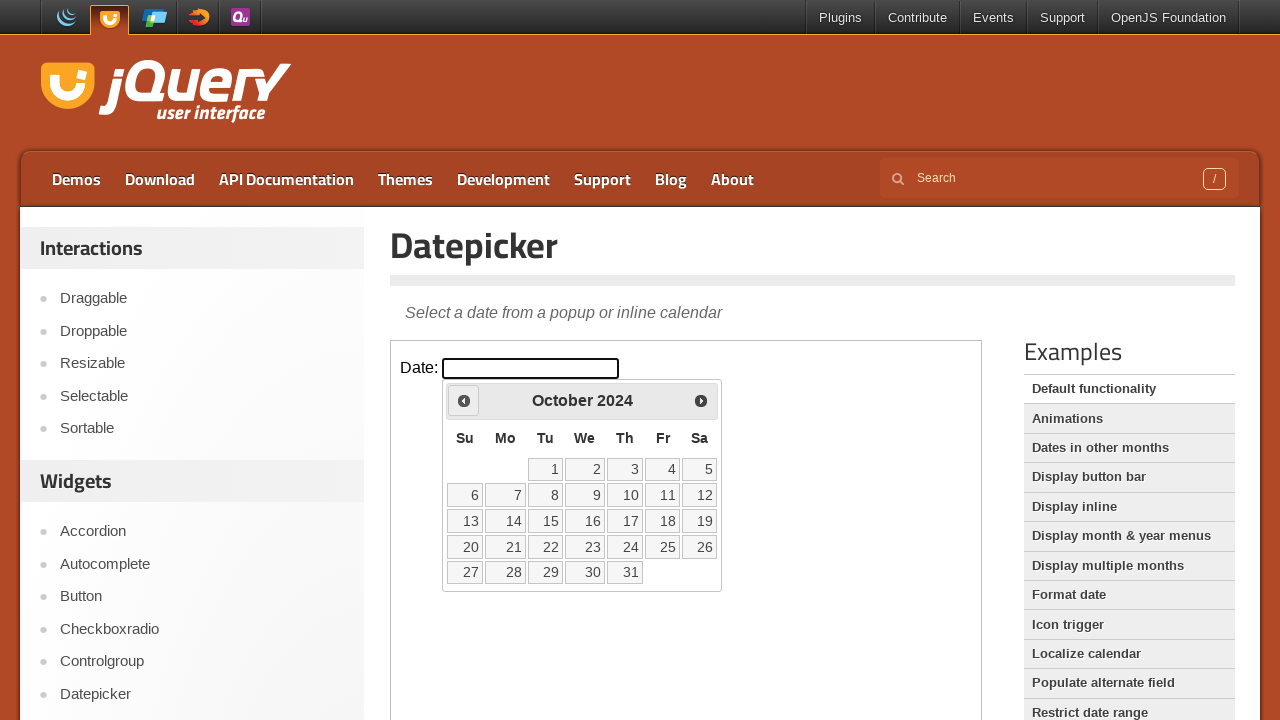

Navigated to previous month (looking for year 2022) at (464, 400) on .demo-frame >> internal:control=enter-frame >> a[title='Prev']
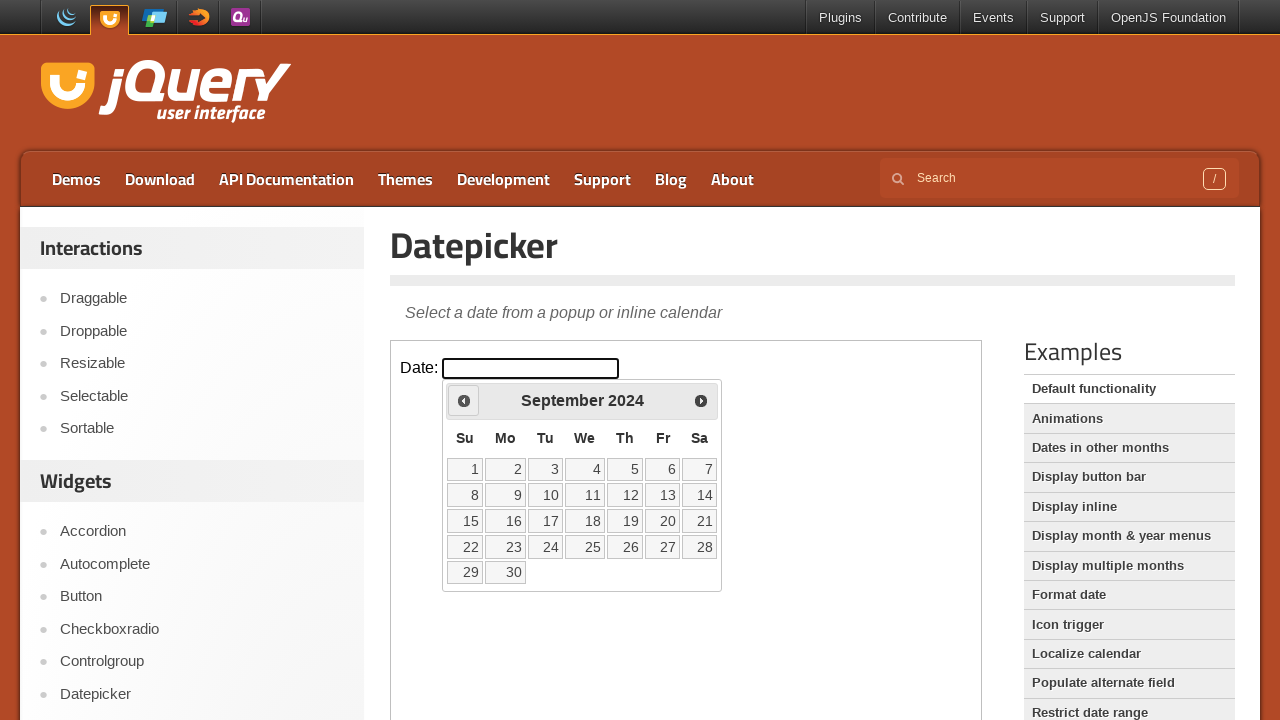

Retrieved current year from calendar: 2024
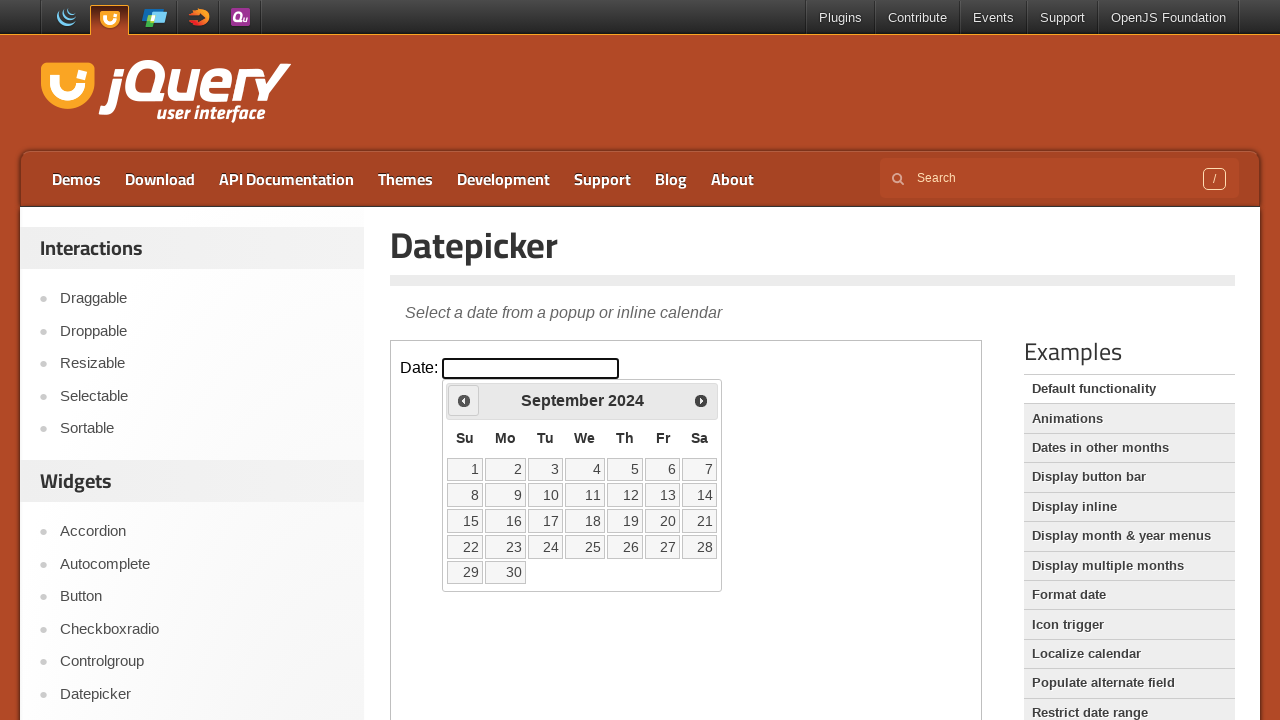

Navigated to previous month (looking for year 2022) at (464, 400) on .demo-frame >> internal:control=enter-frame >> a[title='Prev']
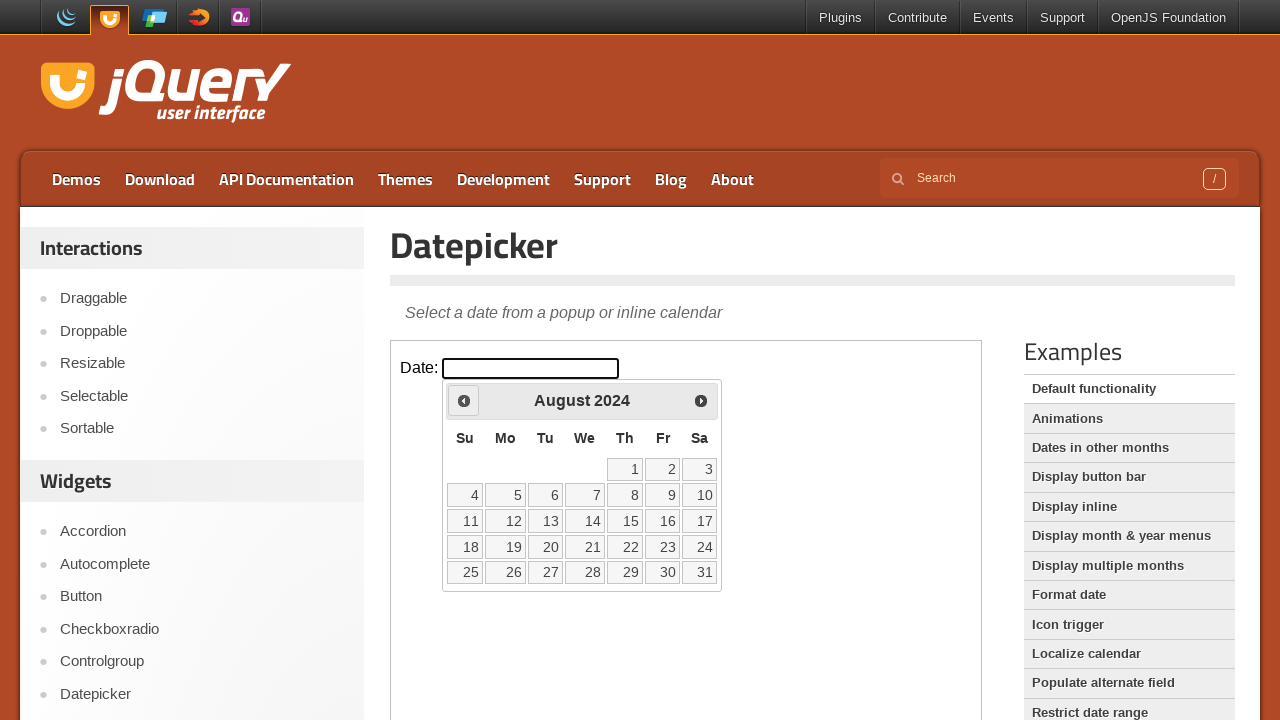

Retrieved current year from calendar: 2024
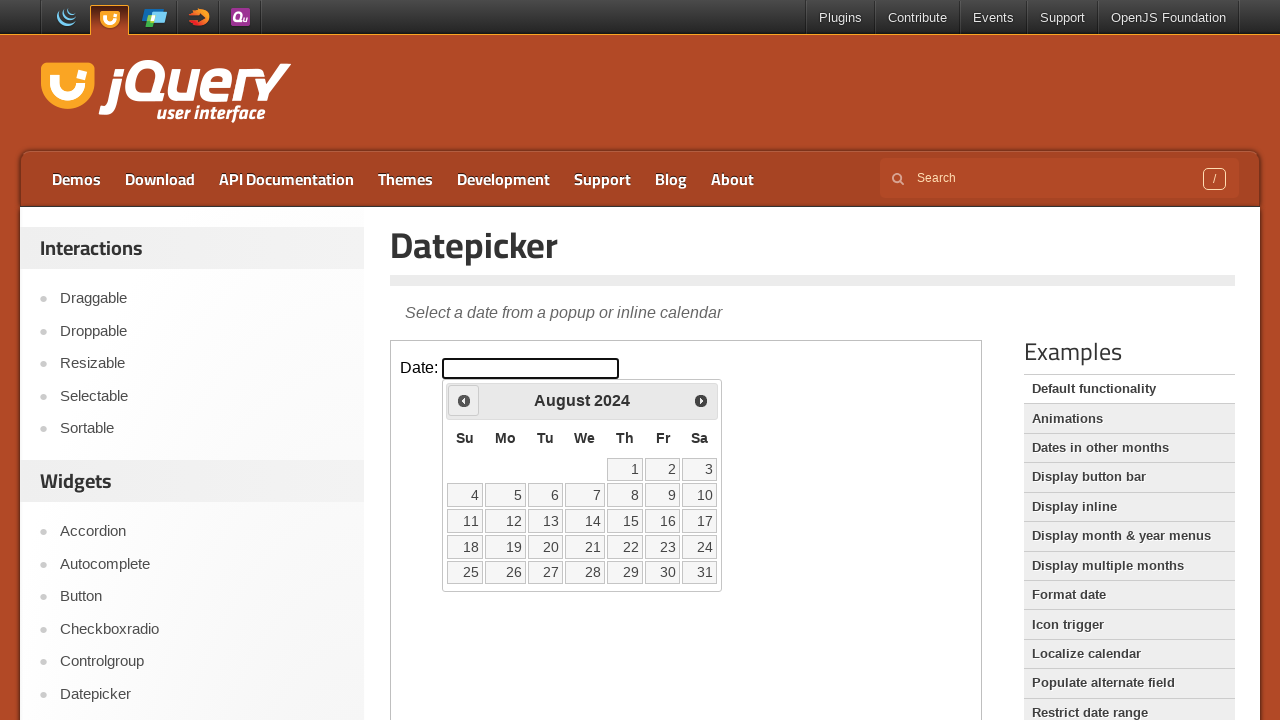

Navigated to previous month (looking for year 2022) at (464, 400) on .demo-frame >> internal:control=enter-frame >> a[title='Prev']
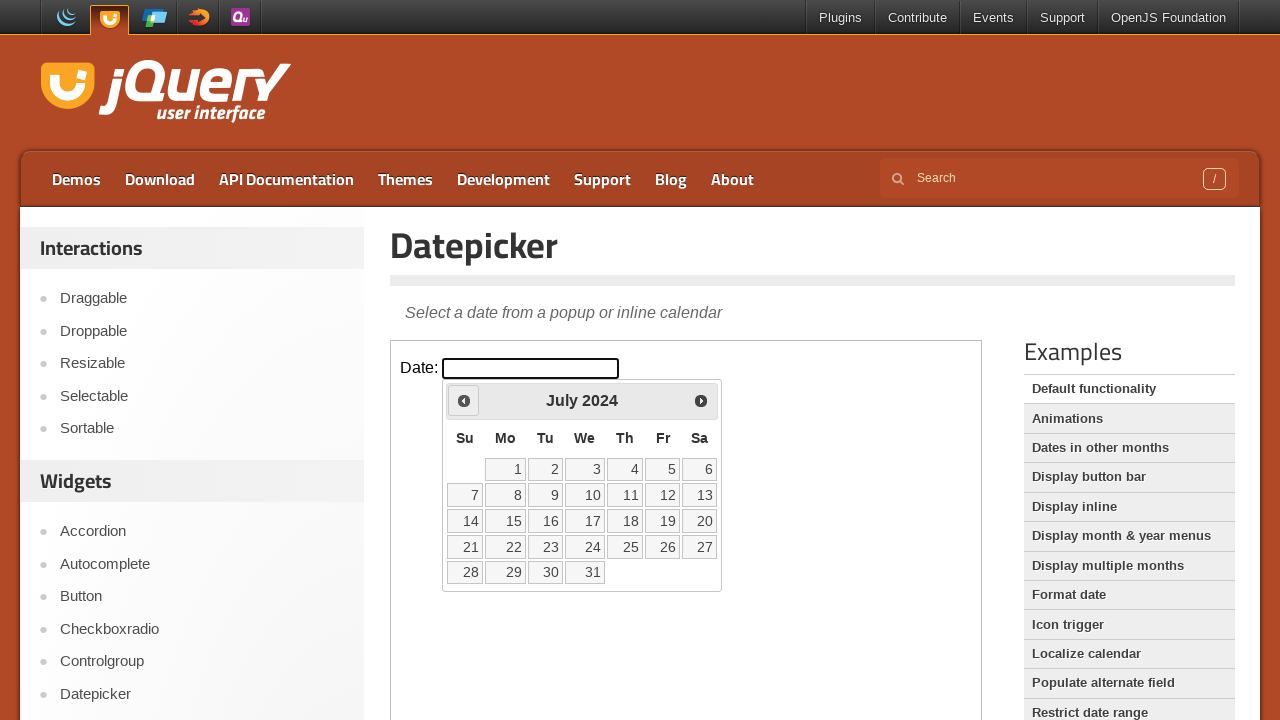

Retrieved current year from calendar: 2024
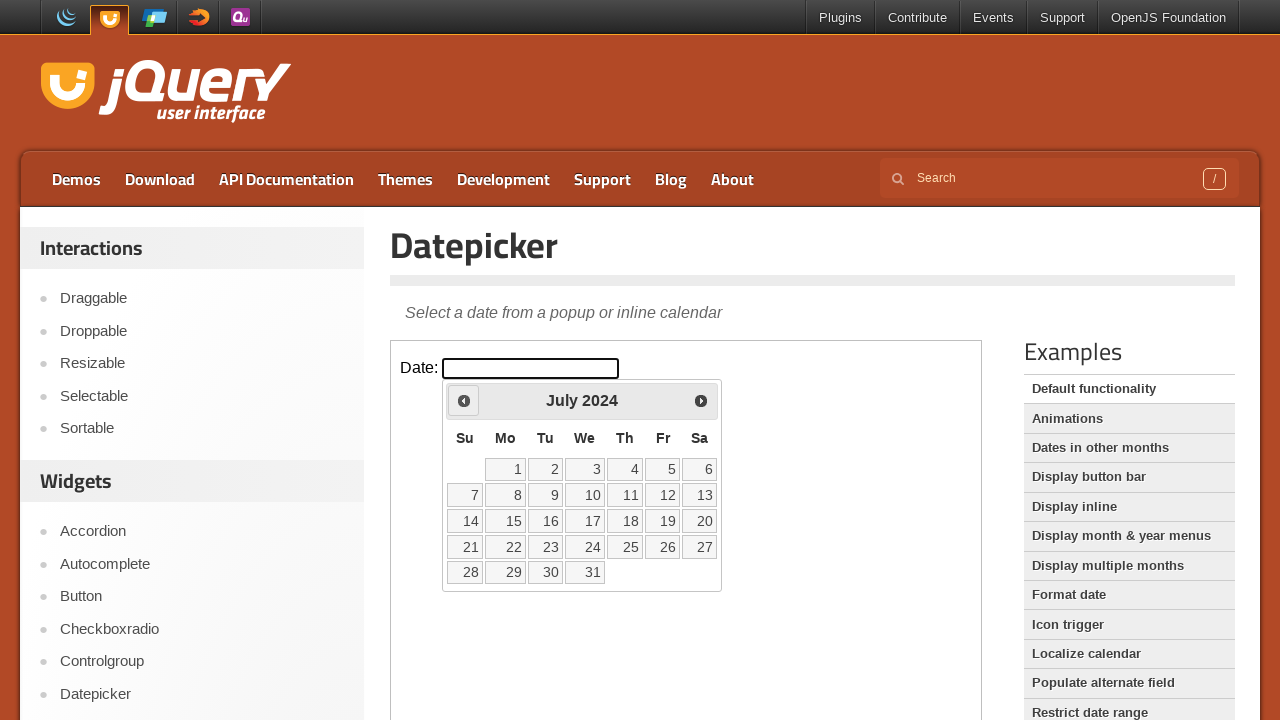

Navigated to previous month (looking for year 2022) at (464, 400) on .demo-frame >> internal:control=enter-frame >> a[title='Prev']
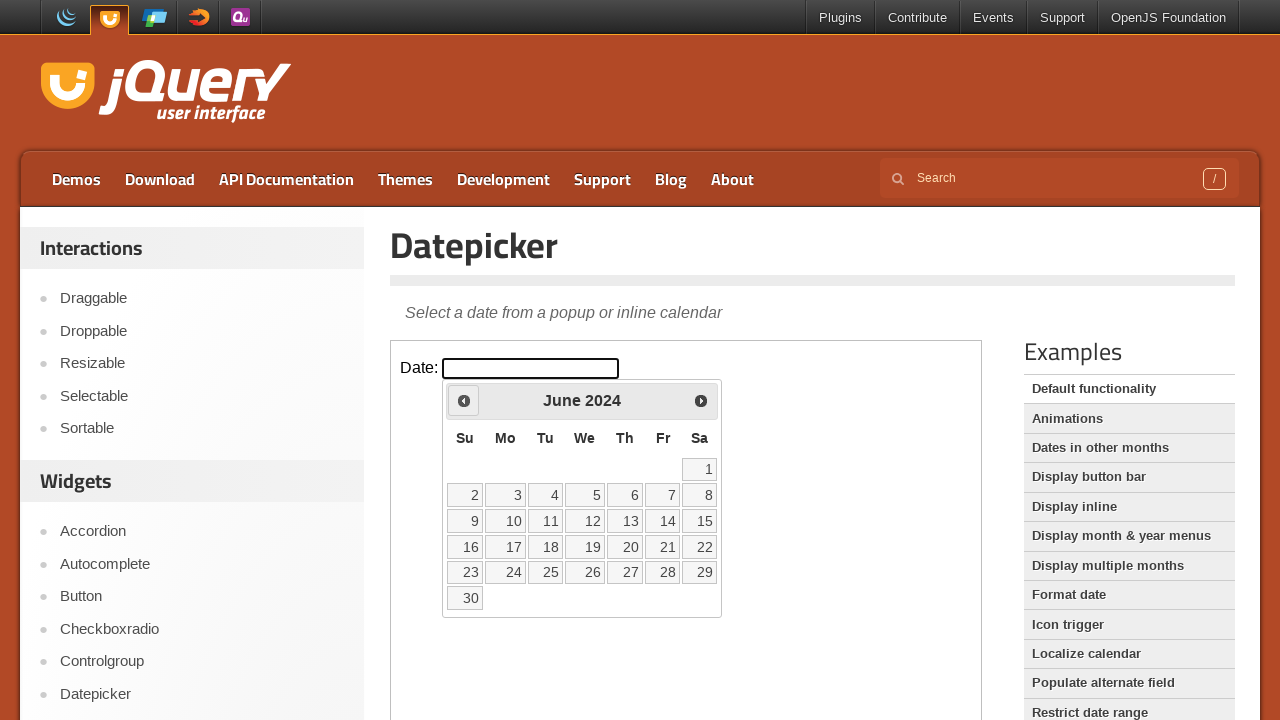

Retrieved current year from calendar: 2024
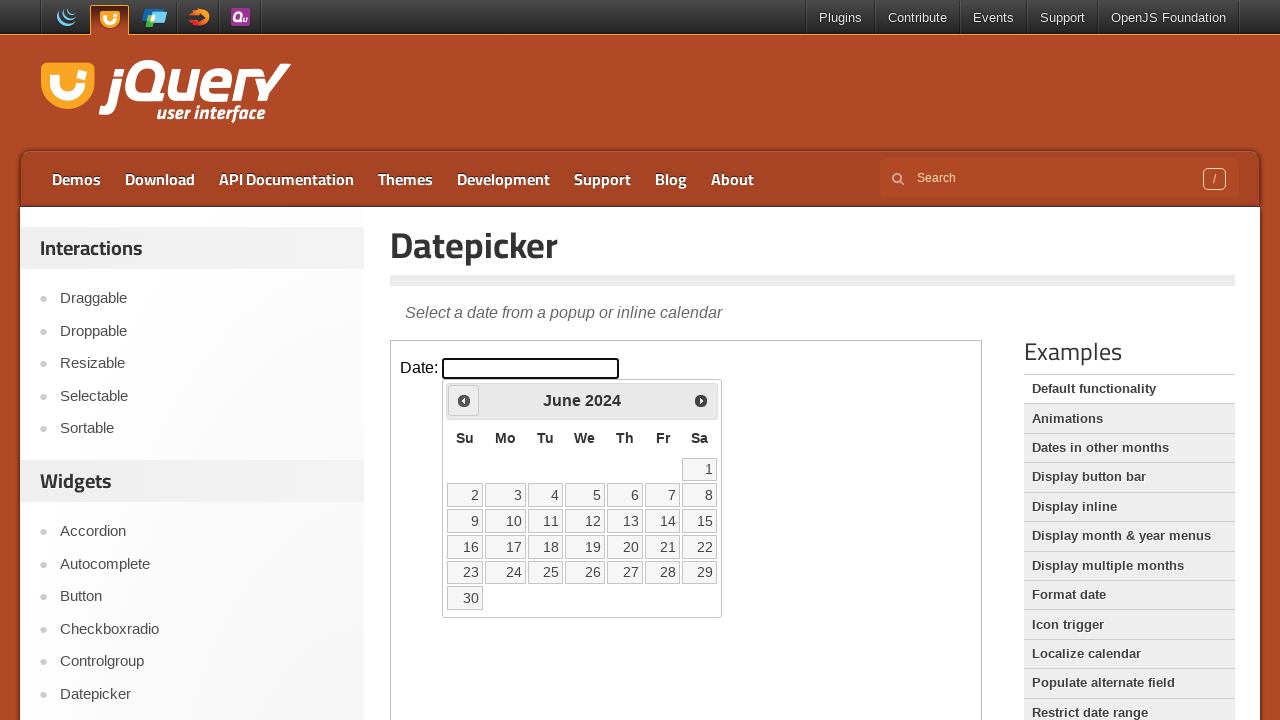

Navigated to previous month (looking for year 2022) at (464, 400) on .demo-frame >> internal:control=enter-frame >> a[title='Prev']
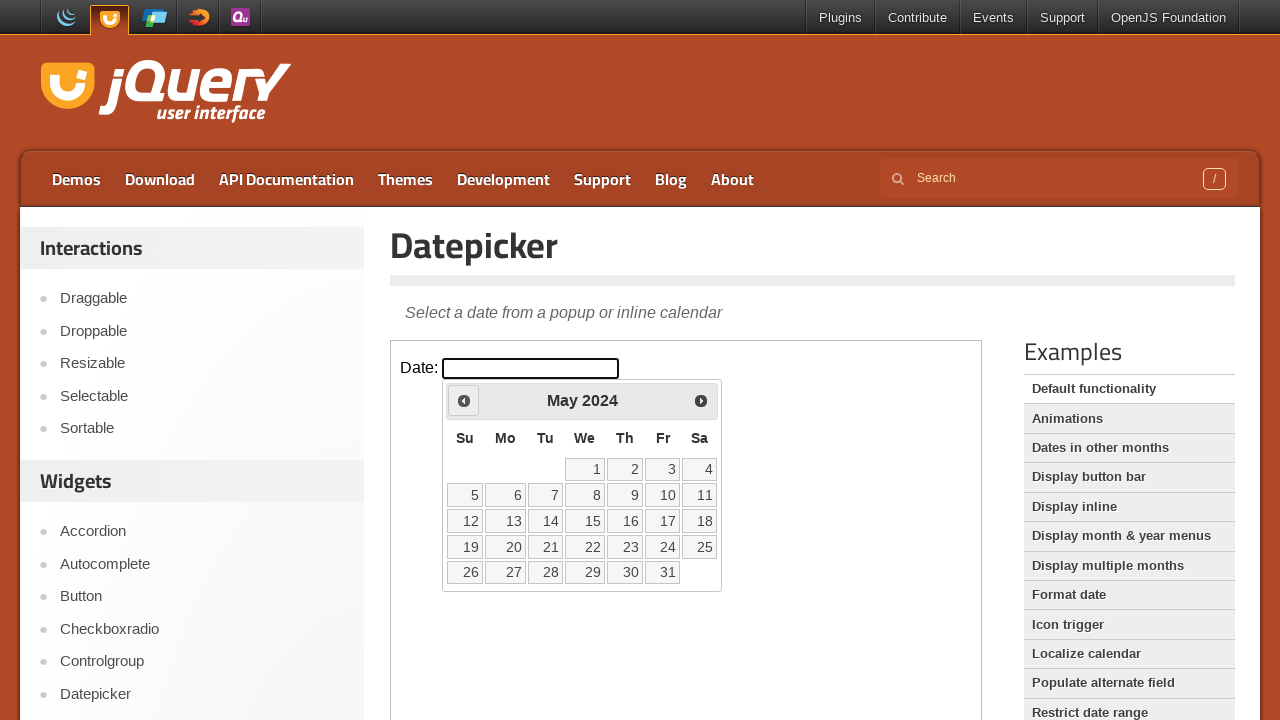

Retrieved current year from calendar: 2024
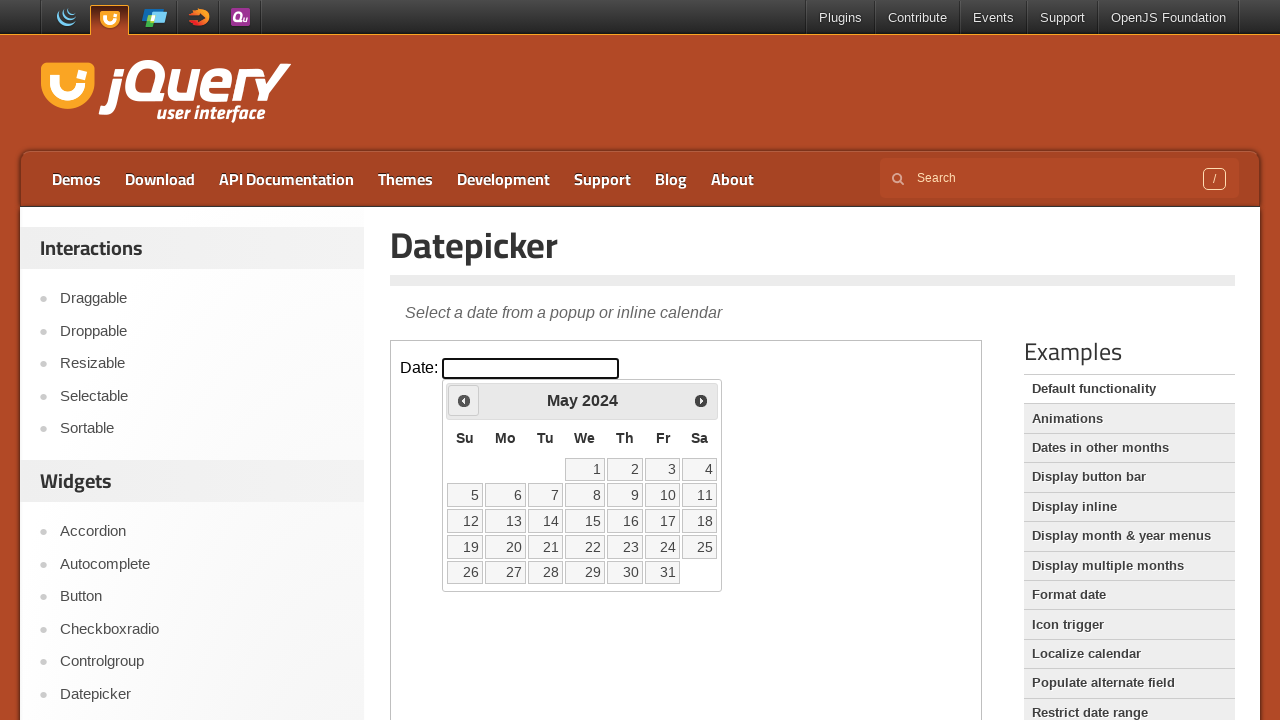

Navigated to previous month (looking for year 2022) at (464, 400) on .demo-frame >> internal:control=enter-frame >> a[title='Prev']
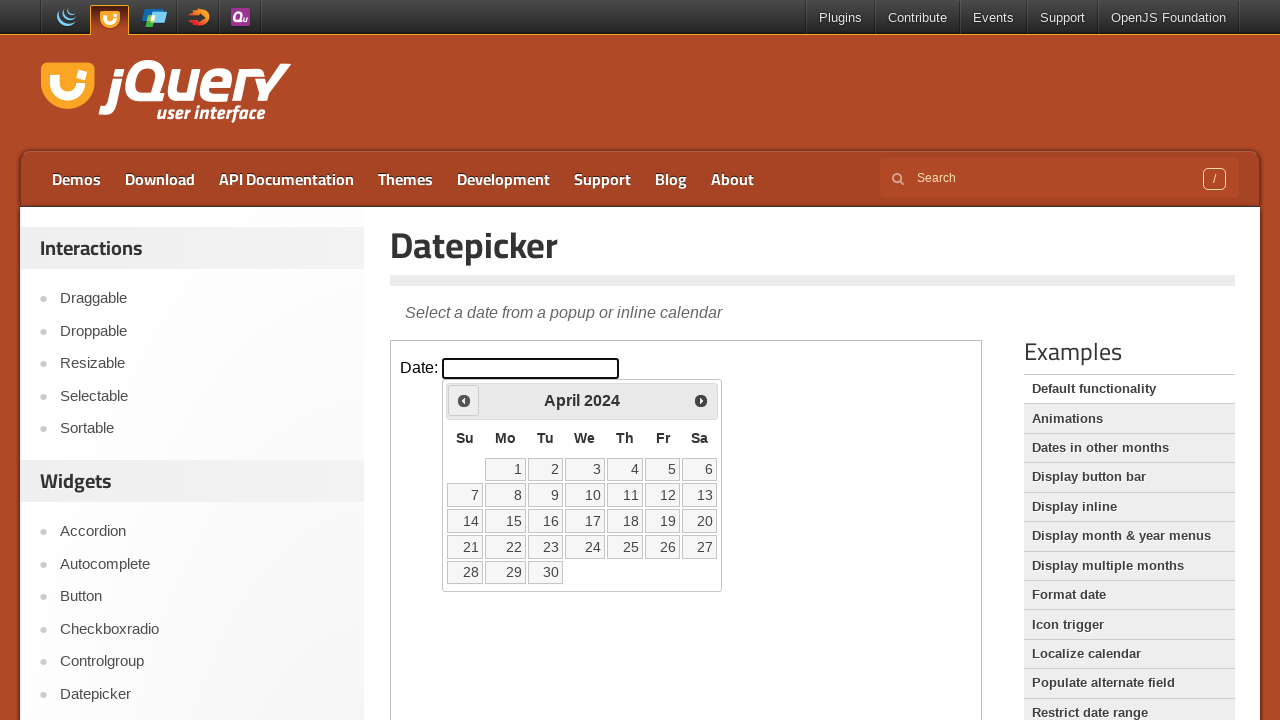

Retrieved current year from calendar: 2024
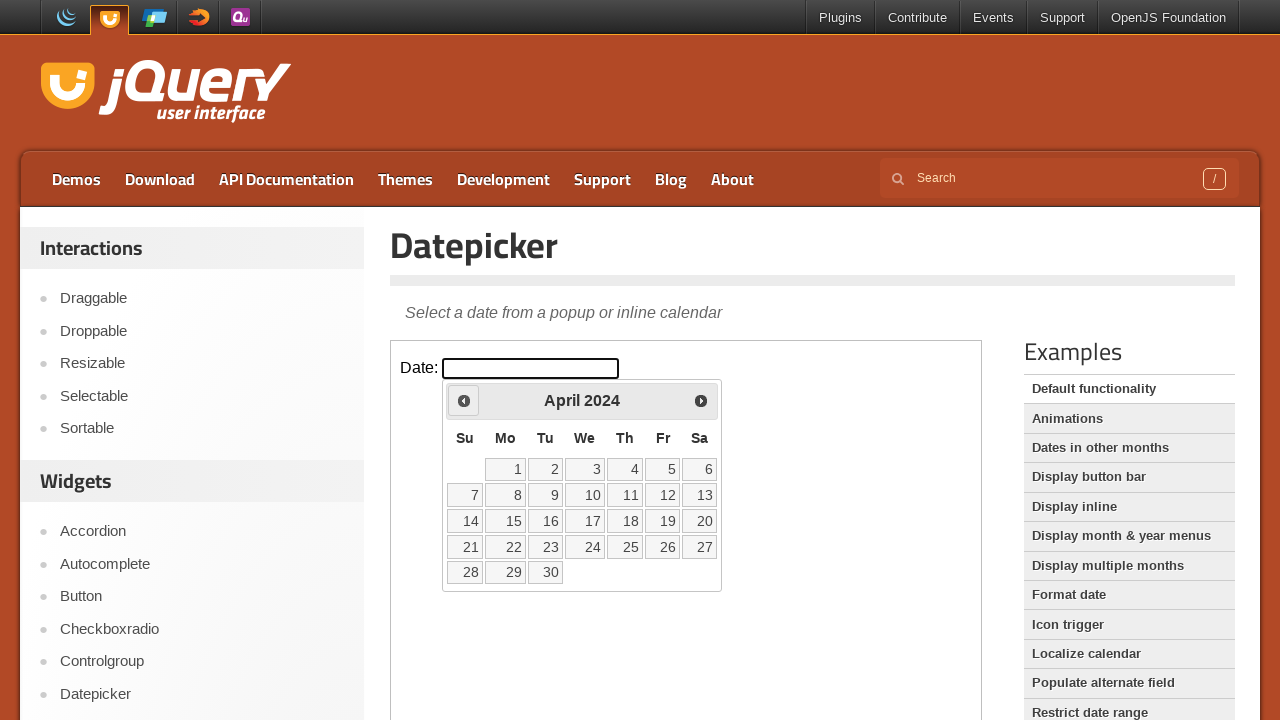

Navigated to previous month (looking for year 2022) at (464, 400) on .demo-frame >> internal:control=enter-frame >> a[title='Prev']
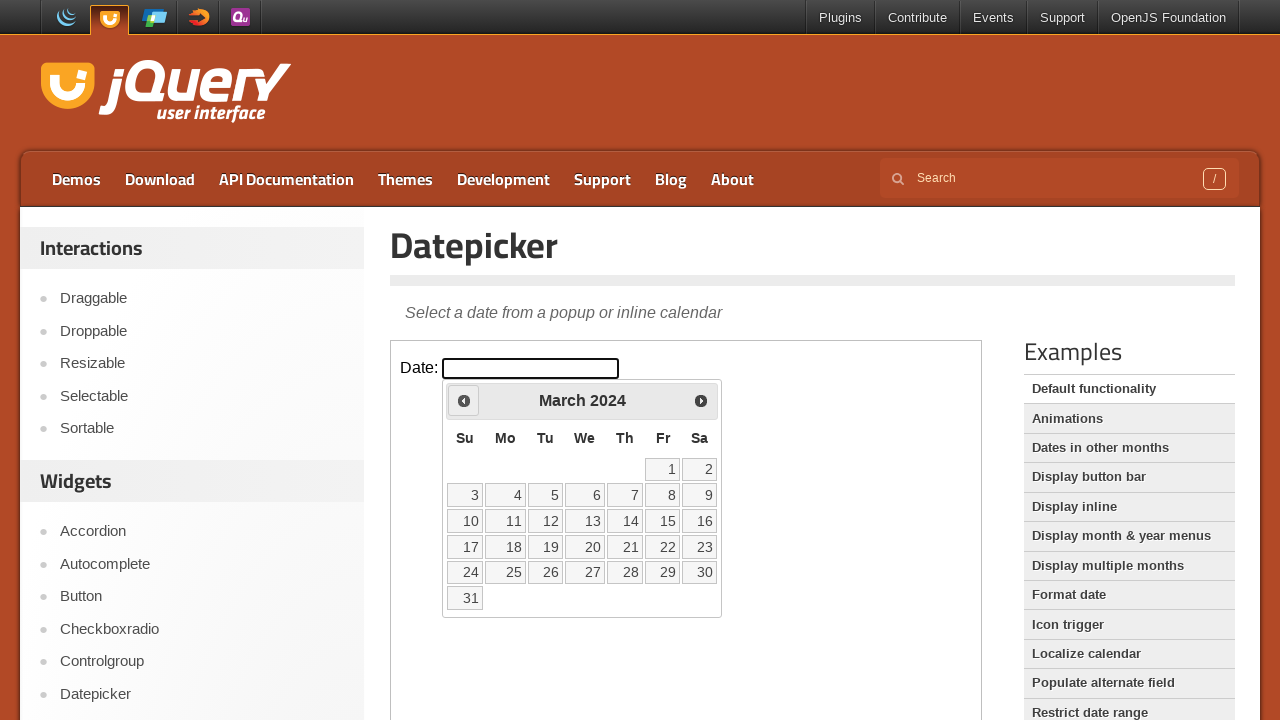

Retrieved current year from calendar: 2024
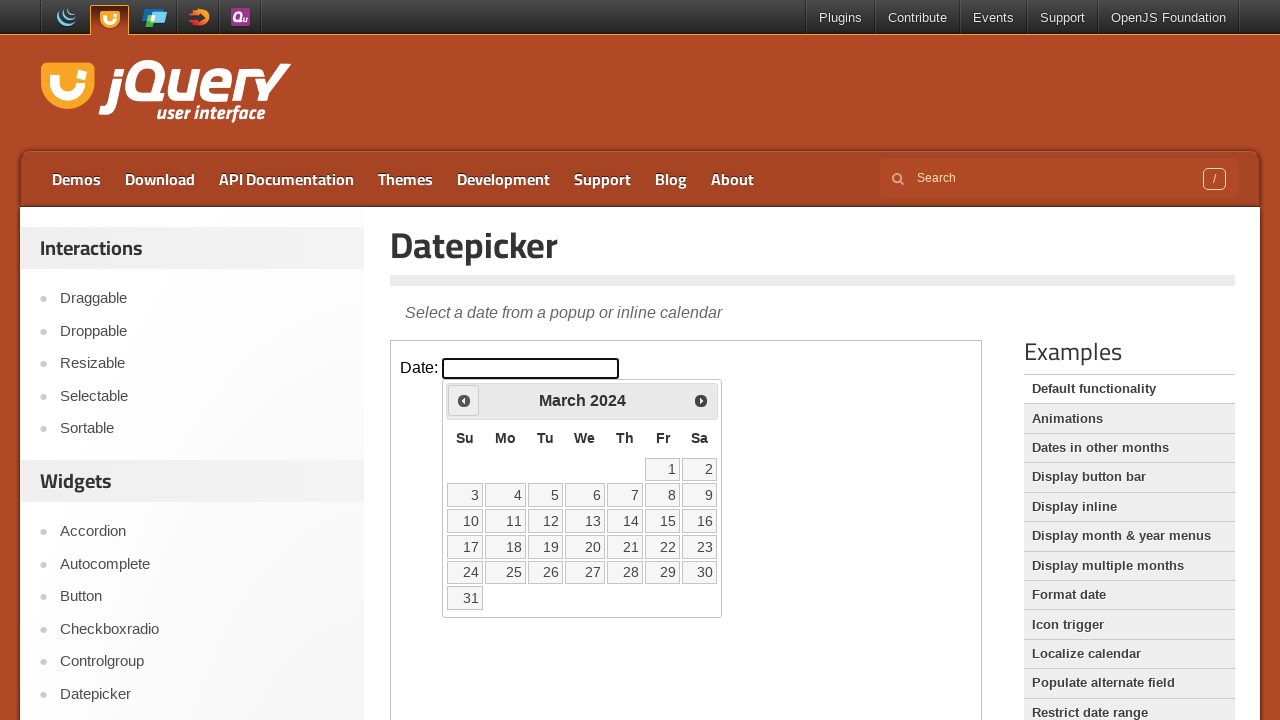

Navigated to previous month (looking for year 2022) at (464, 400) on .demo-frame >> internal:control=enter-frame >> a[title='Prev']
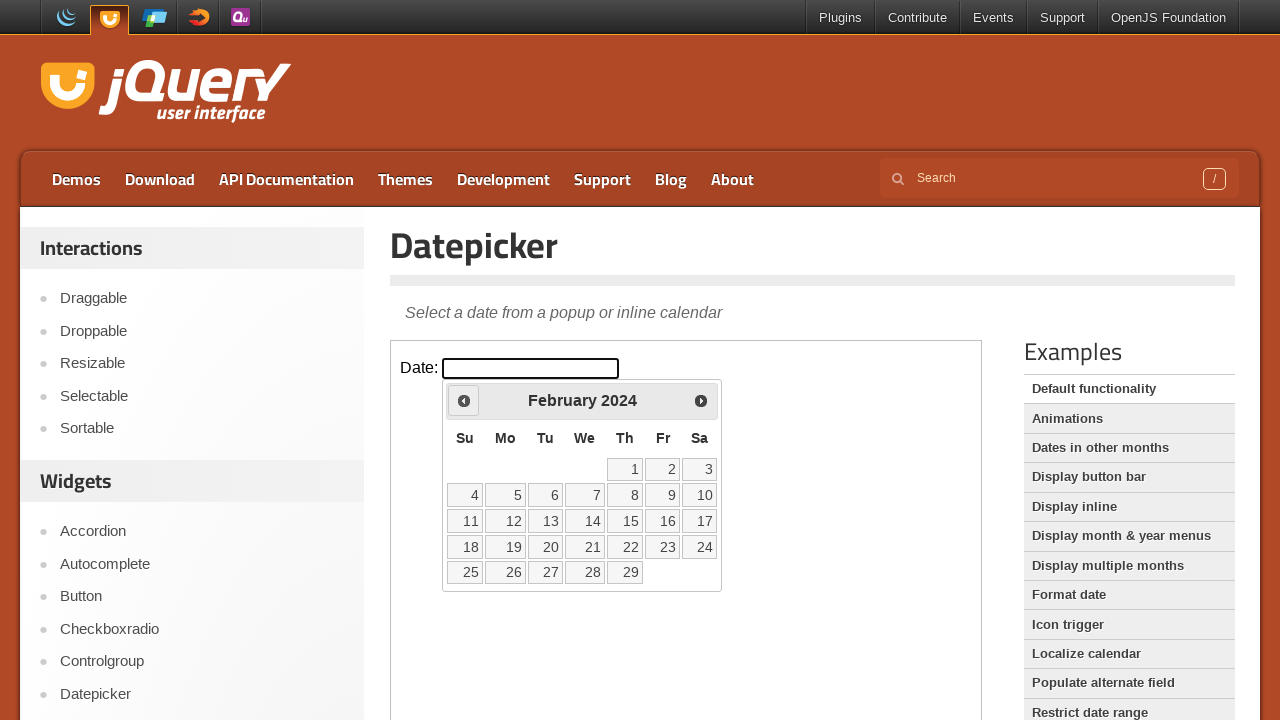

Retrieved current year from calendar: 2024
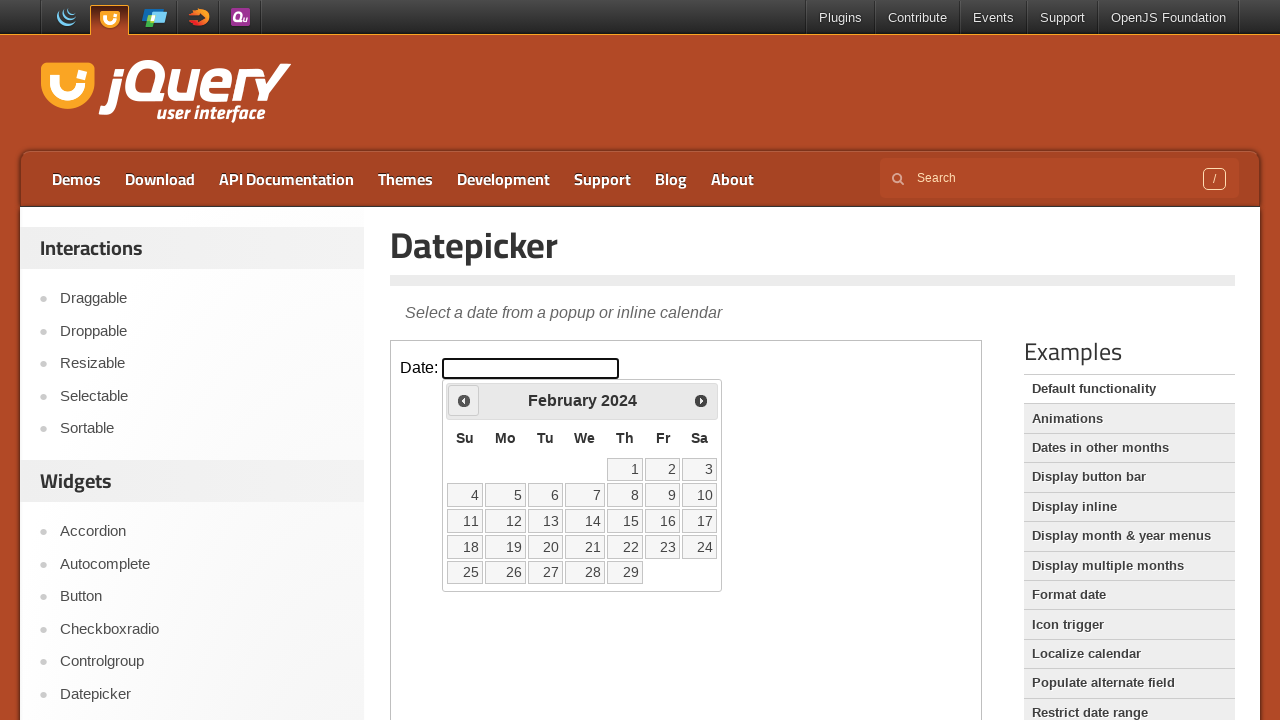

Navigated to previous month (looking for year 2022) at (464, 400) on .demo-frame >> internal:control=enter-frame >> a[title='Prev']
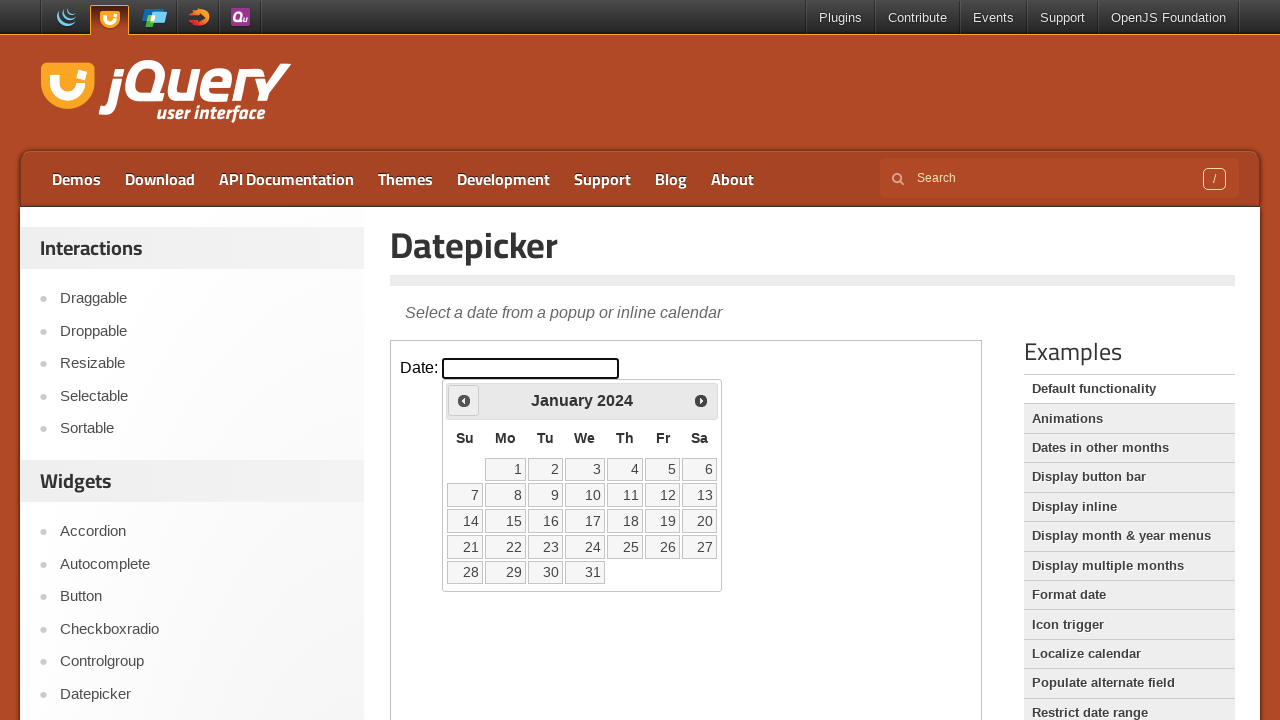

Retrieved current year from calendar: 2024
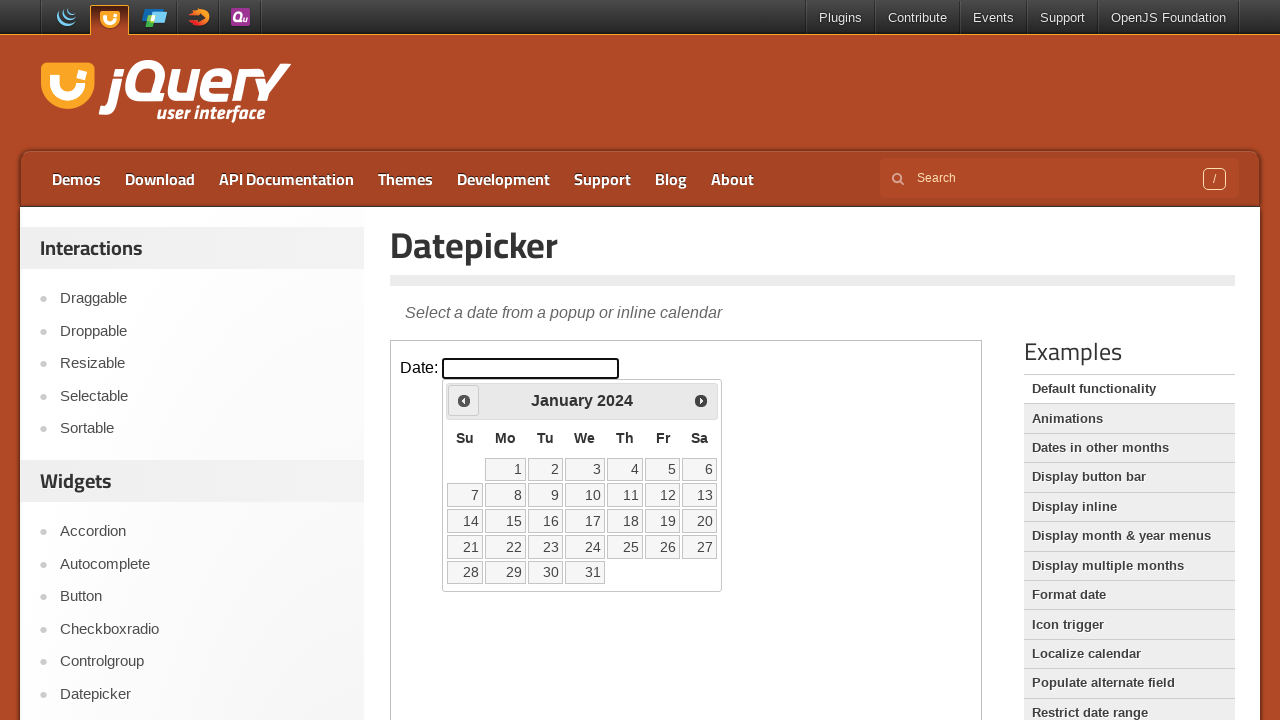

Navigated to previous month (looking for year 2022) at (464, 400) on .demo-frame >> internal:control=enter-frame >> a[title='Prev']
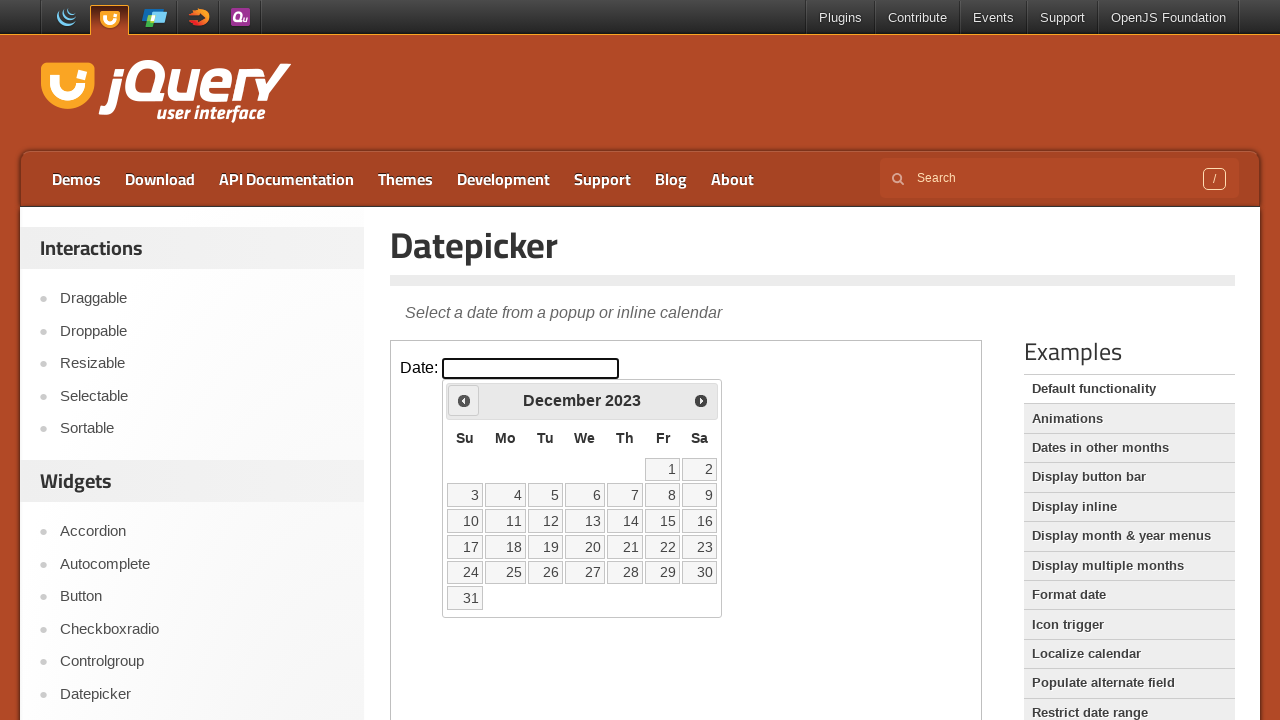

Retrieved current year from calendar: 2023
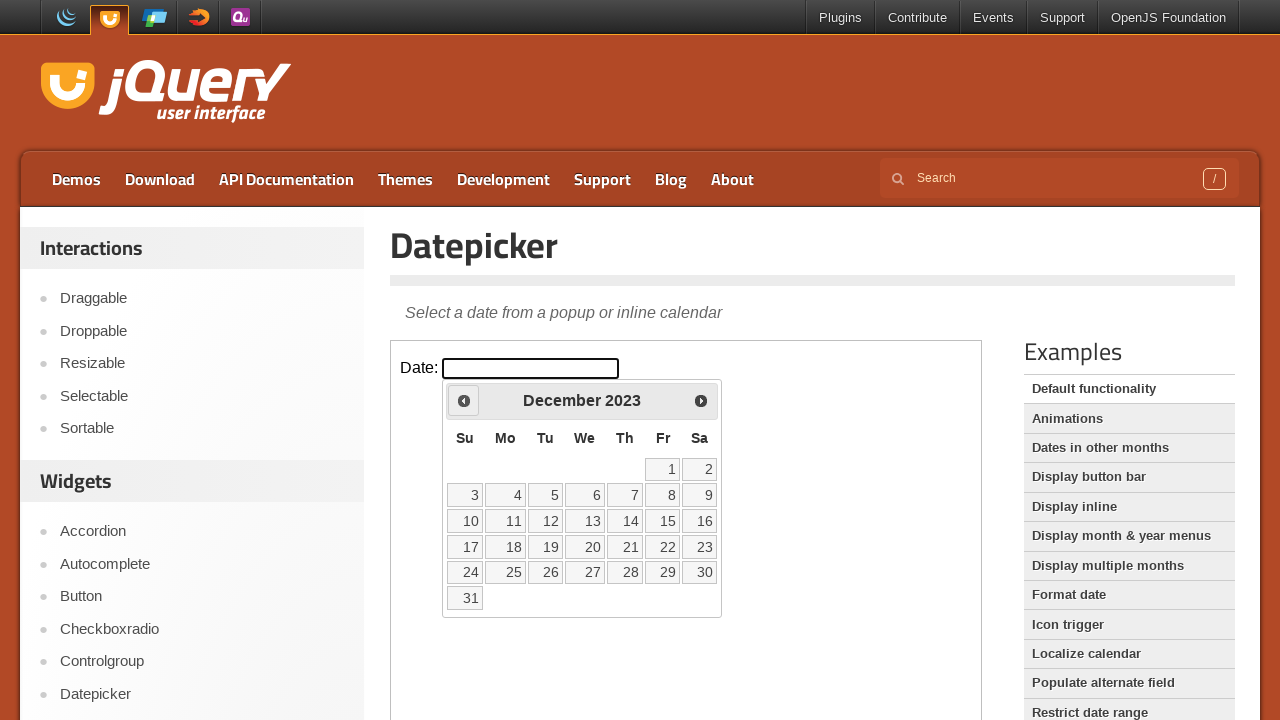

Navigated to previous month (looking for year 2022) at (464, 400) on .demo-frame >> internal:control=enter-frame >> a[title='Prev']
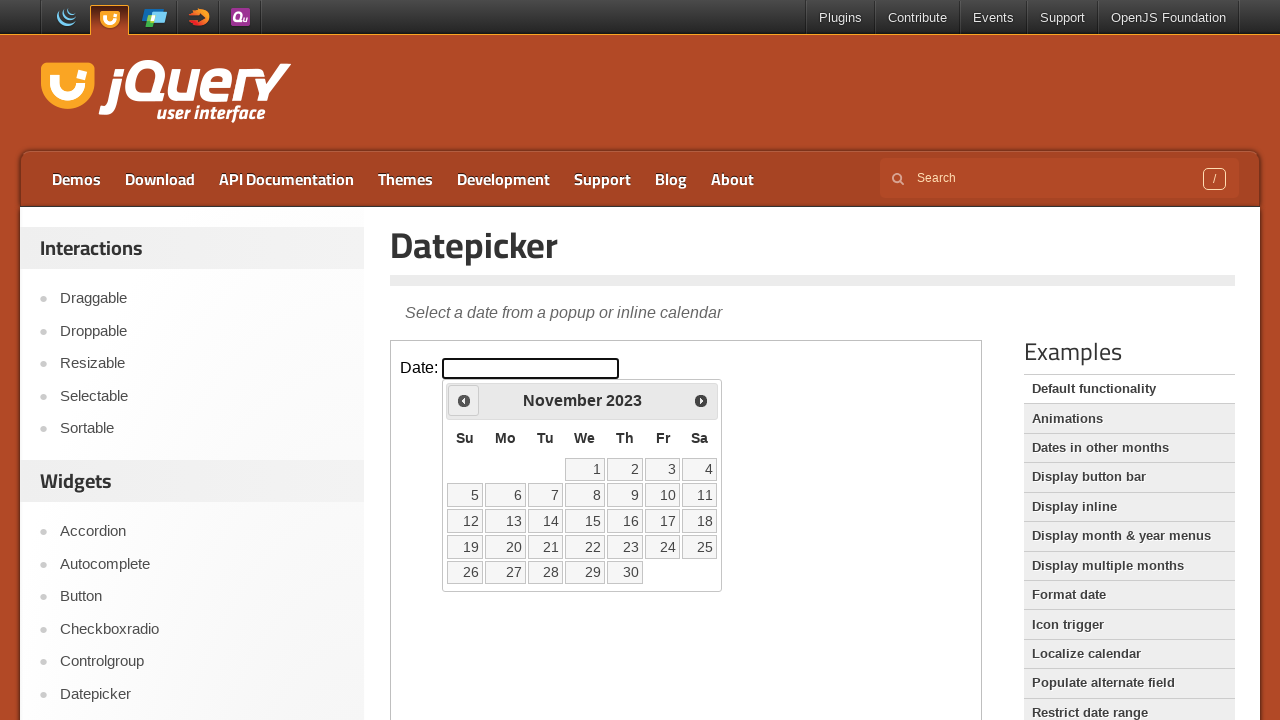

Retrieved current year from calendar: 2023
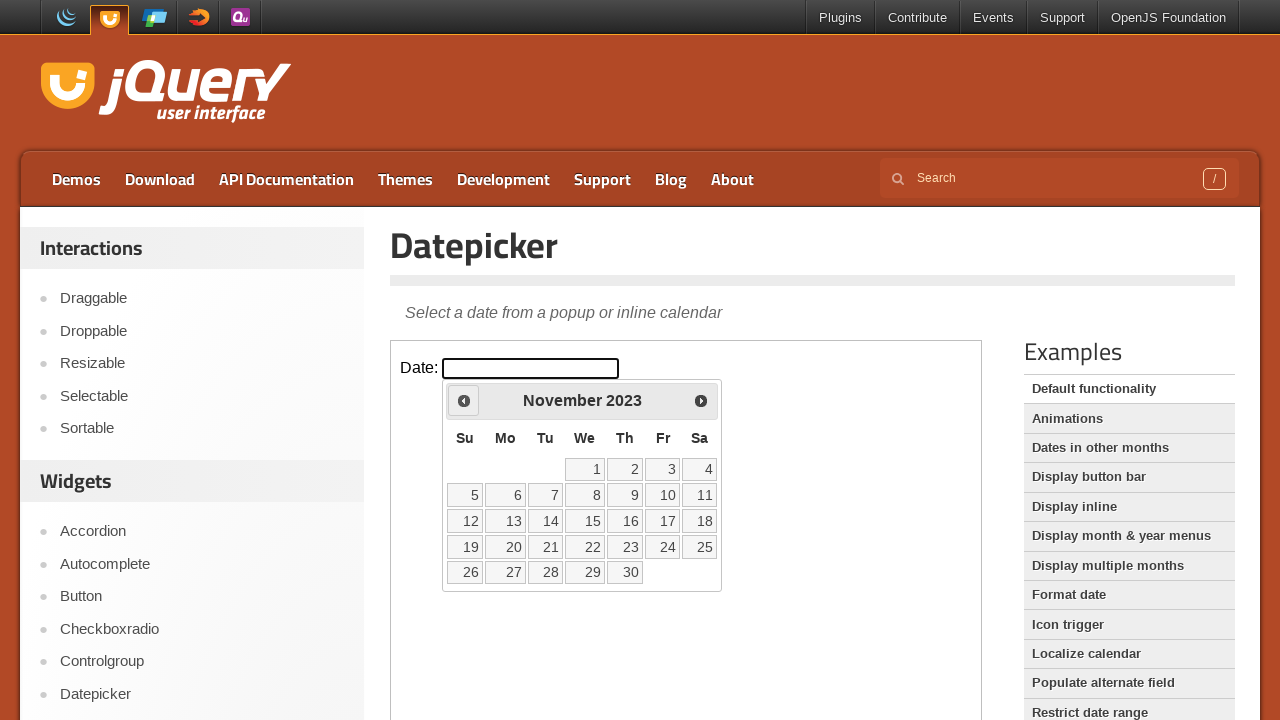

Navigated to previous month (looking for year 2022) at (464, 400) on .demo-frame >> internal:control=enter-frame >> a[title='Prev']
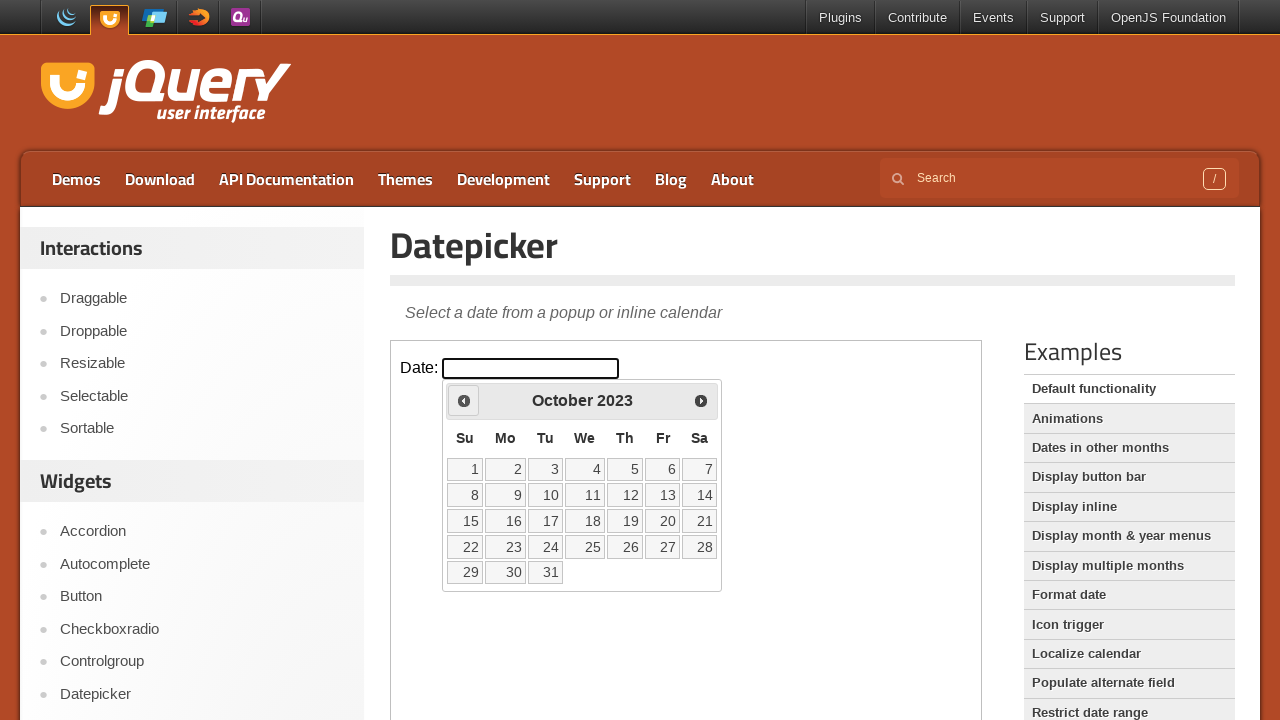

Retrieved current year from calendar: 2023
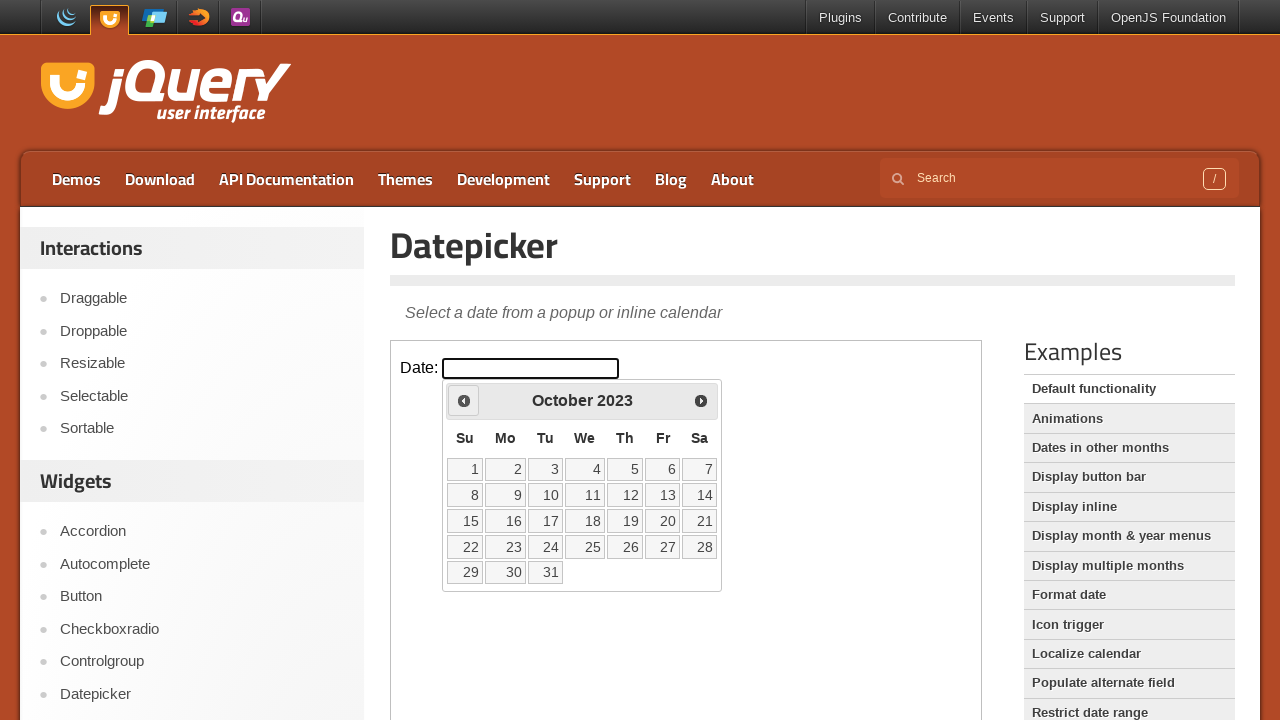

Navigated to previous month (looking for year 2022) at (464, 400) on .demo-frame >> internal:control=enter-frame >> a[title='Prev']
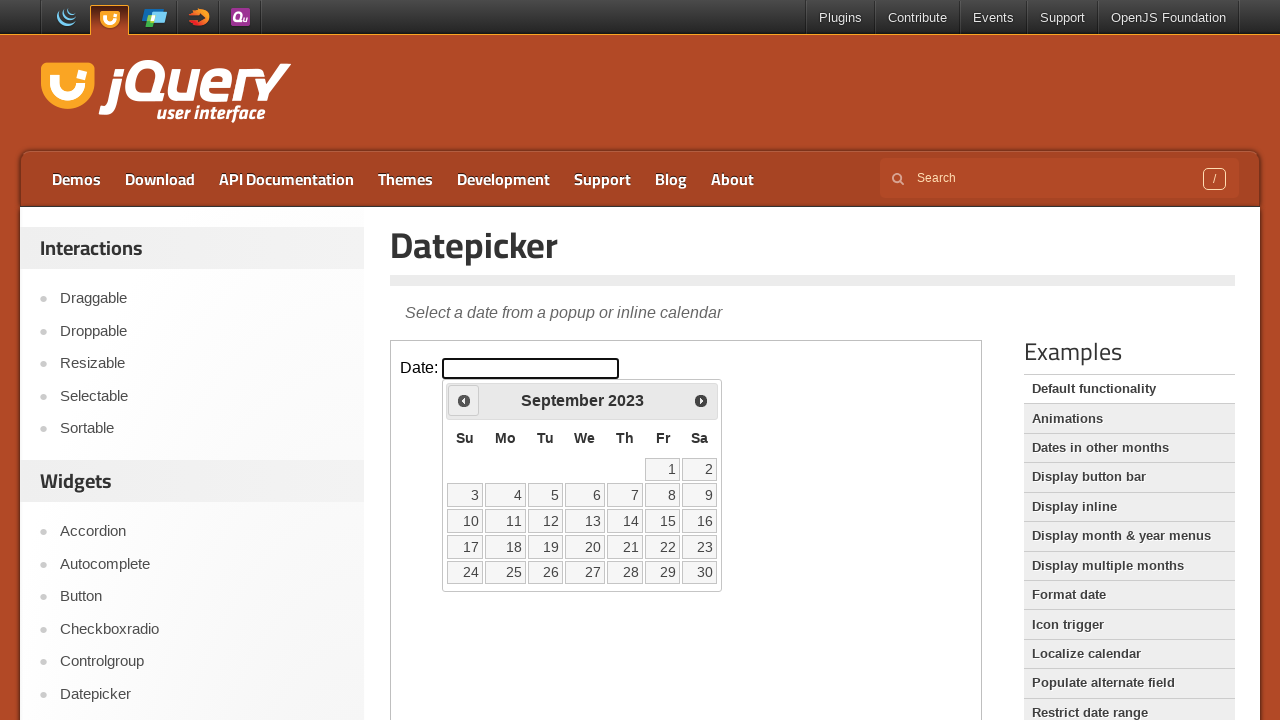

Retrieved current year from calendar: 2023
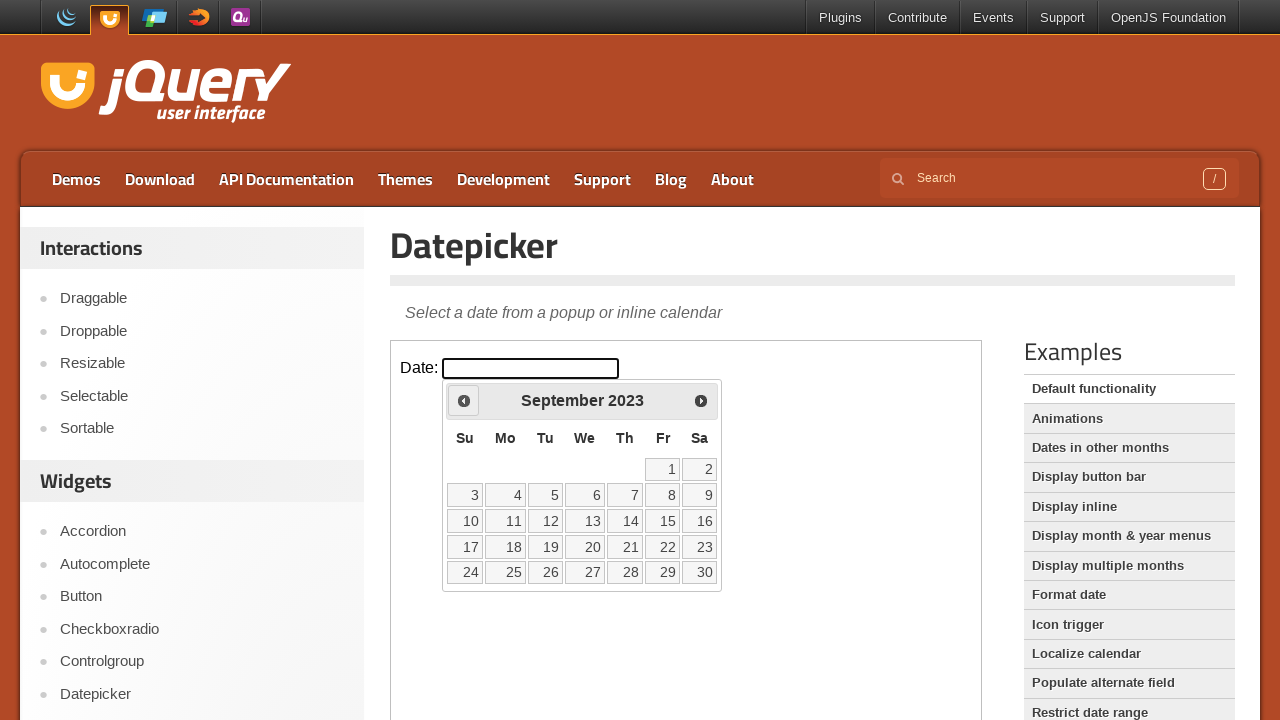

Navigated to previous month (looking for year 2022) at (464, 400) on .demo-frame >> internal:control=enter-frame >> a[title='Prev']
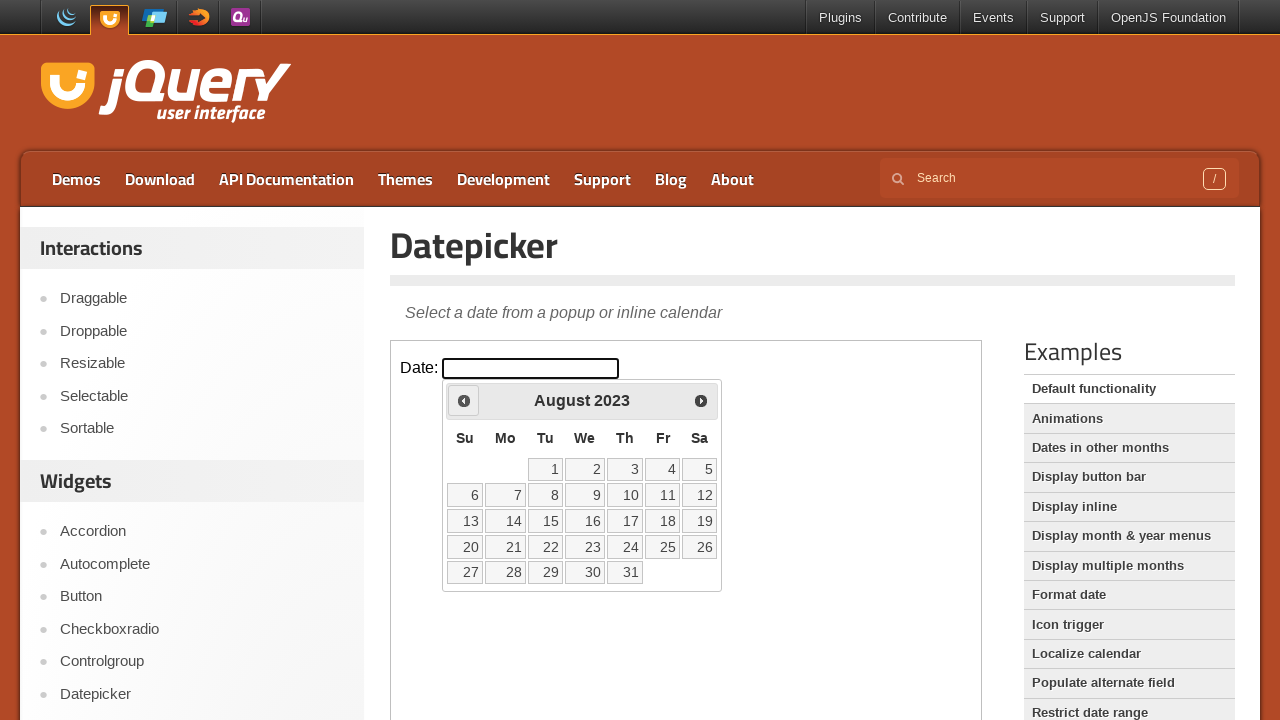

Retrieved current year from calendar: 2023
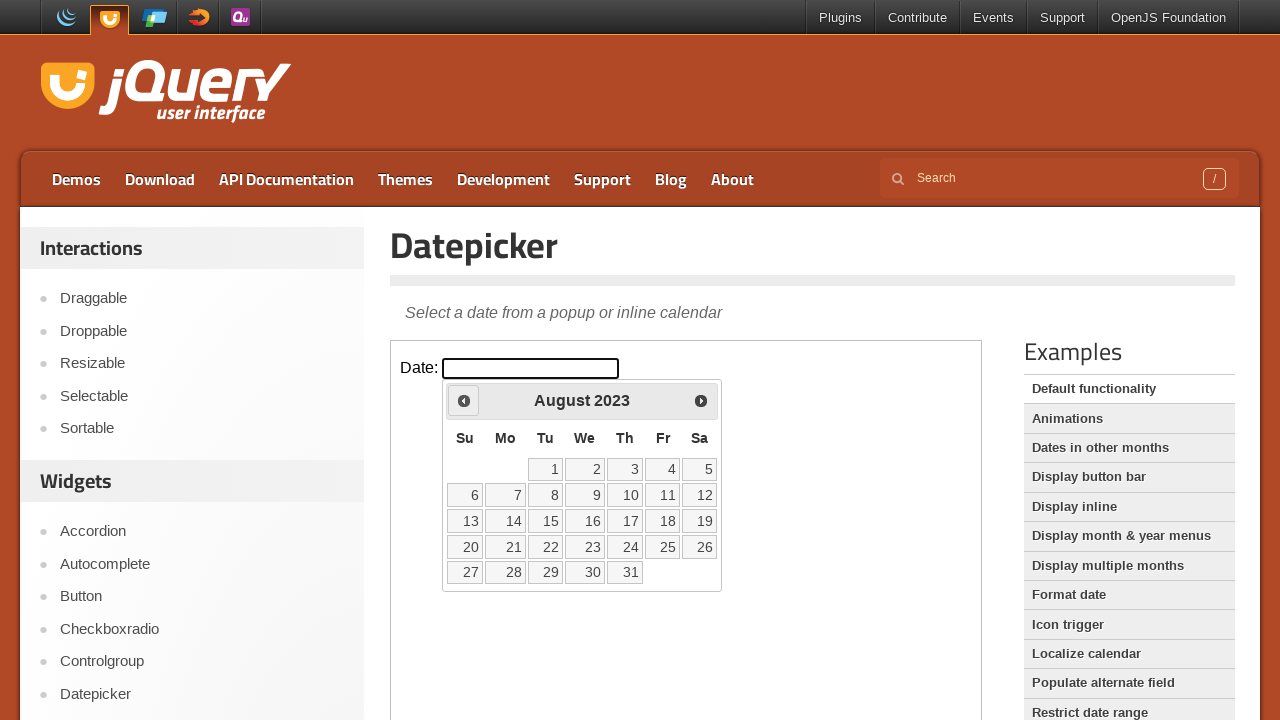

Navigated to previous month (looking for year 2022) at (464, 400) on .demo-frame >> internal:control=enter-frame >> a[title='Prev']
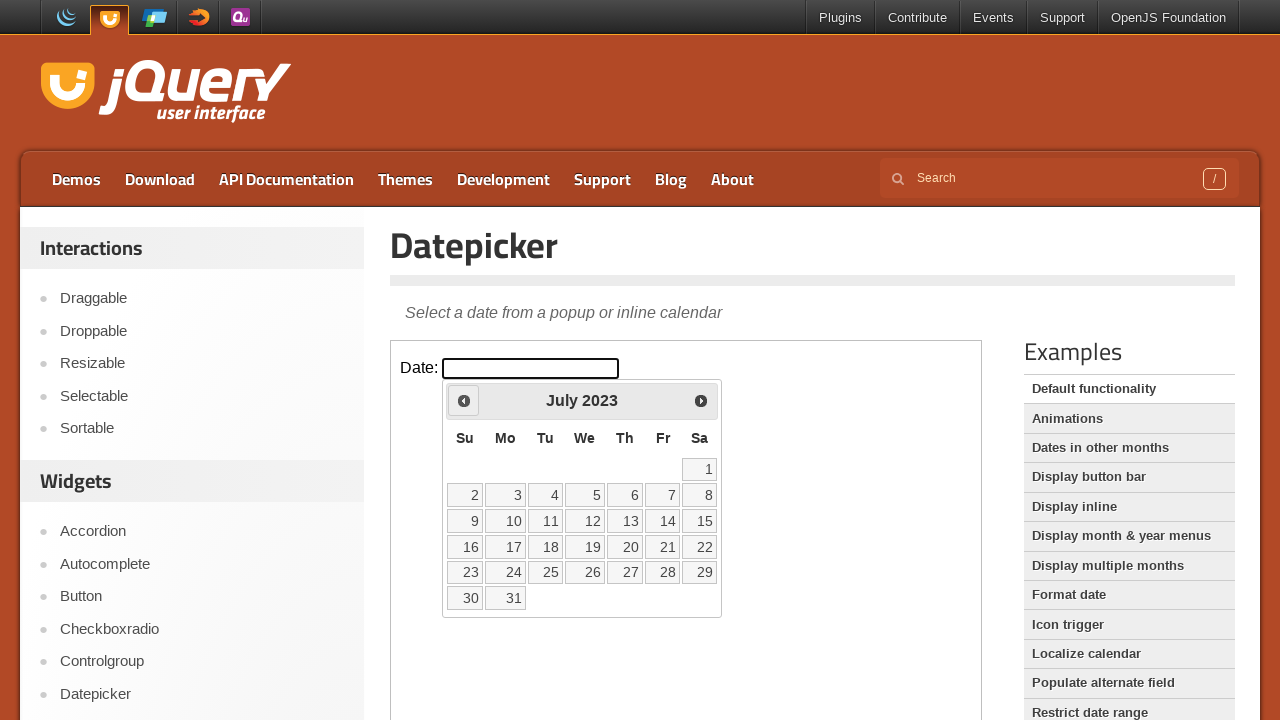

Retrieved current year from calendar: 2023
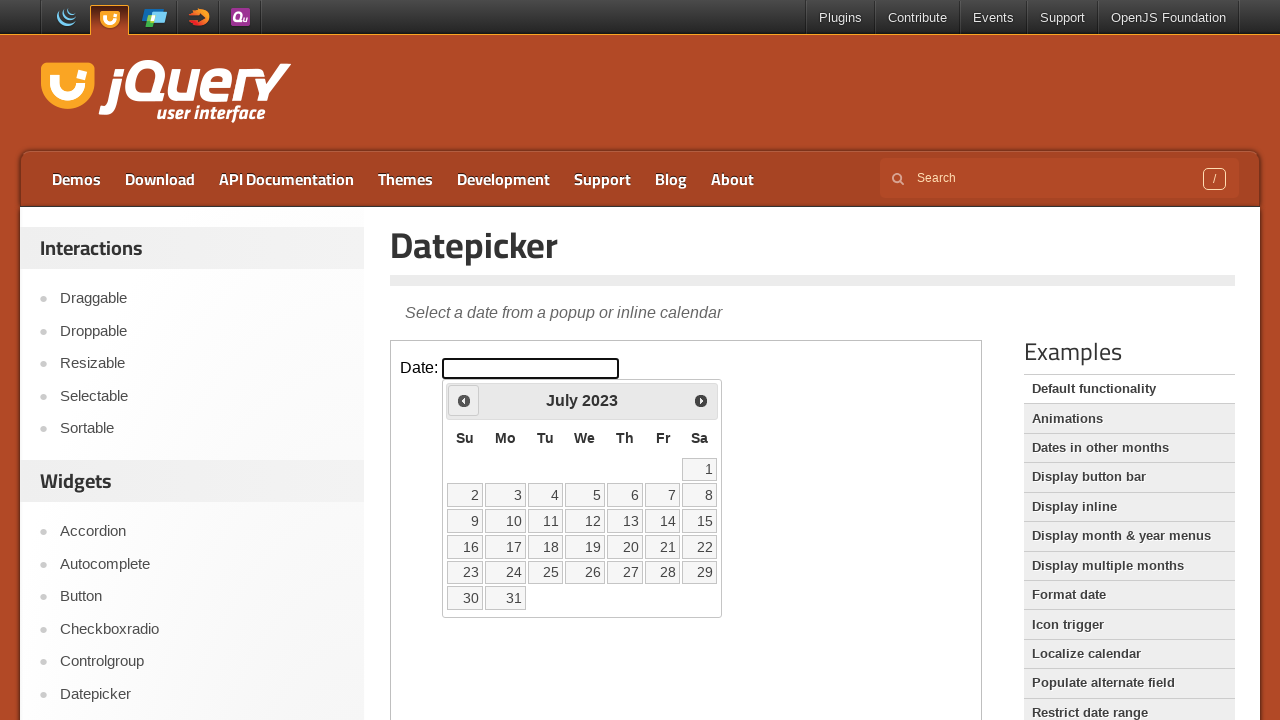

Navigated to previous month (looking for year 2022) at (464, 400) on .demo-frame >> internal:control=enter-frame >> a[title='Prev']
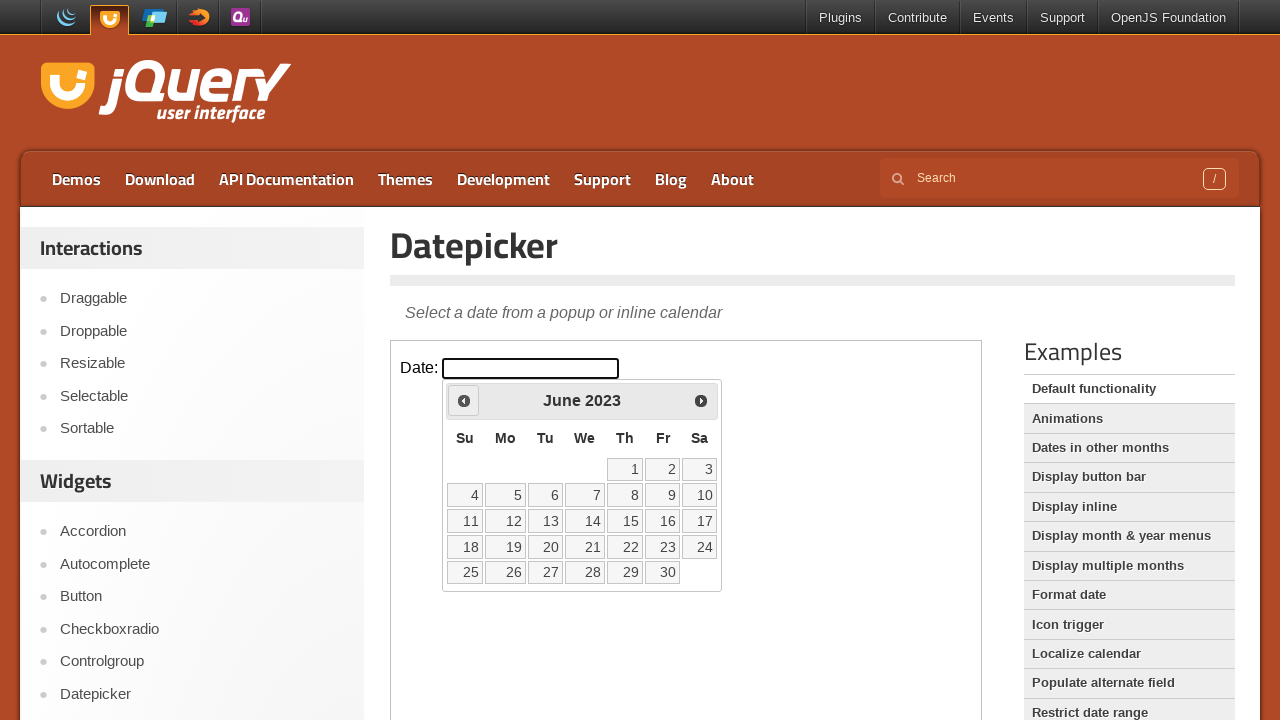

Retrieved current year from calendar: 2023
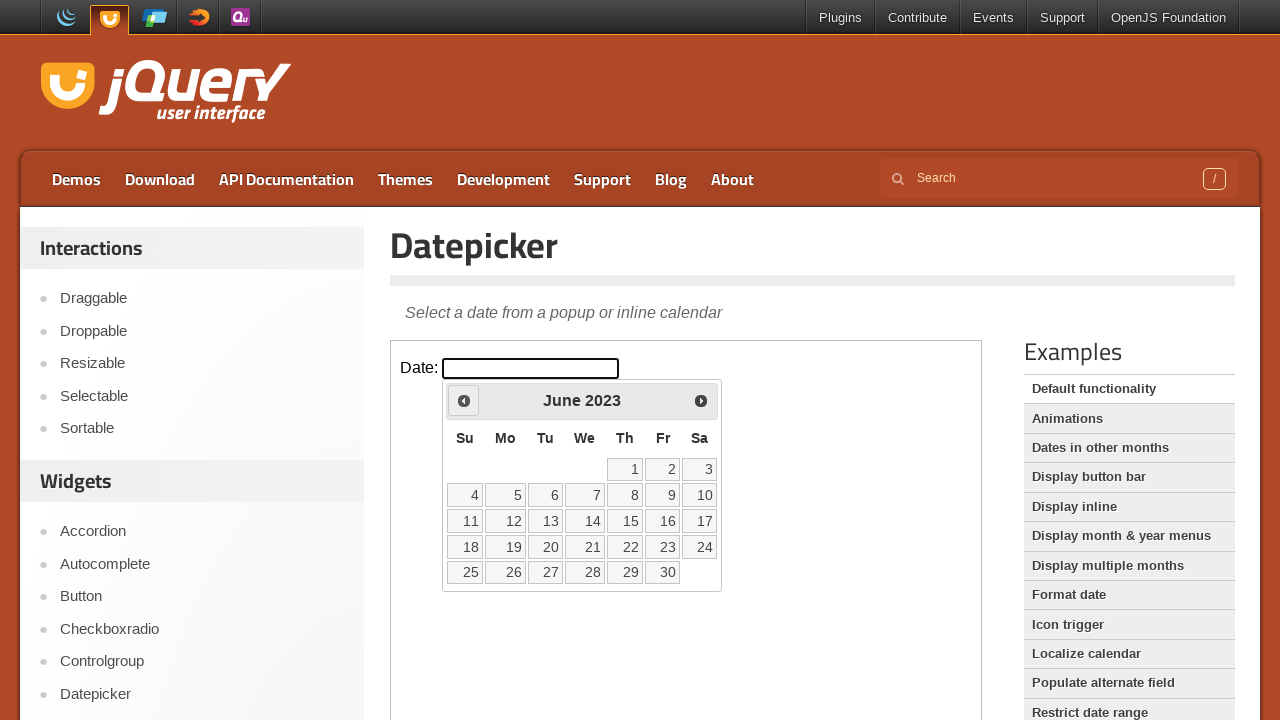

Navigated to previous month (looking for year 2022) at (464, 400) on .demo-frame >> internal:control=enter-frame >> a[title='Prev']
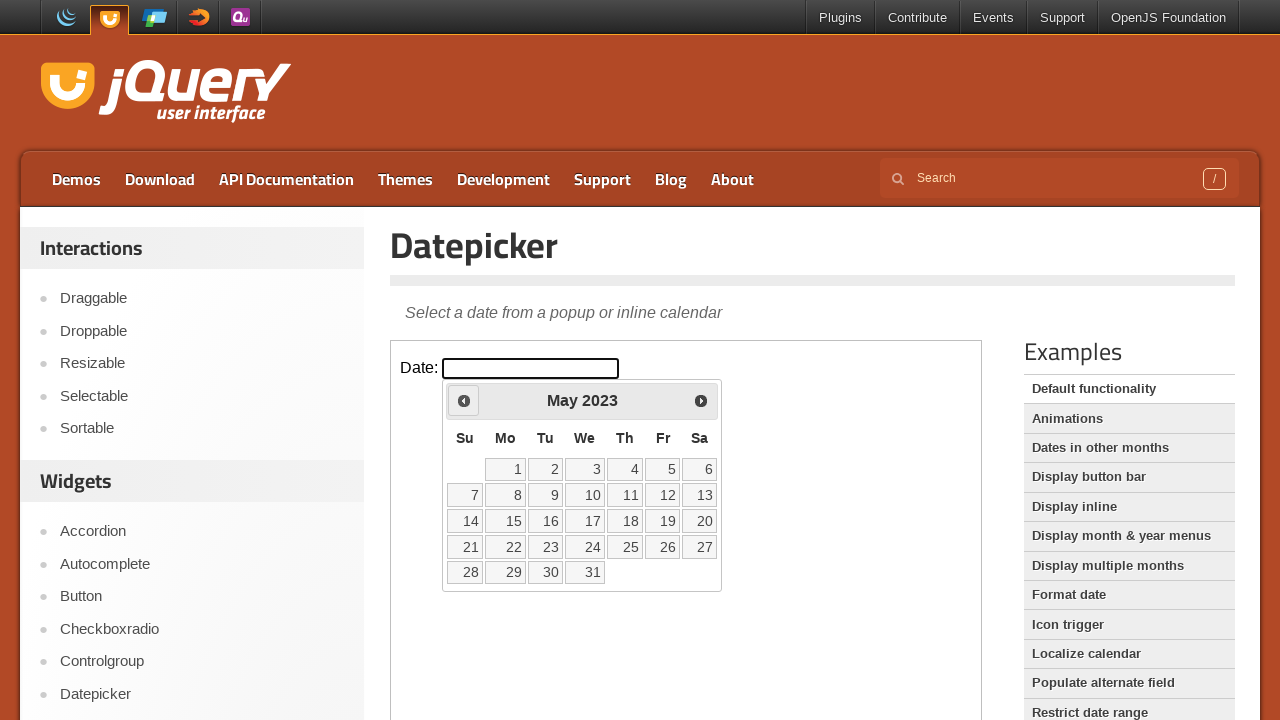

Retrieved current year from calendar: 2023
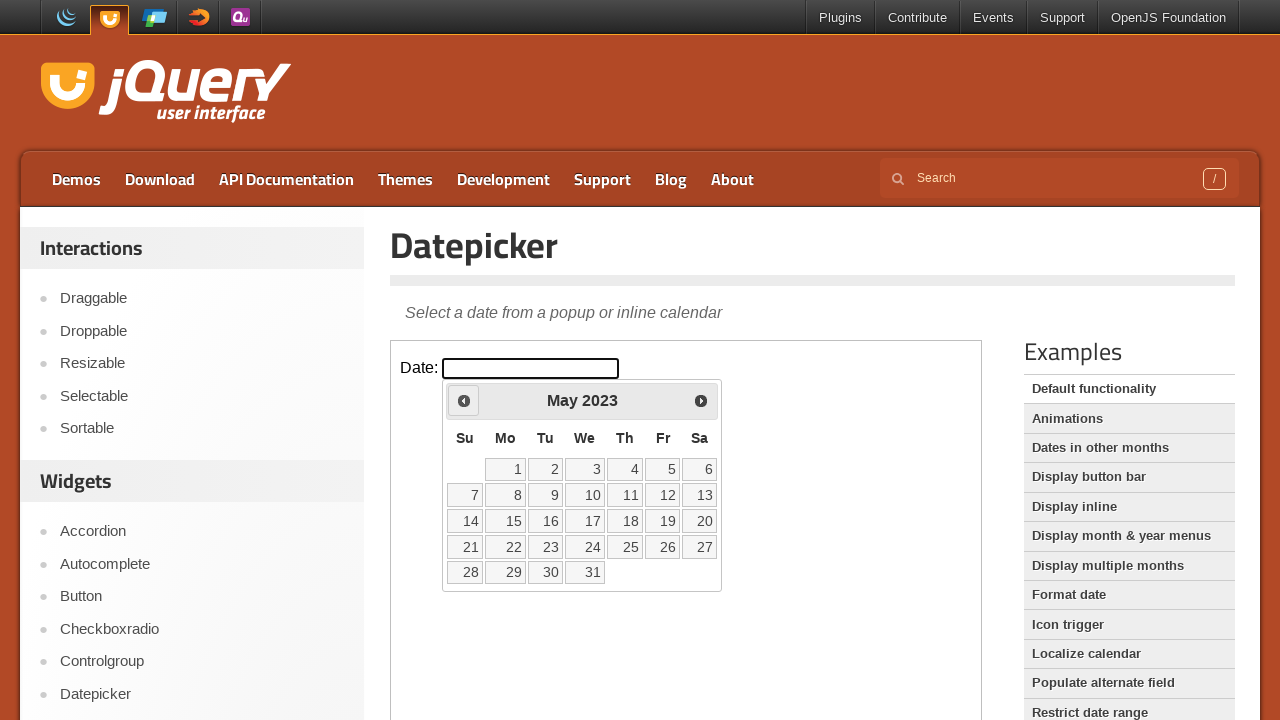

Navigated to previous month (looking for year 2022) at (464, 400) on .demo-frame >> internal:control=enter-frame >> a[title='Prev']
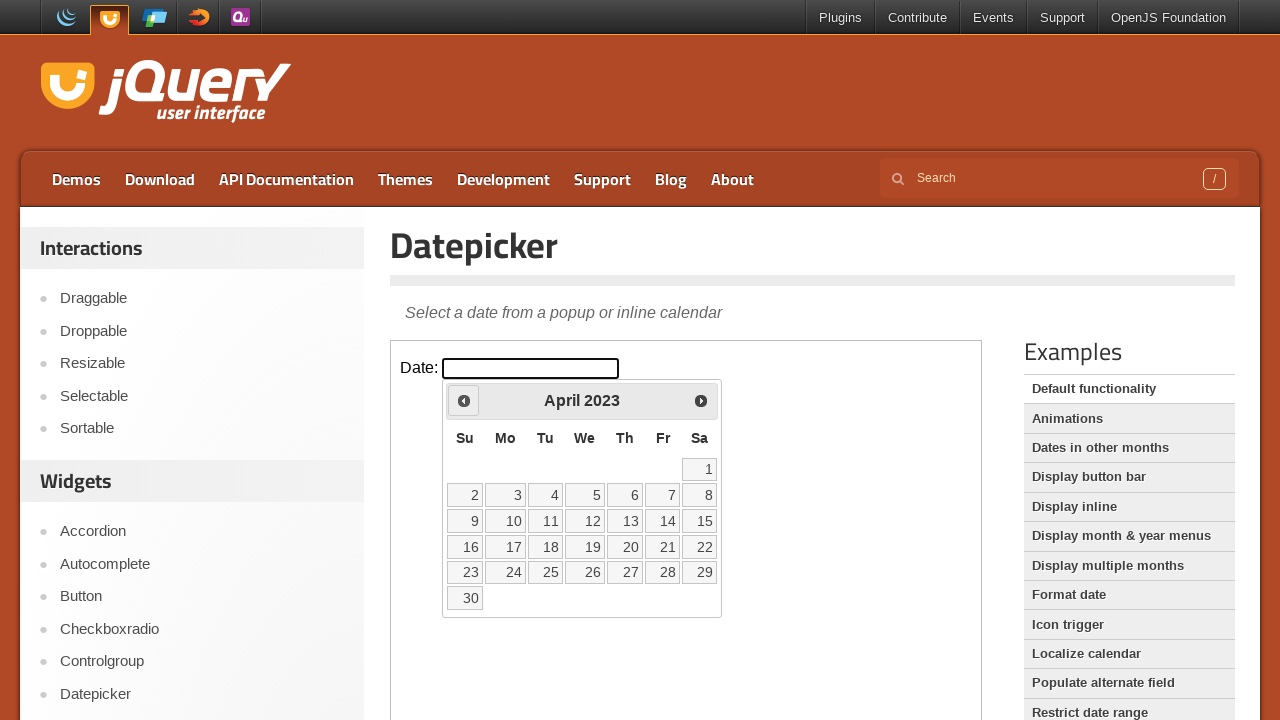

Retrieved current year from calendar: 2023
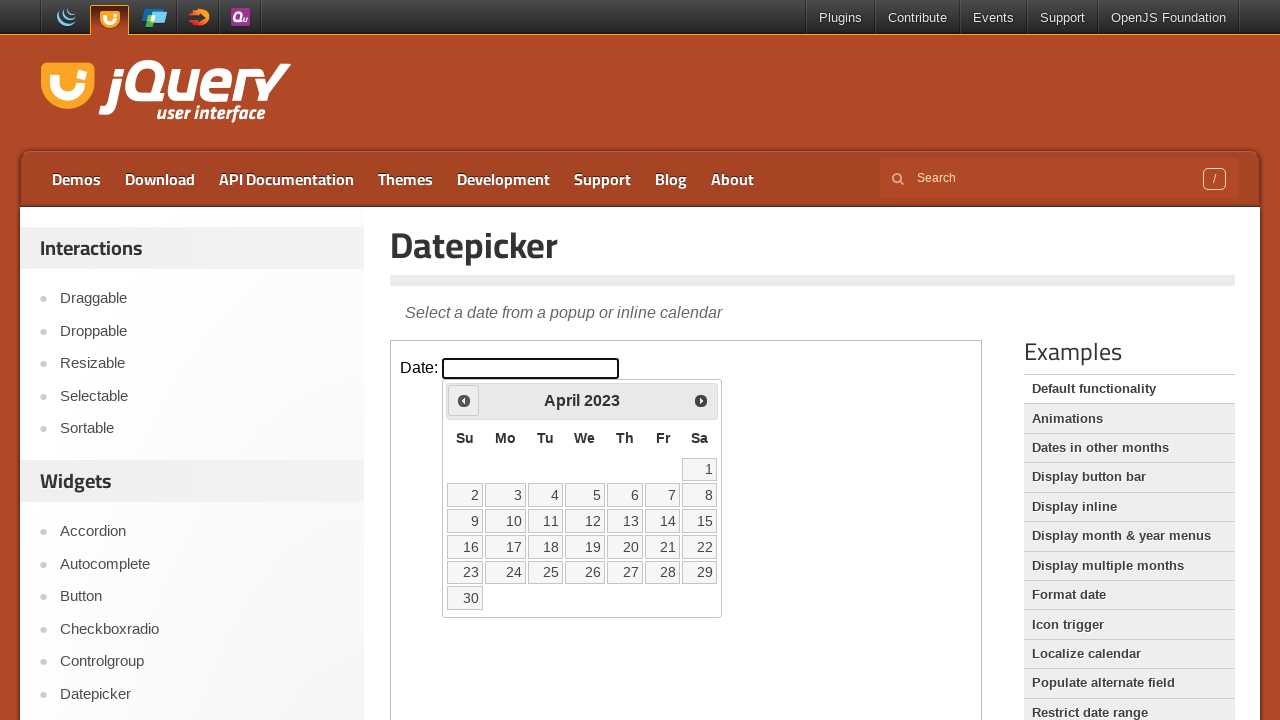

Navigated to previous month (looking for year 2022) at (464, 400) on .demo-frame >> internal:control=enter-frame >> a[title='Prev']
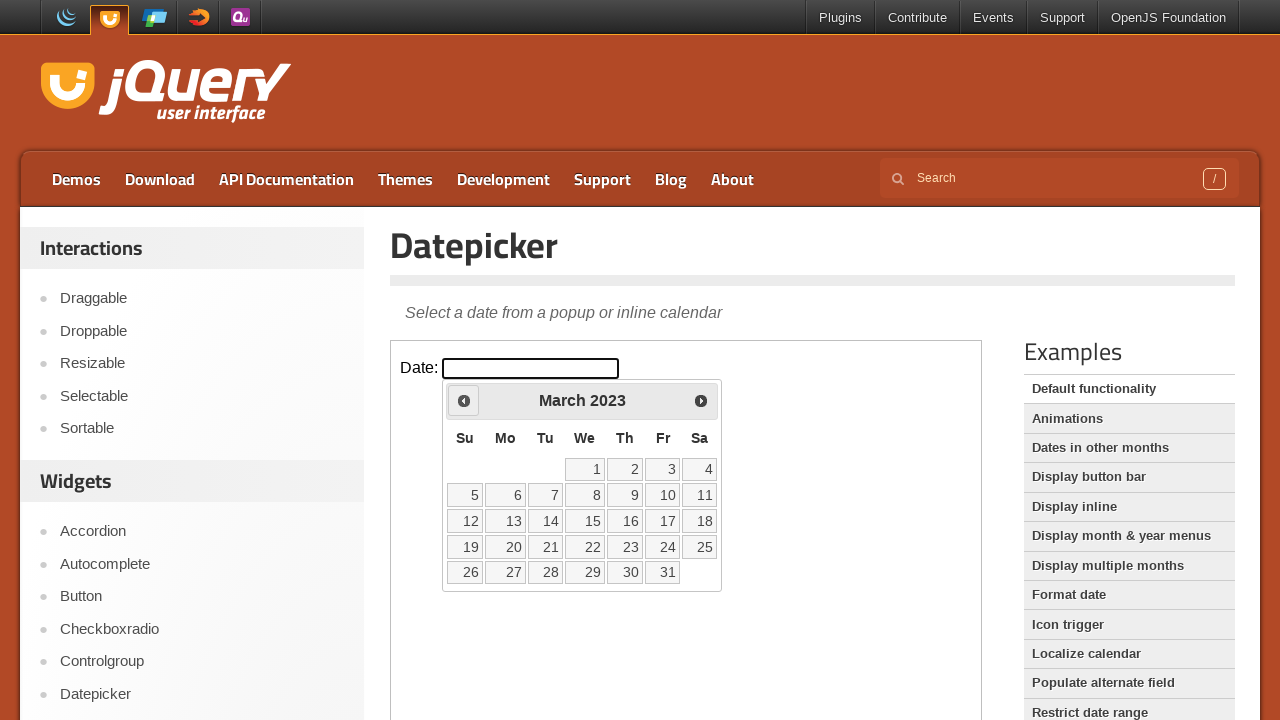

Retrieved current year from calendar: 2023
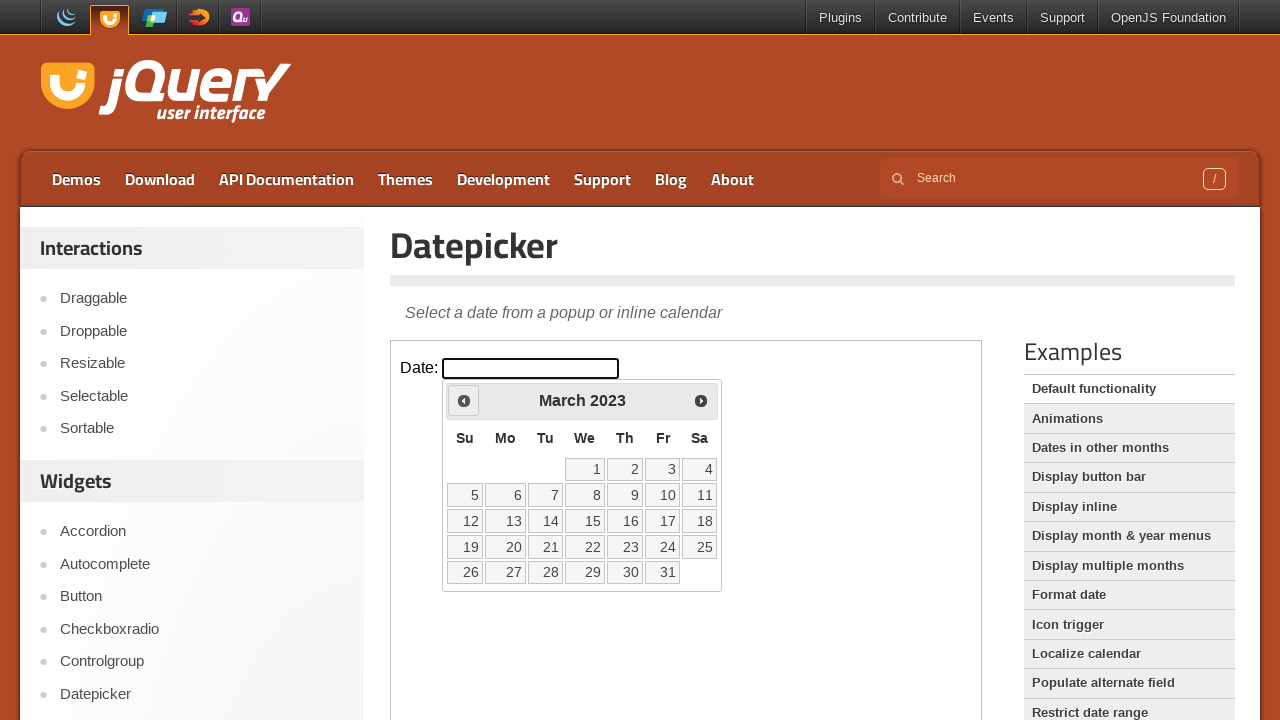

Navigated to previous month (looking for year 2022) at (464, 400) on .demo-frame >> internal:control=enter-frame >> a[title='Prev']
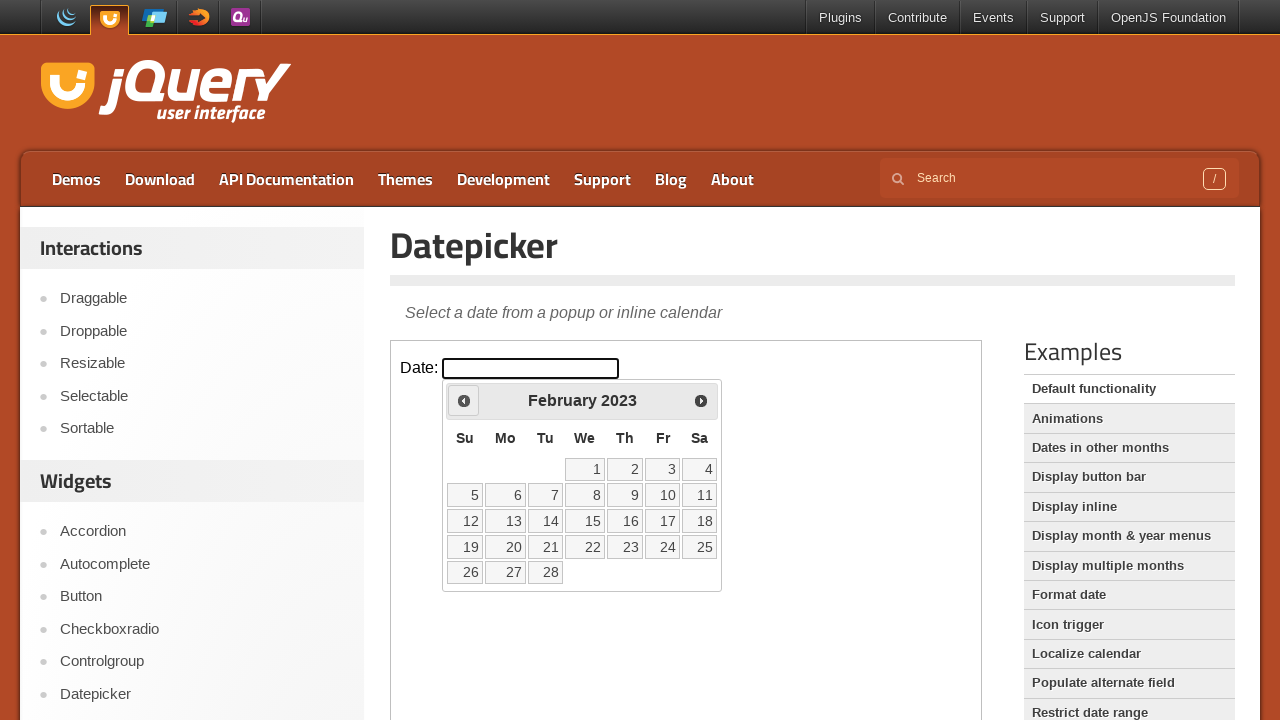

Retrieved current year from calendar: 2023
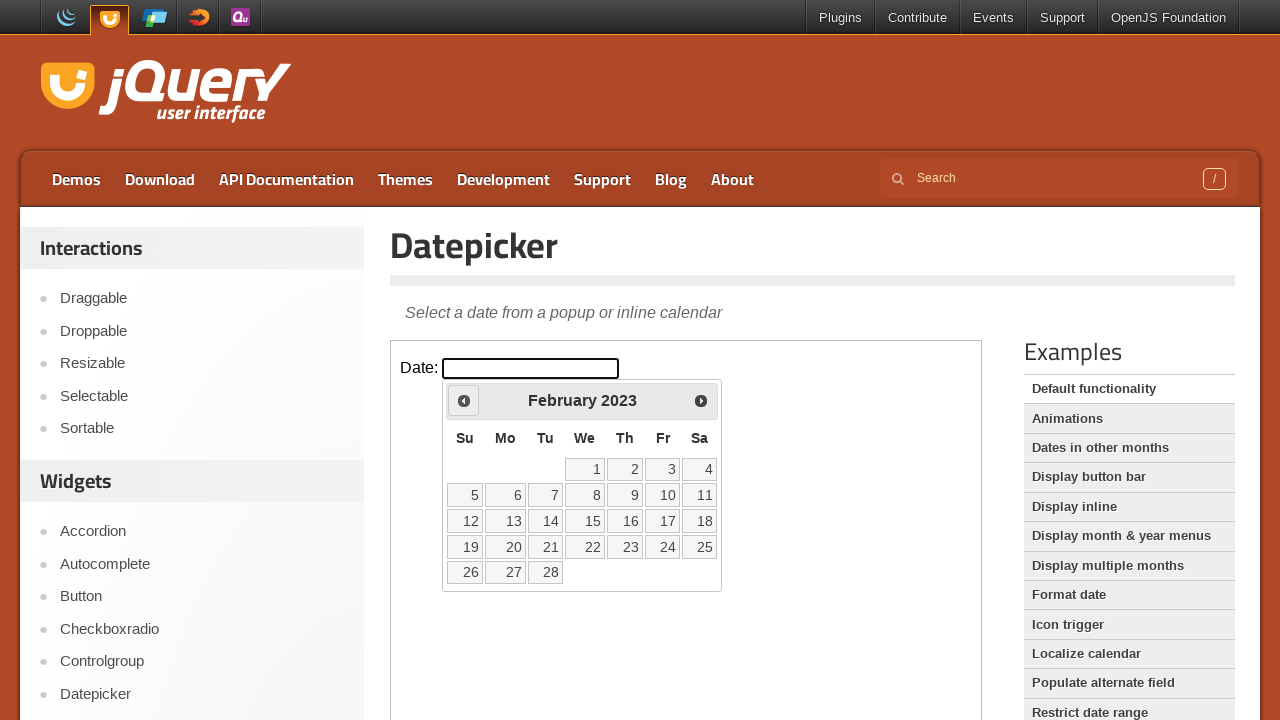

Navigated to previous month (looking for year 2022) at (464, 400) on .demo-frame >> internal:control=enter-frame >> a[title='Prev']
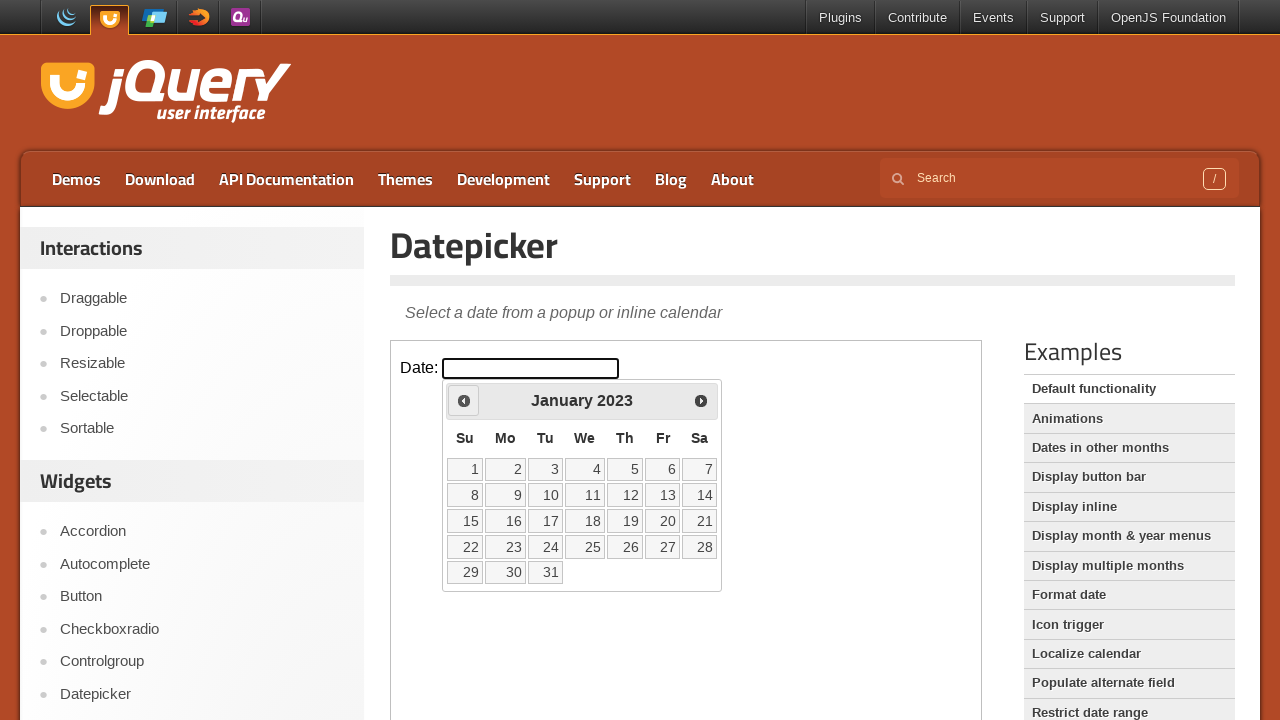

Retrieved current year from calendar: 2023
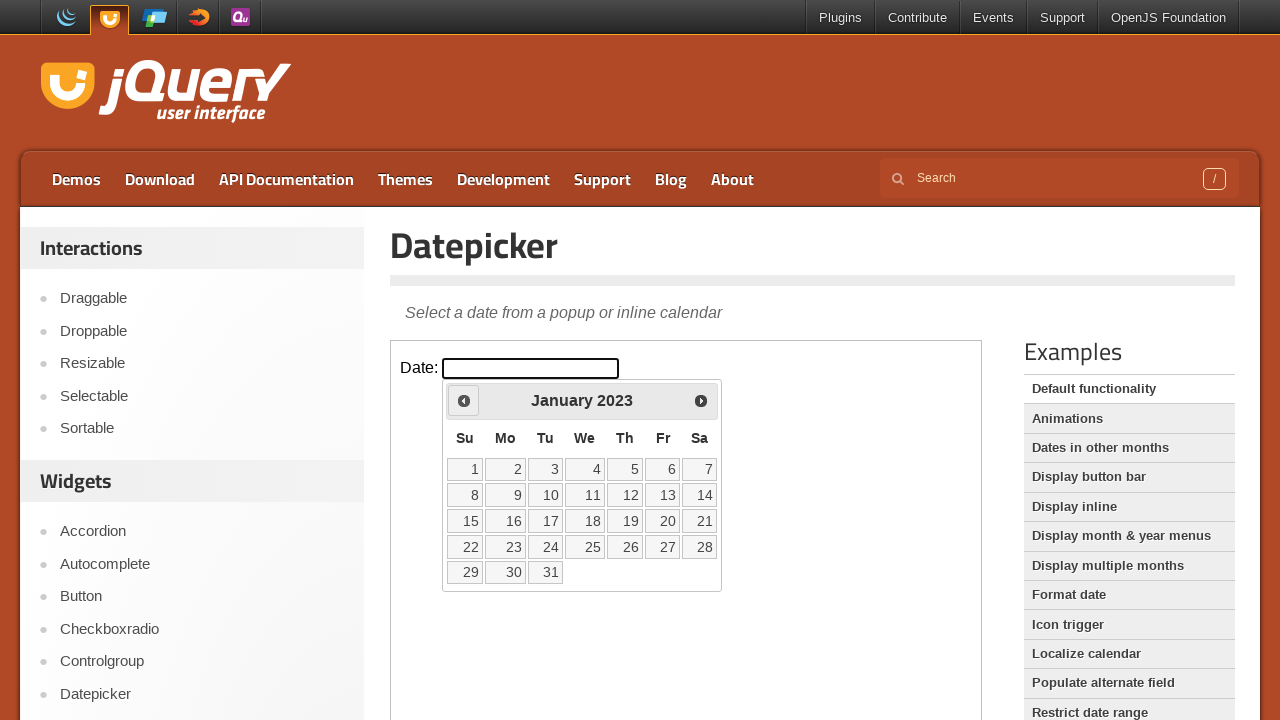

Navigated to previous month (looking for year 2022) at (464, 400) on .demo-frame >> internal:control=enter-frame >> a[title='Prev']
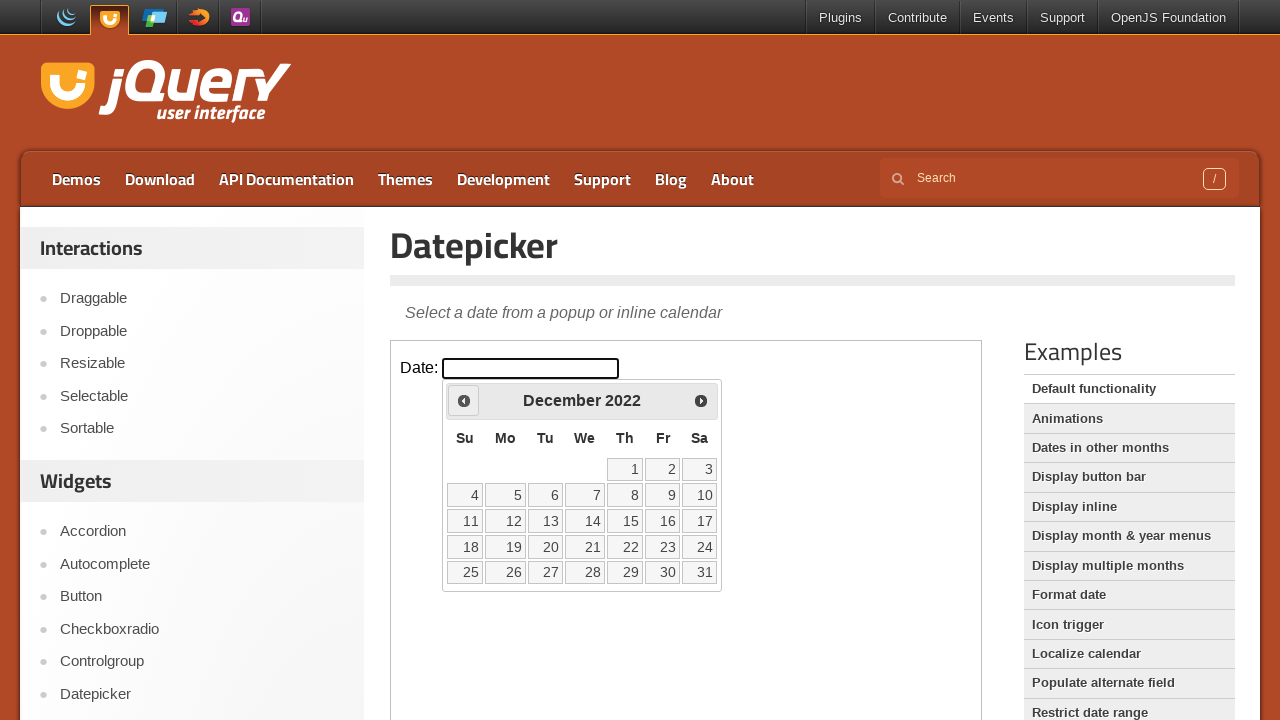

Retrieved current year from calendar: 2022
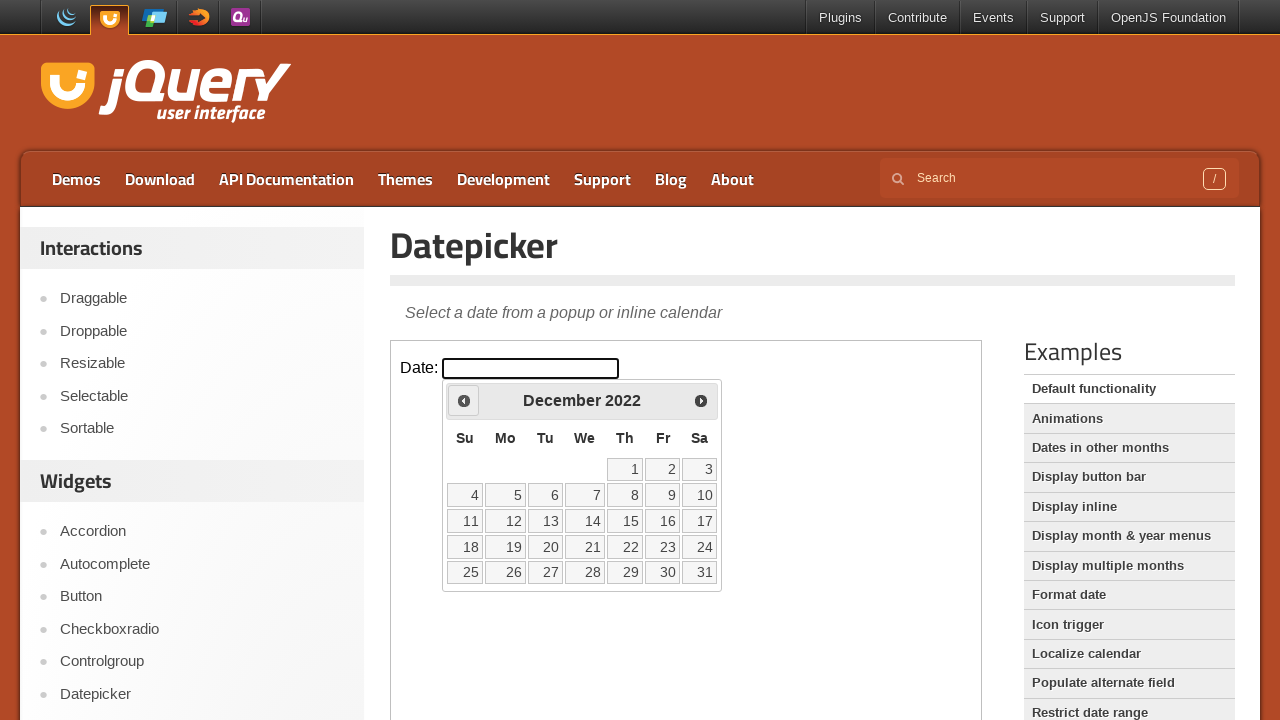

Retrieved current month from calendar: December
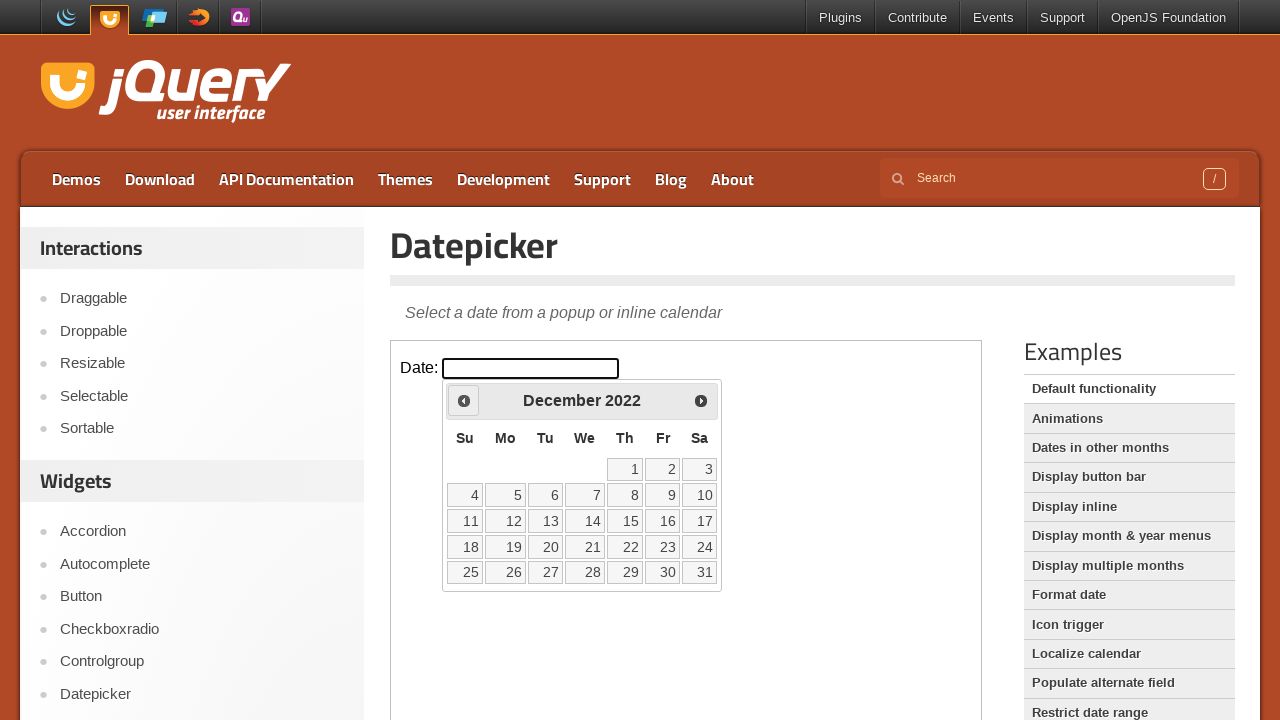

Navigated to previous month (looking for November) at (464, 400) on .demo-frame >> internal:control=enter-frame >> a[title='Prev']
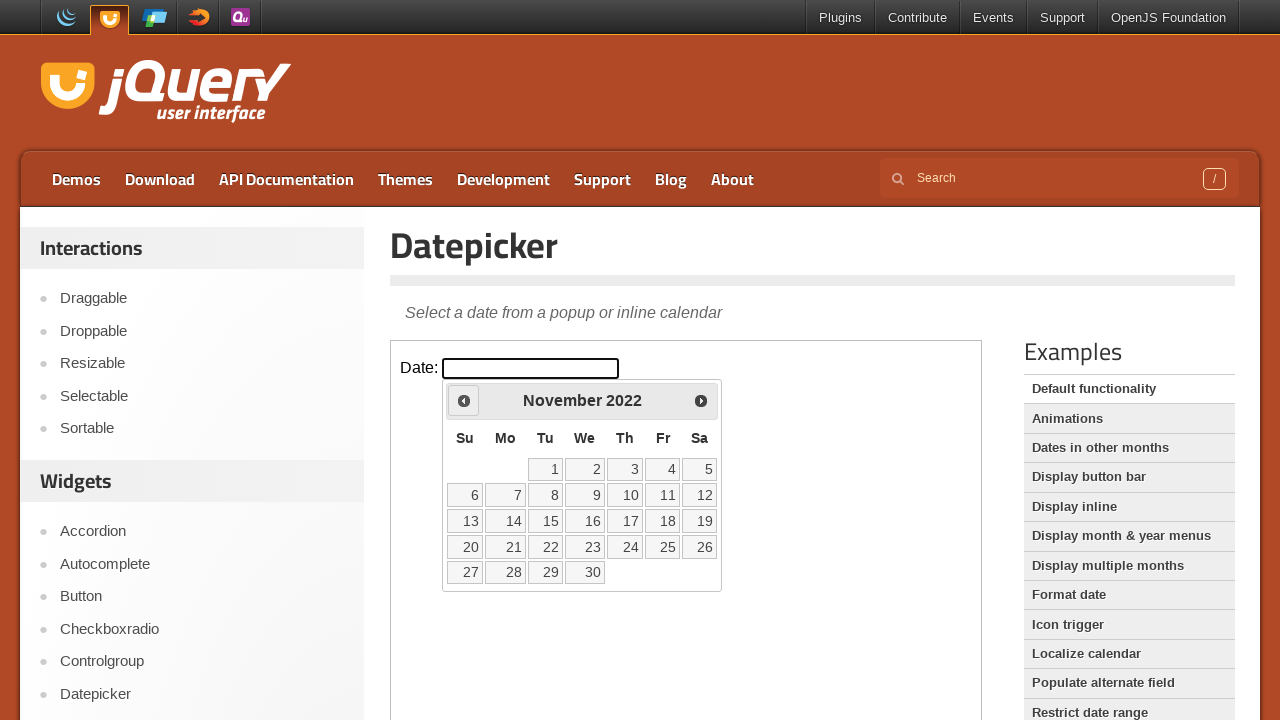

Retrieved current year from calendar: 2022
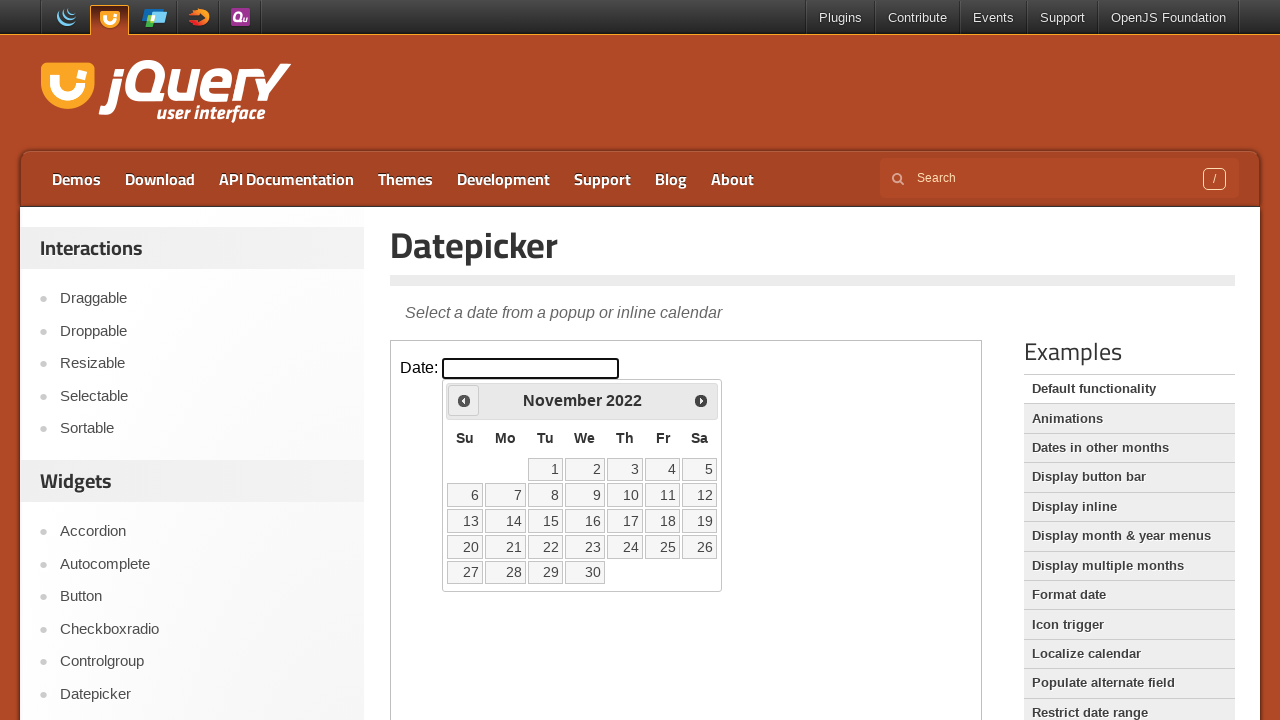

Retrieved current month from calendar: November
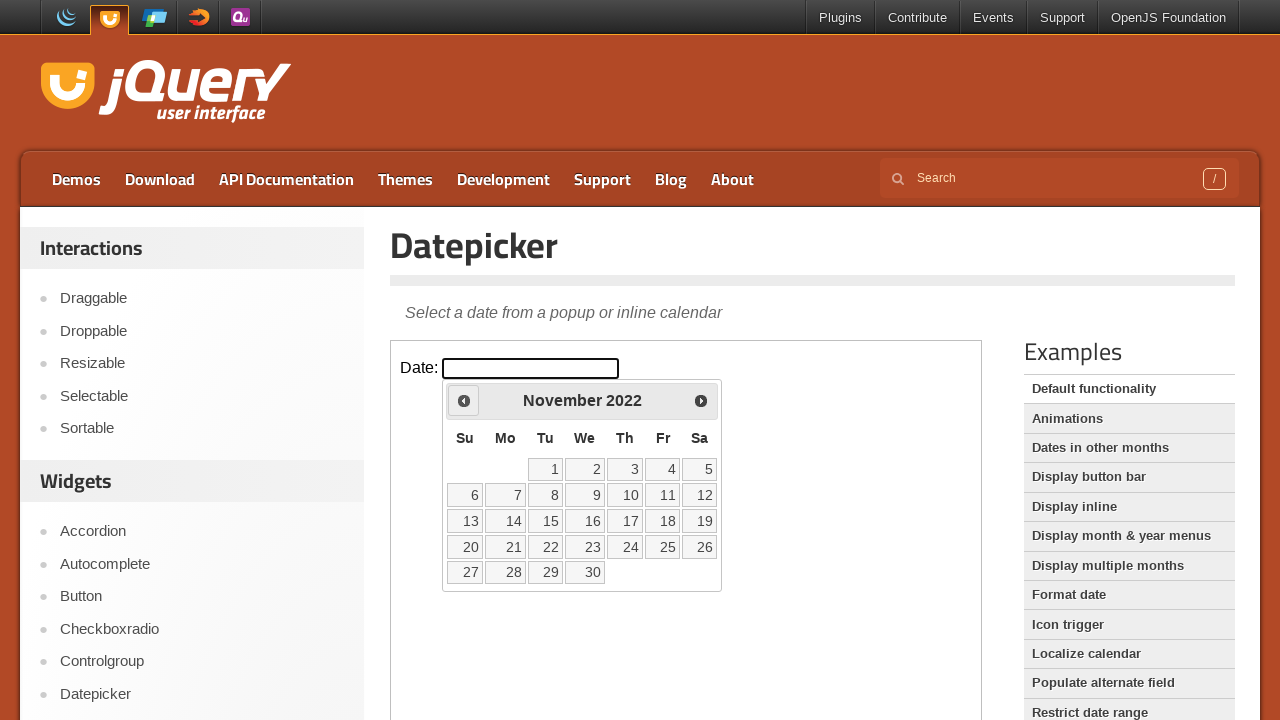

Clicked on target date November 10, 2022 at (625, 495) on .demo-frame >> internal:control=enter-frame >> //a[text()='10']
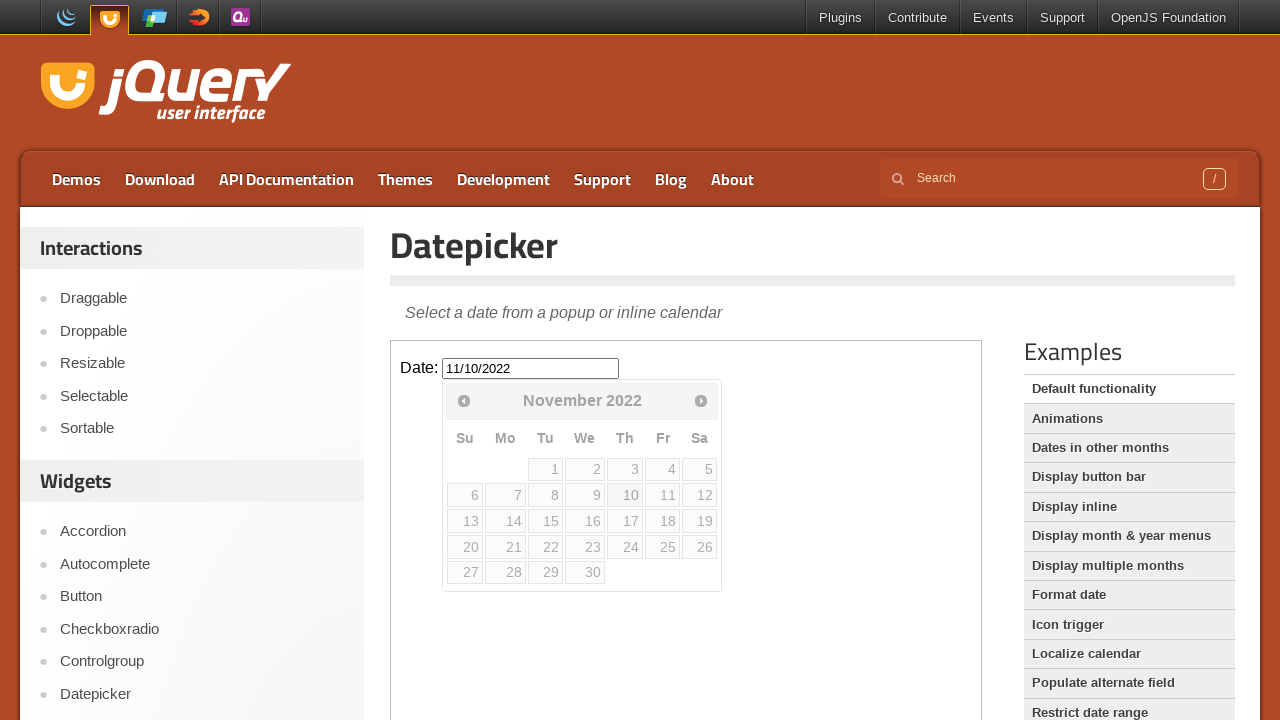

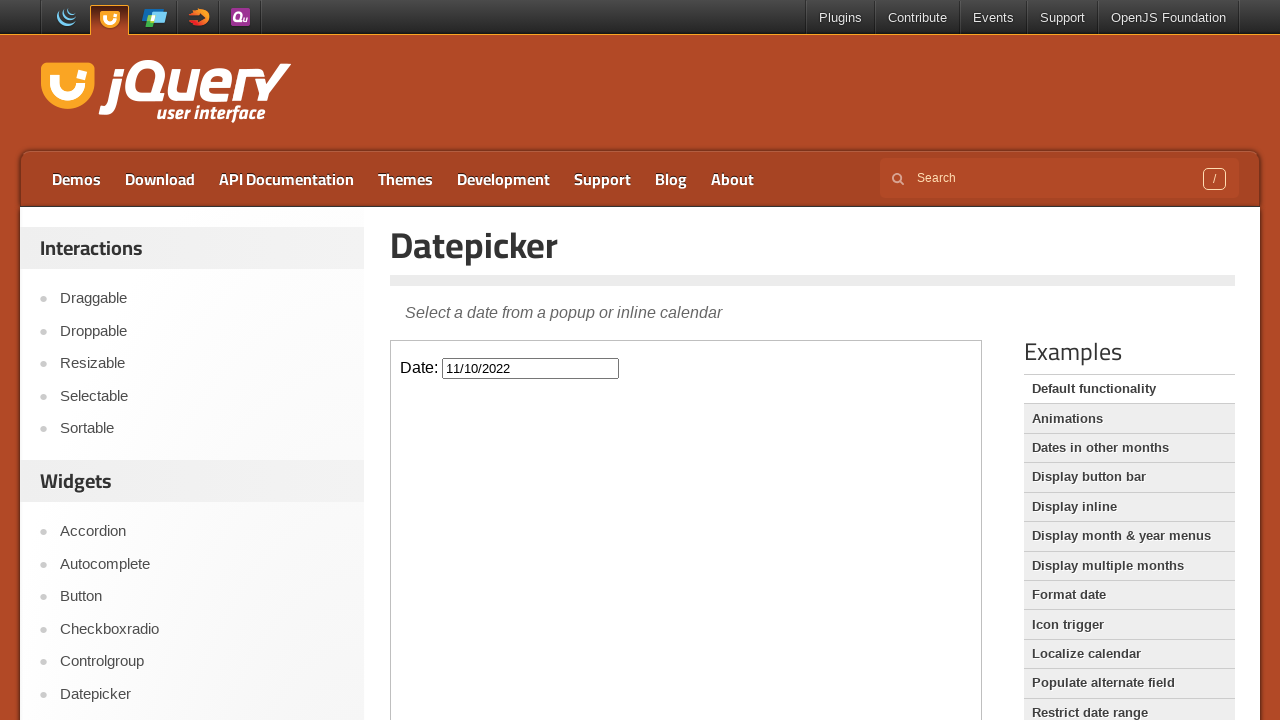